Automates a number clicking game where the user needs to click numbers from 1 to 50 in sequence

Starting URL: https://zzzscore.com/1to50/en/

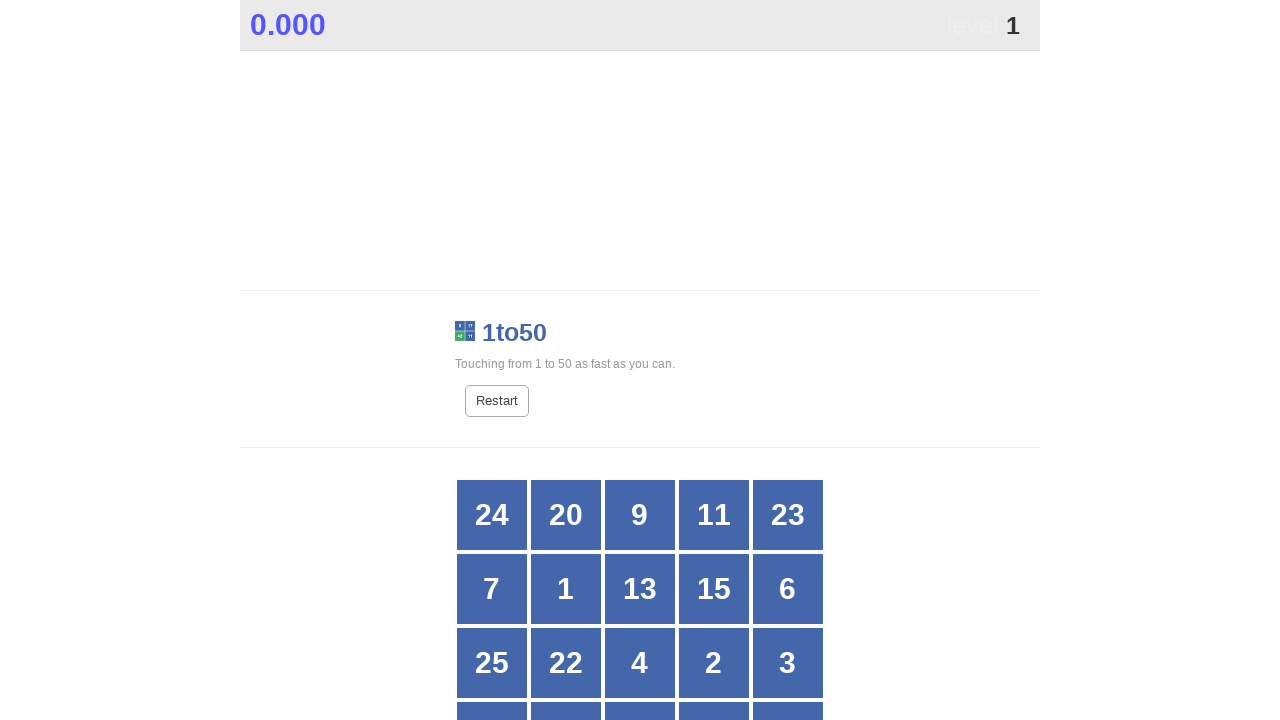

Scrolled down to view the game grid
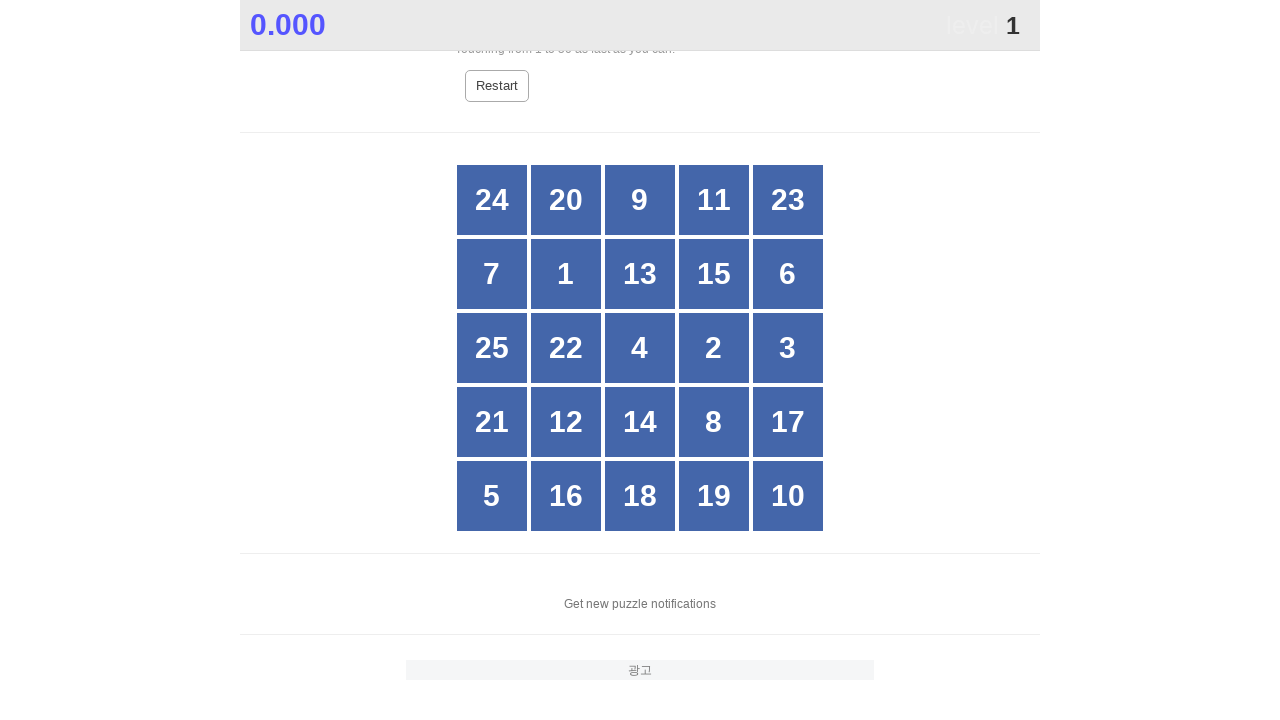

Clicked number 1 at (566, 274) on //div[@id="grid"]/div[text()="1"]
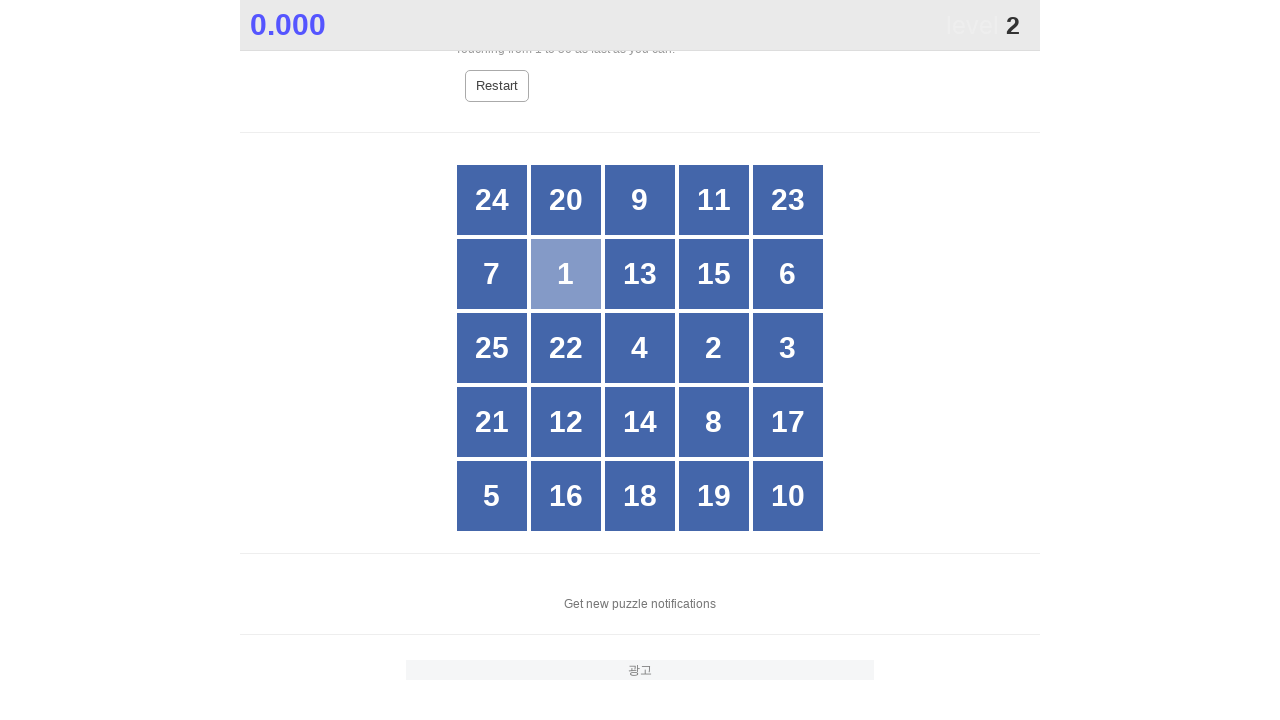

Waited for game to register click on number 1
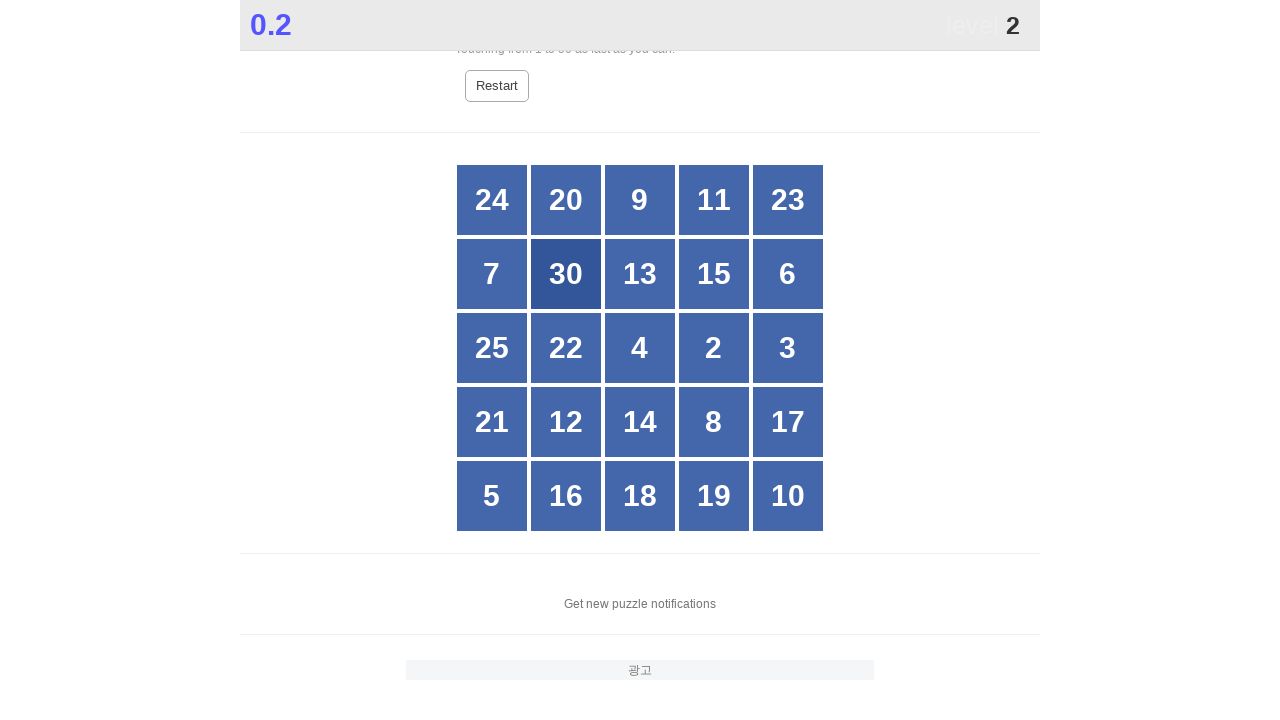

Clicked number 2 at (714, 348) on //div[@id="grid"]/div[text()="2"]
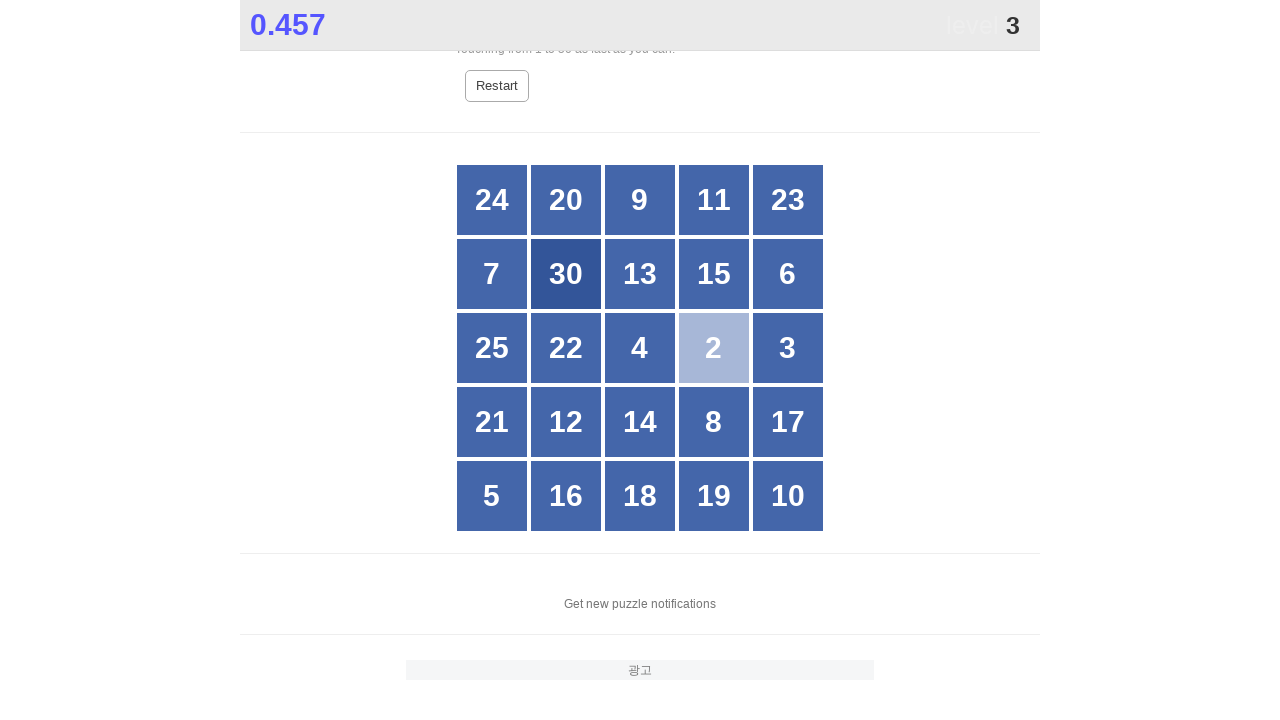

Waited for game to register click on number 2
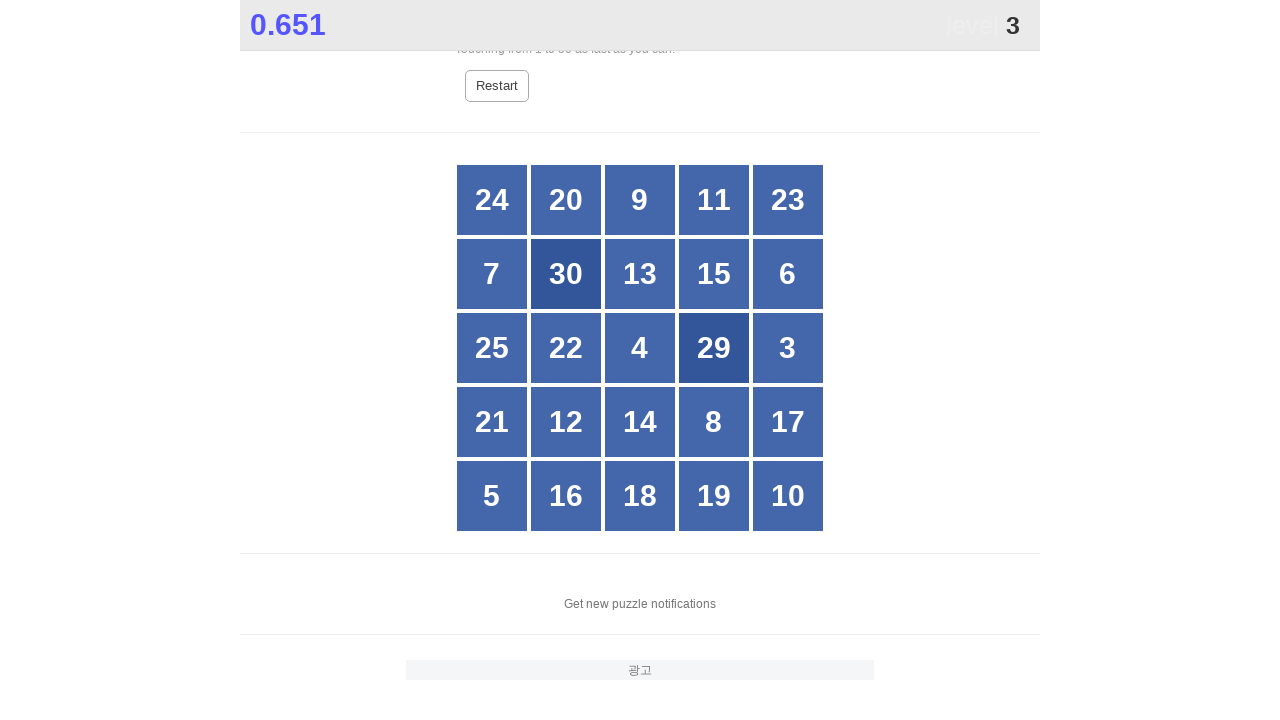

Clicked number 3 at (788, 348) on //div[@id="grid"]/div[text()="3"]
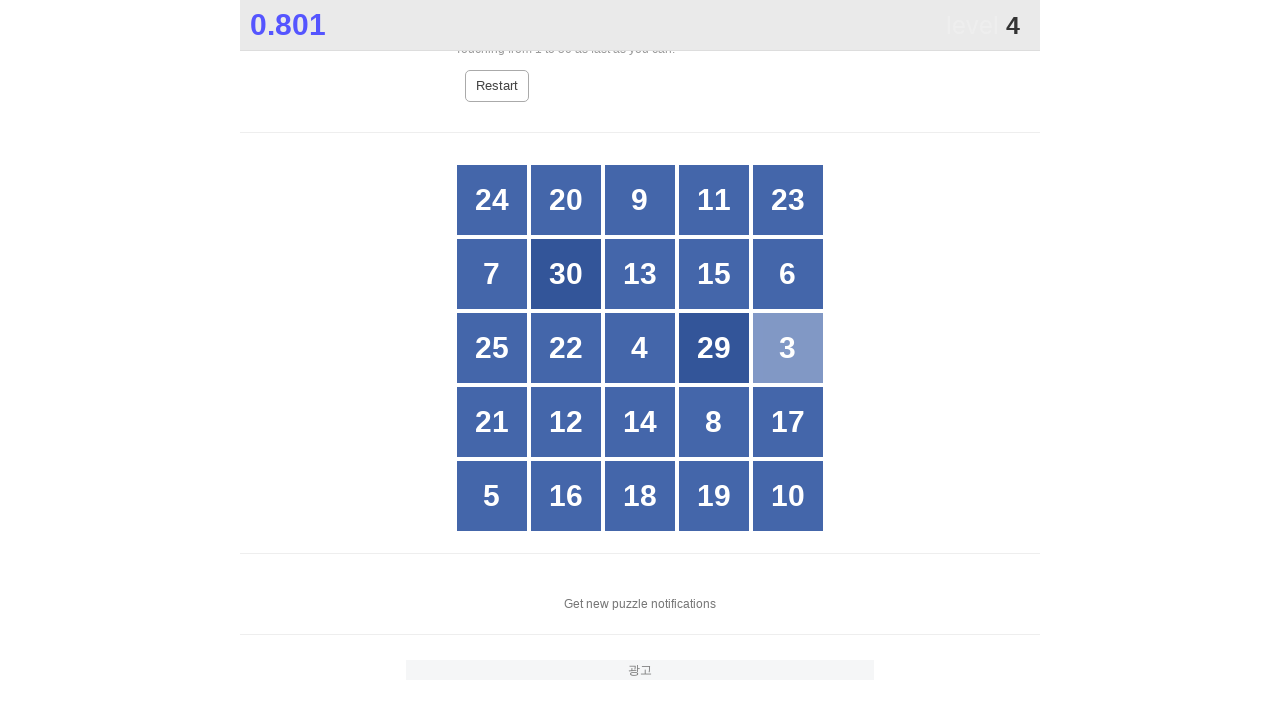

Waited for game to register click on number 3
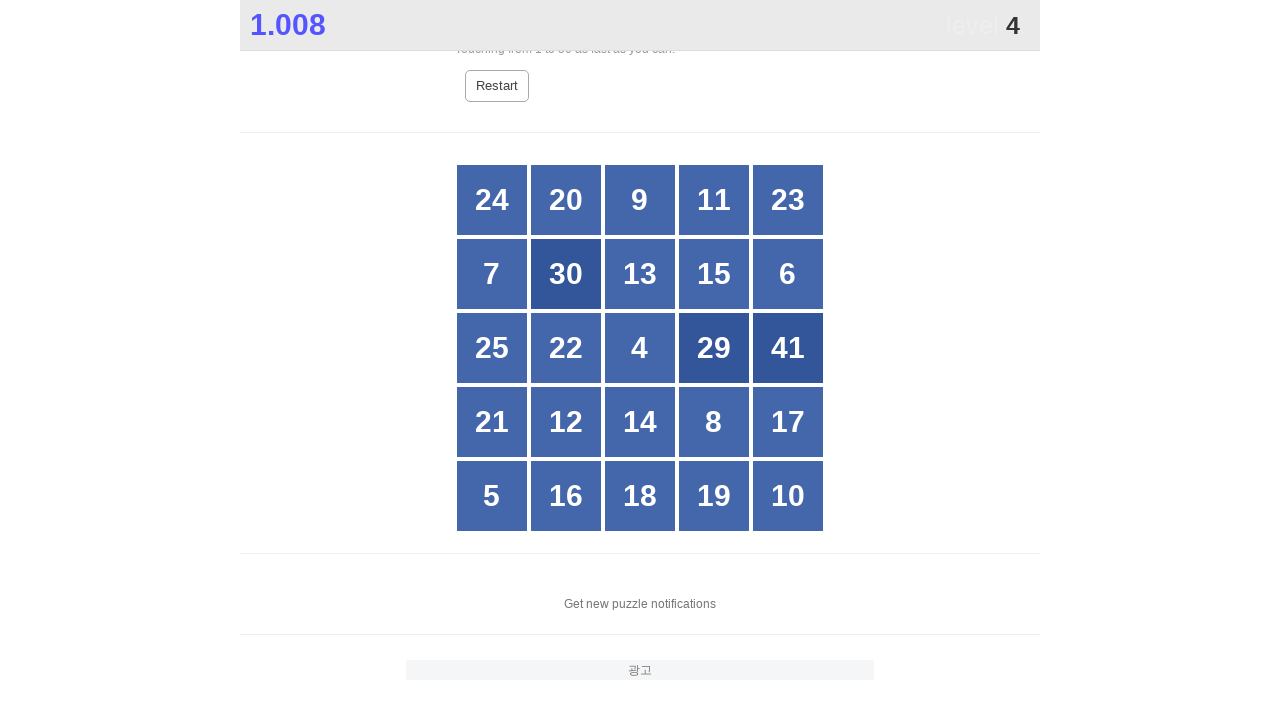

Clicked number 4 at (640, 348) on //div[@id="grid"]/div[text()="4"]
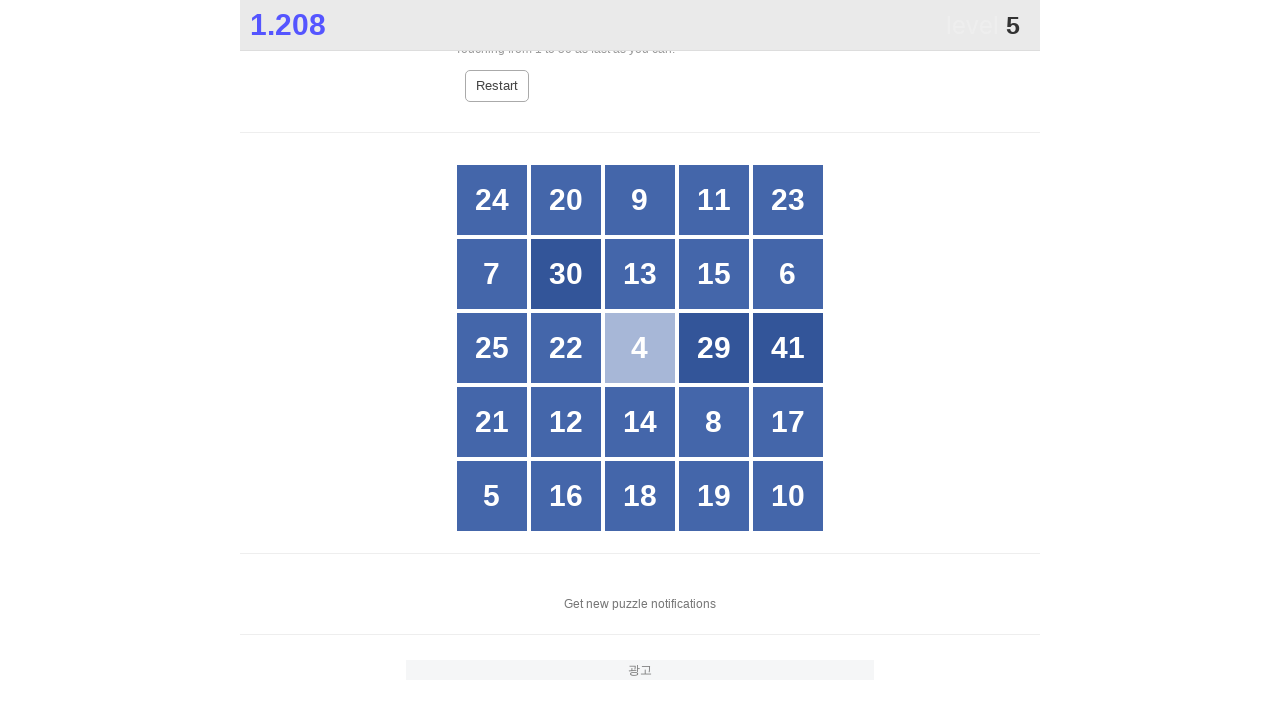

Waited for game to register click on number 4
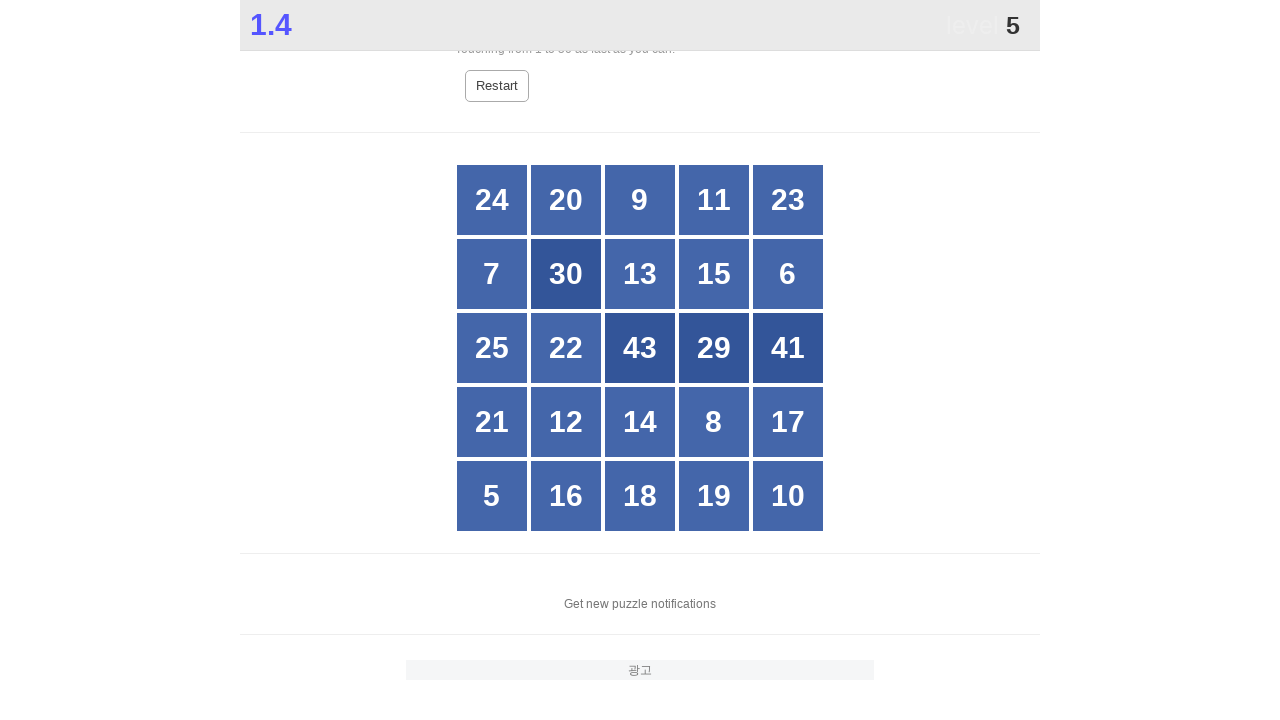

Clicked number 5 at (492, 496) on //div[@id="grid"]/div[text()="5"]
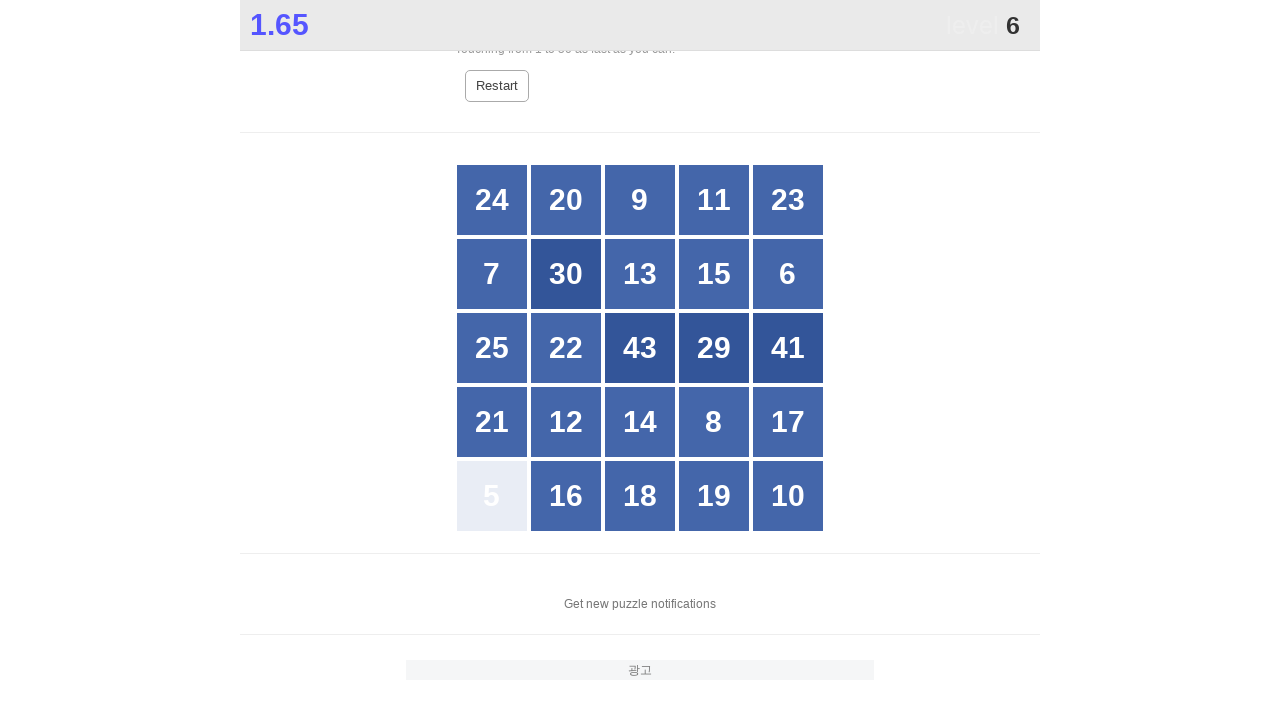

Waited for game to register click on number 5
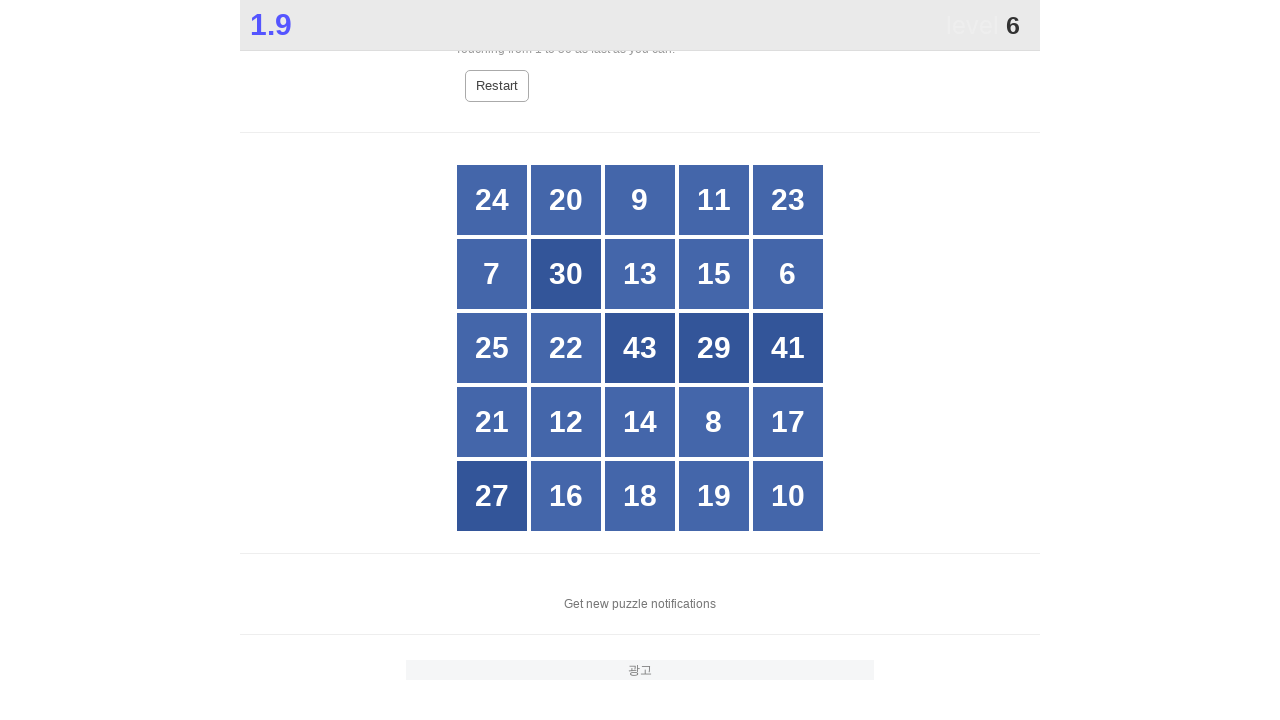

Clicked number 6 at (788, 274) on //div[@id="grid"]/div[text()="6"]
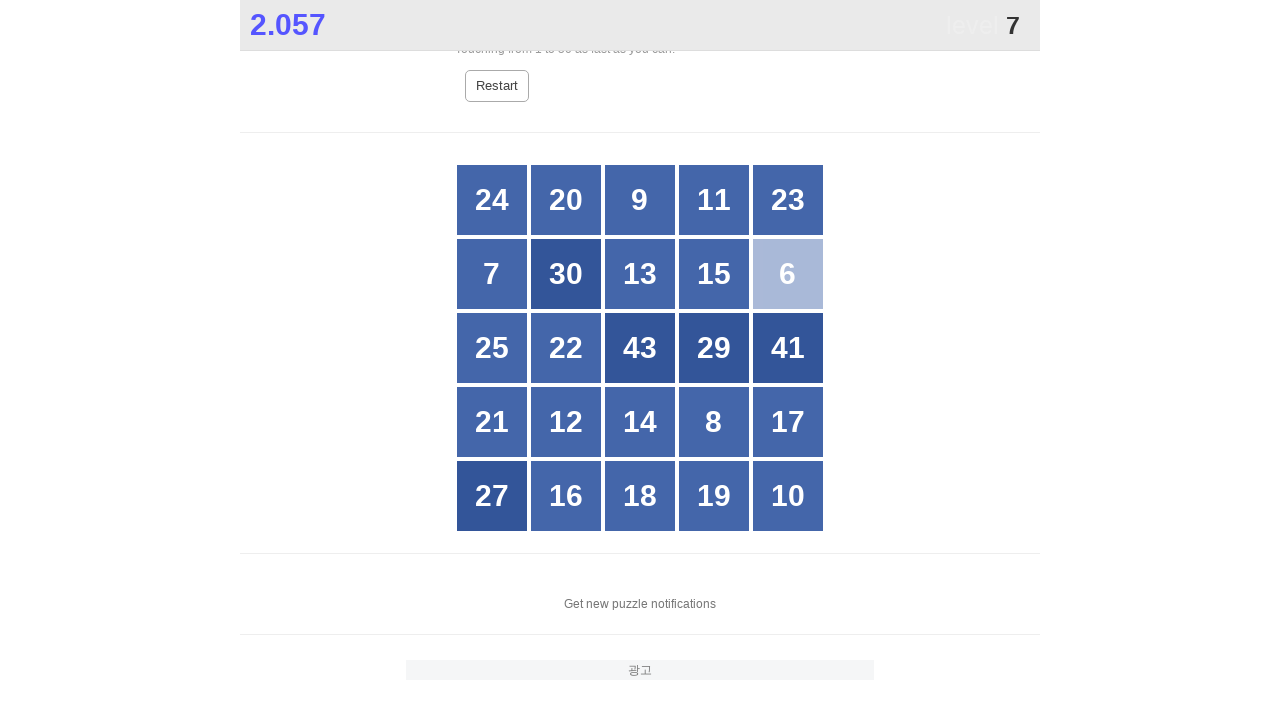

Waited for game to register click on number 6
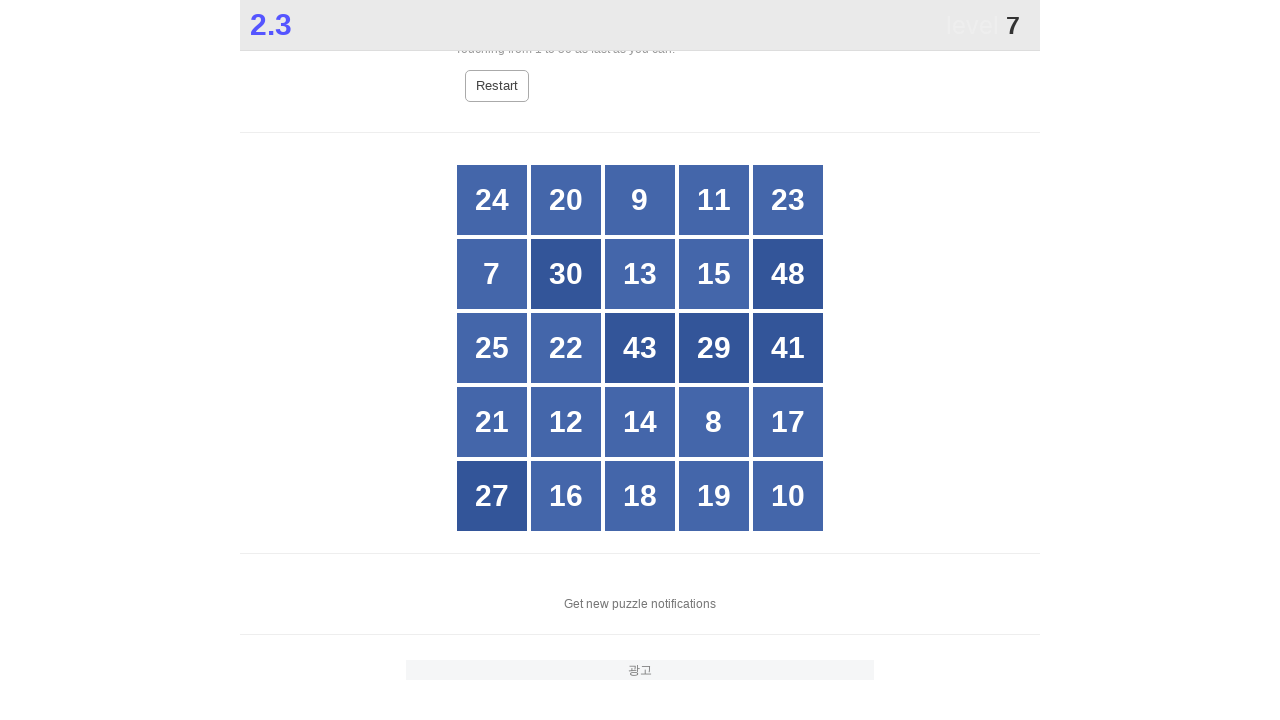

Clicked number 7 at (492, 274) on //div[@id="grid"]/div[text()="7"]
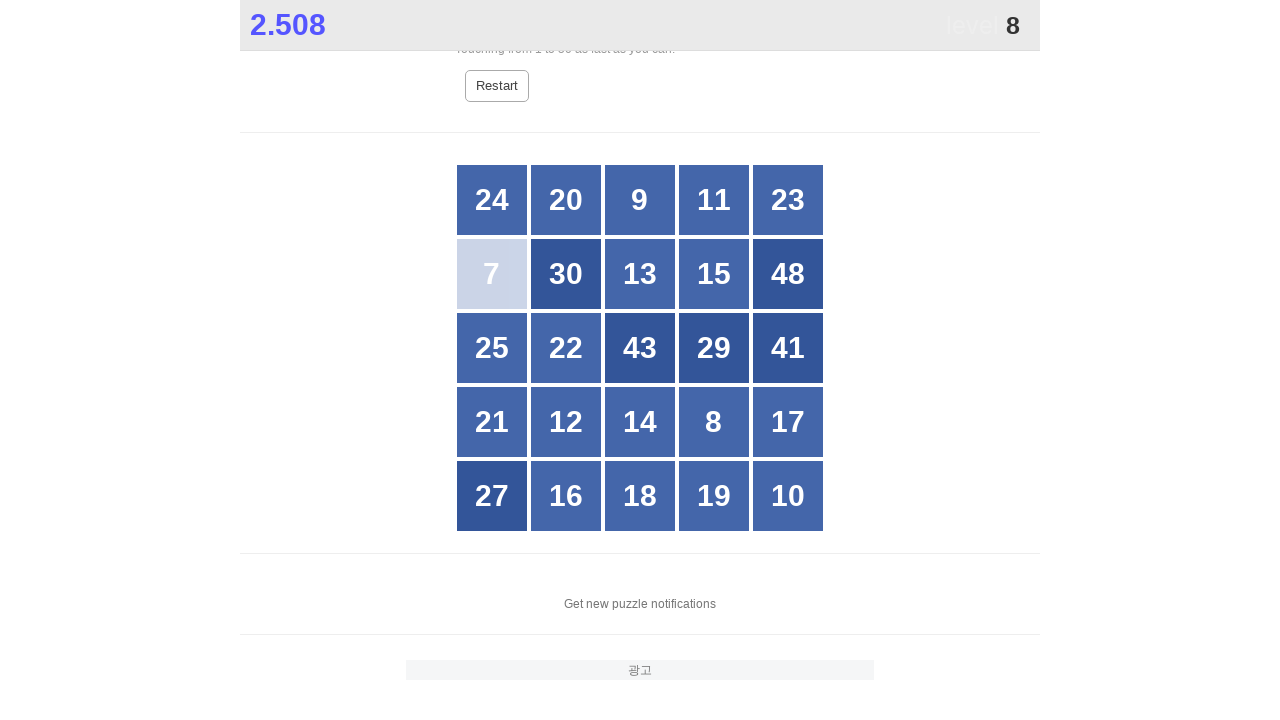

Waited for game to register click on number 7
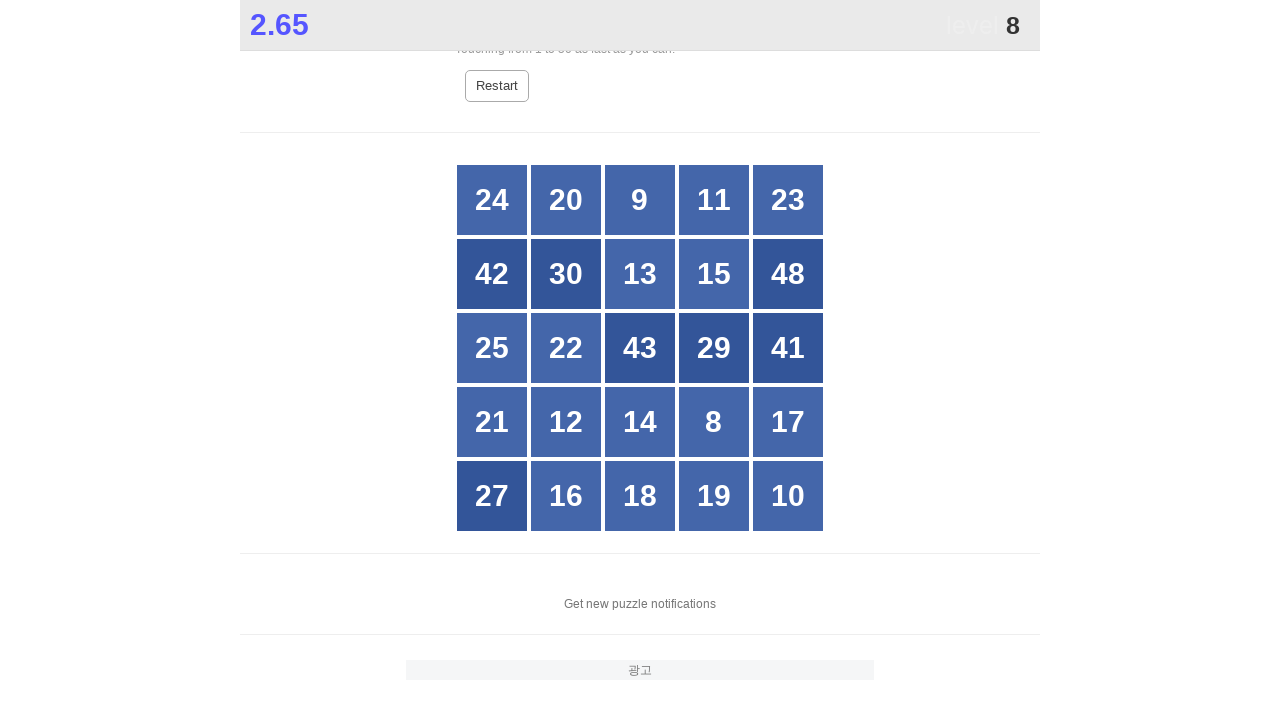

Clicked number 8 at (714, 422) on //div[@id="grid"]/div[text()="8"]
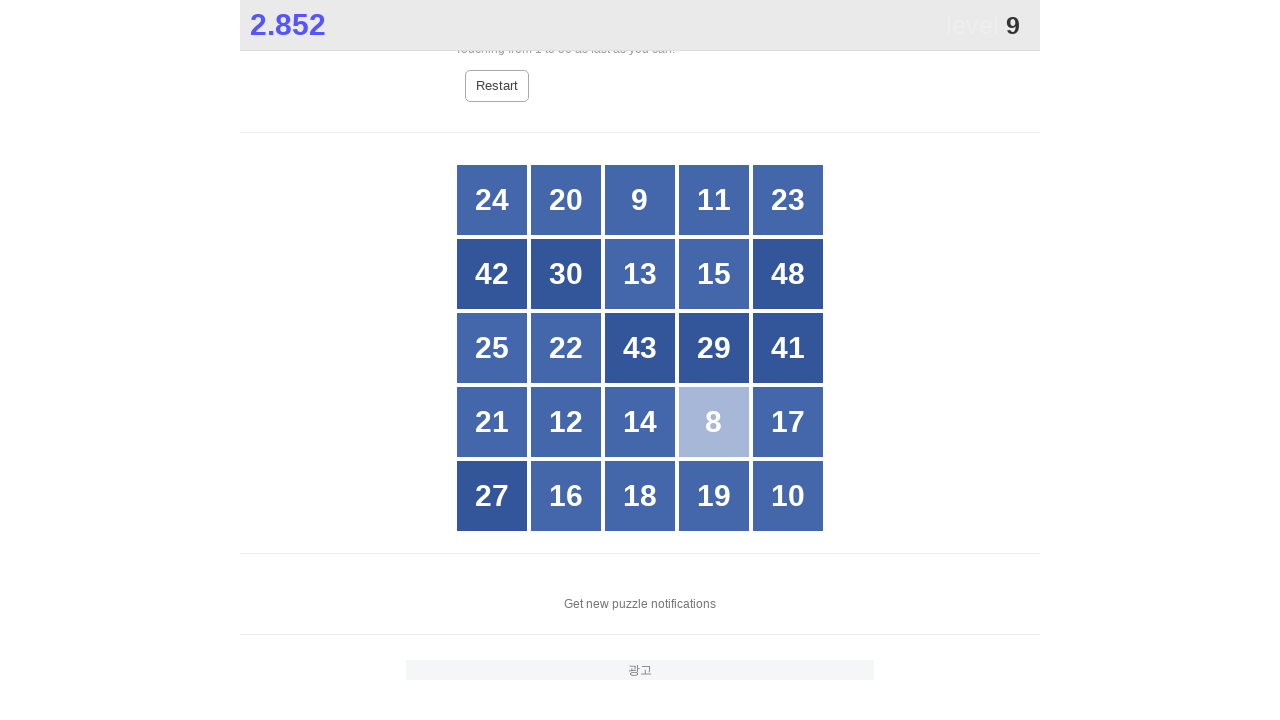

Waited for game to register click on number 8
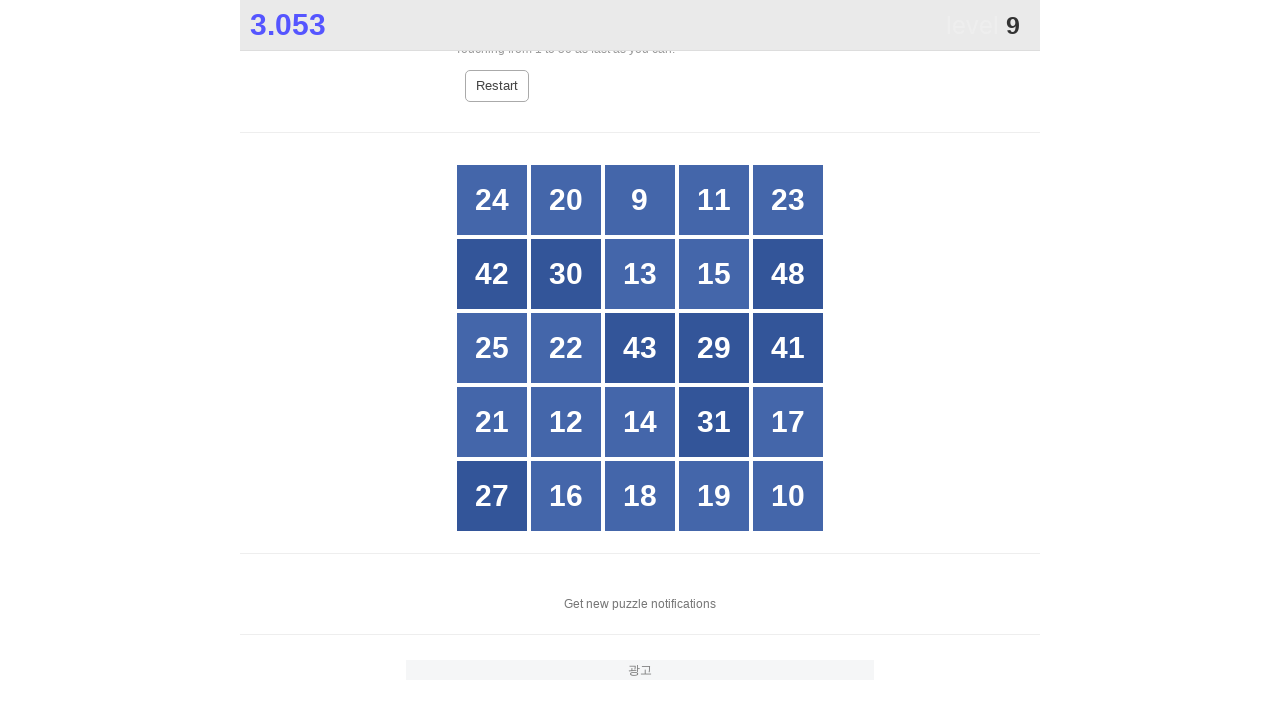

Clicked number 9 at (640, 200) on //div[@id="grid"]/div[text()="9"]
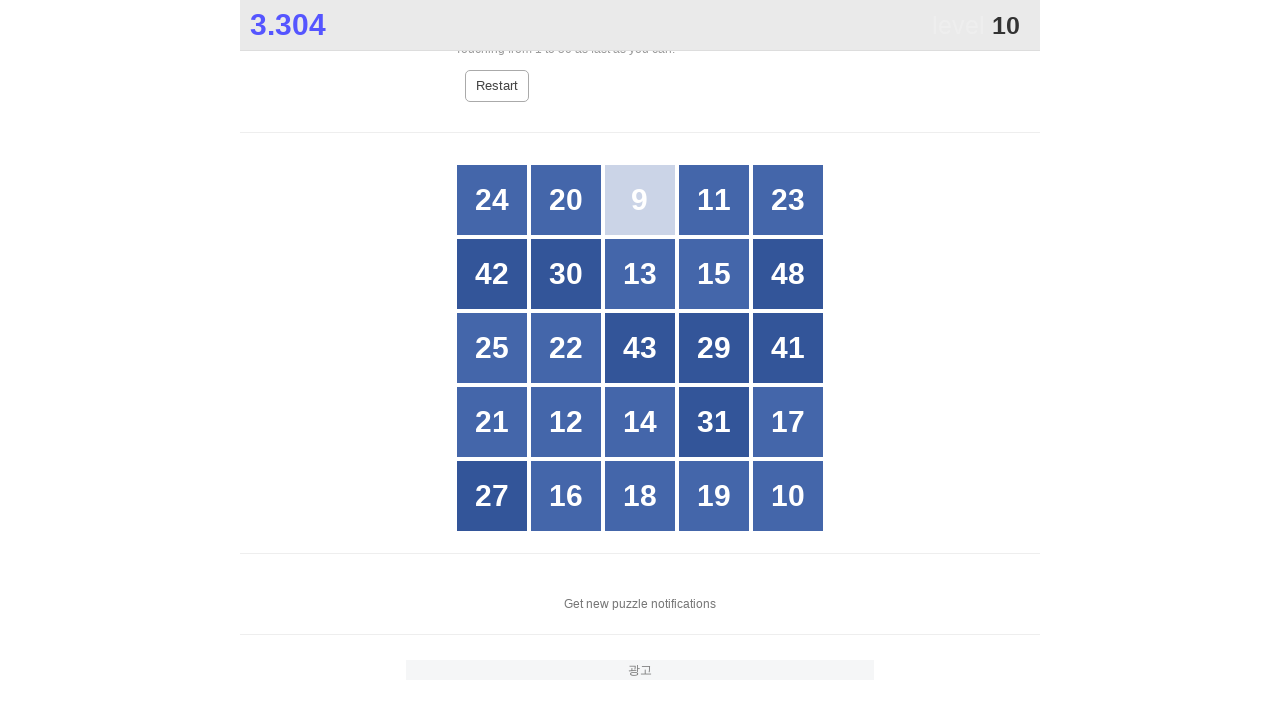

Waited for game to register click on number 9
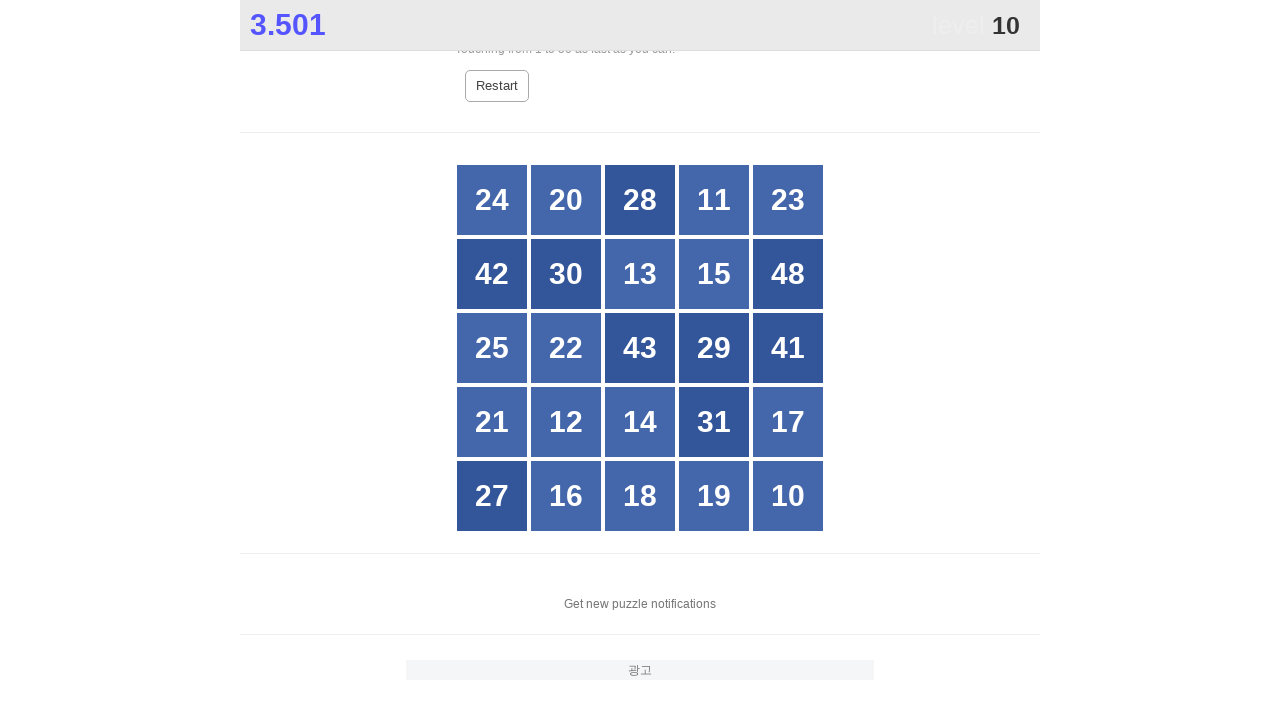

Clicked number 10 at (788, 496) on //div[@id="grid"]/div[text()="10"]
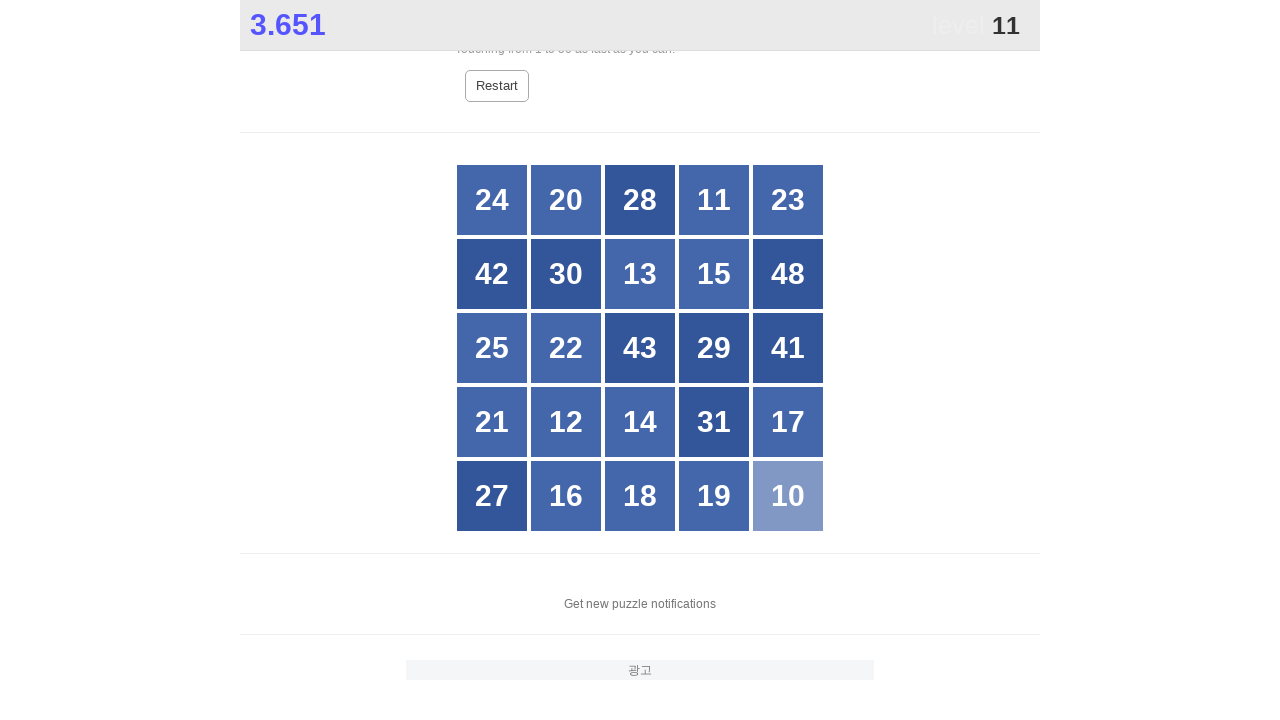

Waited for game to register click on number 10
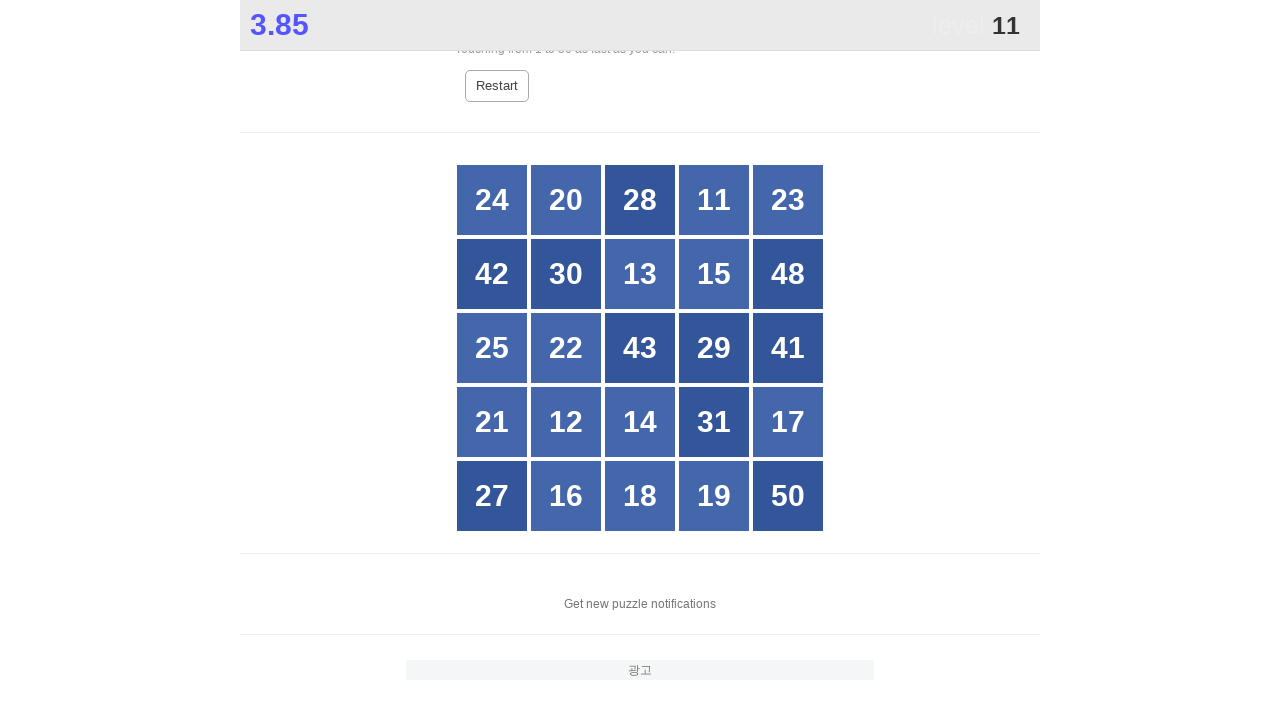

Clicked number 11 at (714, 200) on //div[@id="grid"]/div[text()="11"]
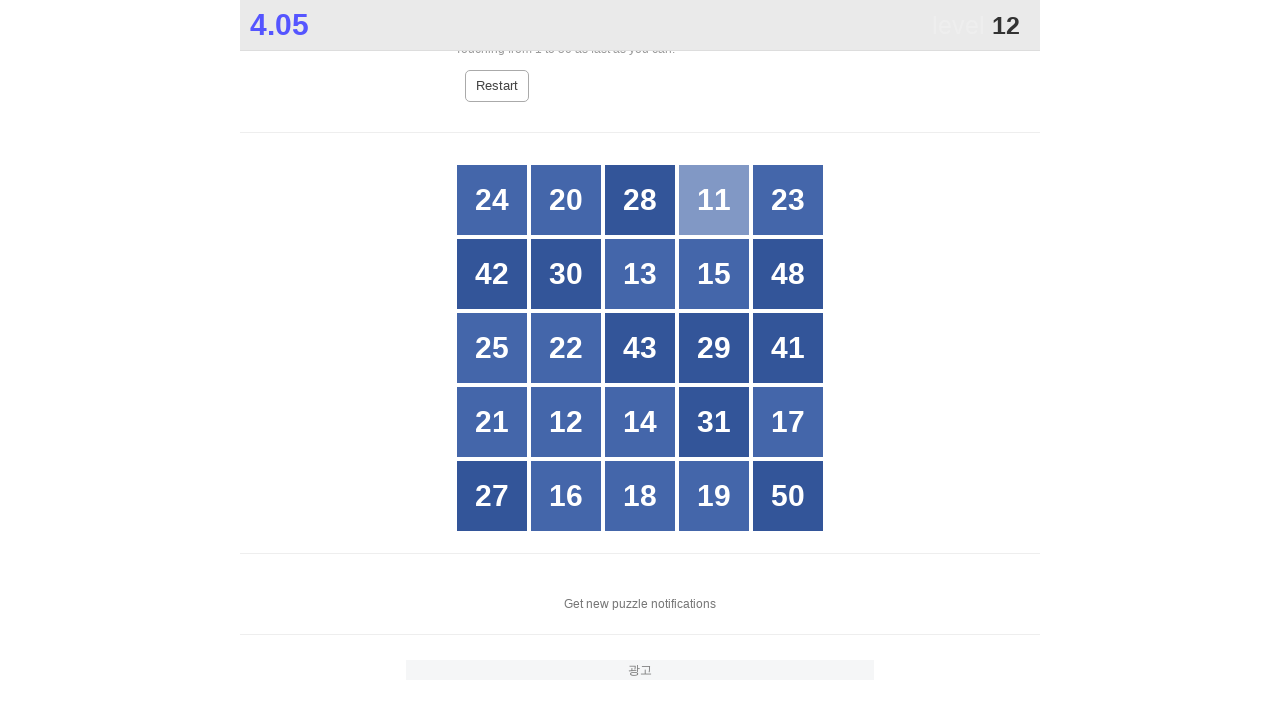

Waited for game to register click on number 11
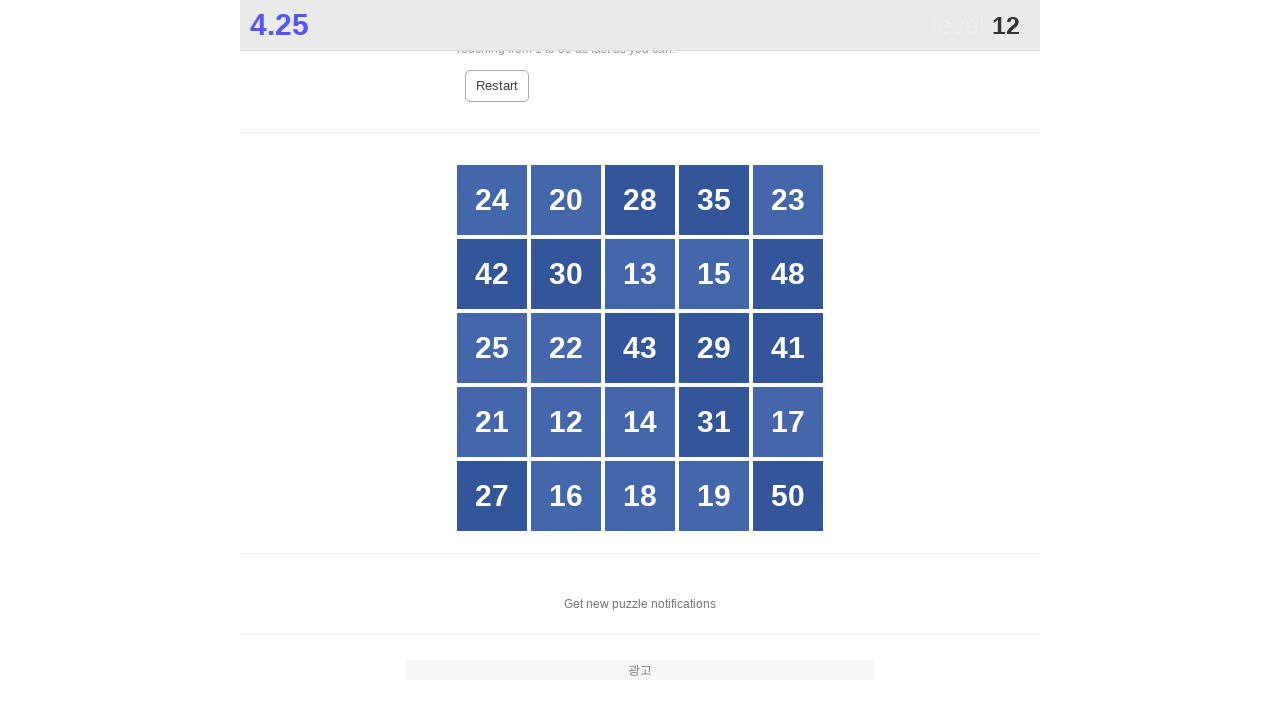

Clicked number 12 at (566, 422) on //div[@id="grid"]/div[text()="12"]
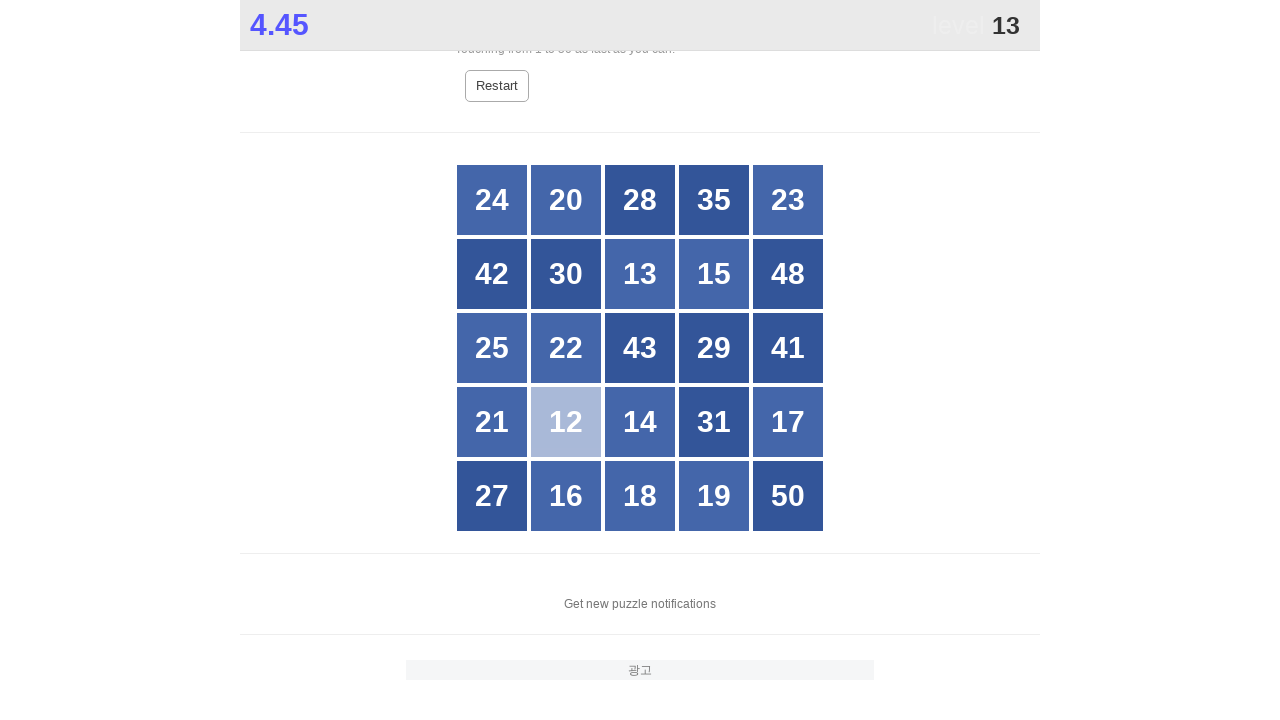

Waited for game to register click on number 12
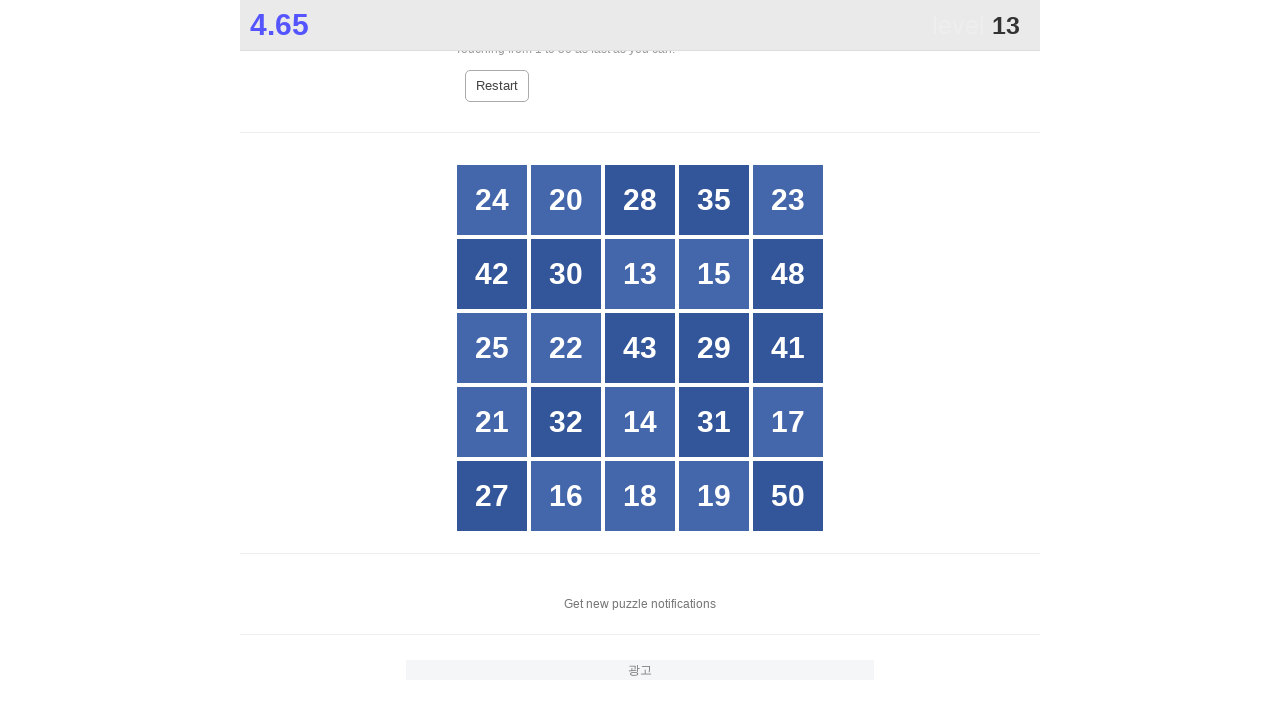

Clicked number 13 at (640, 274) on //div[@id="grid"]/div[text()="13"]
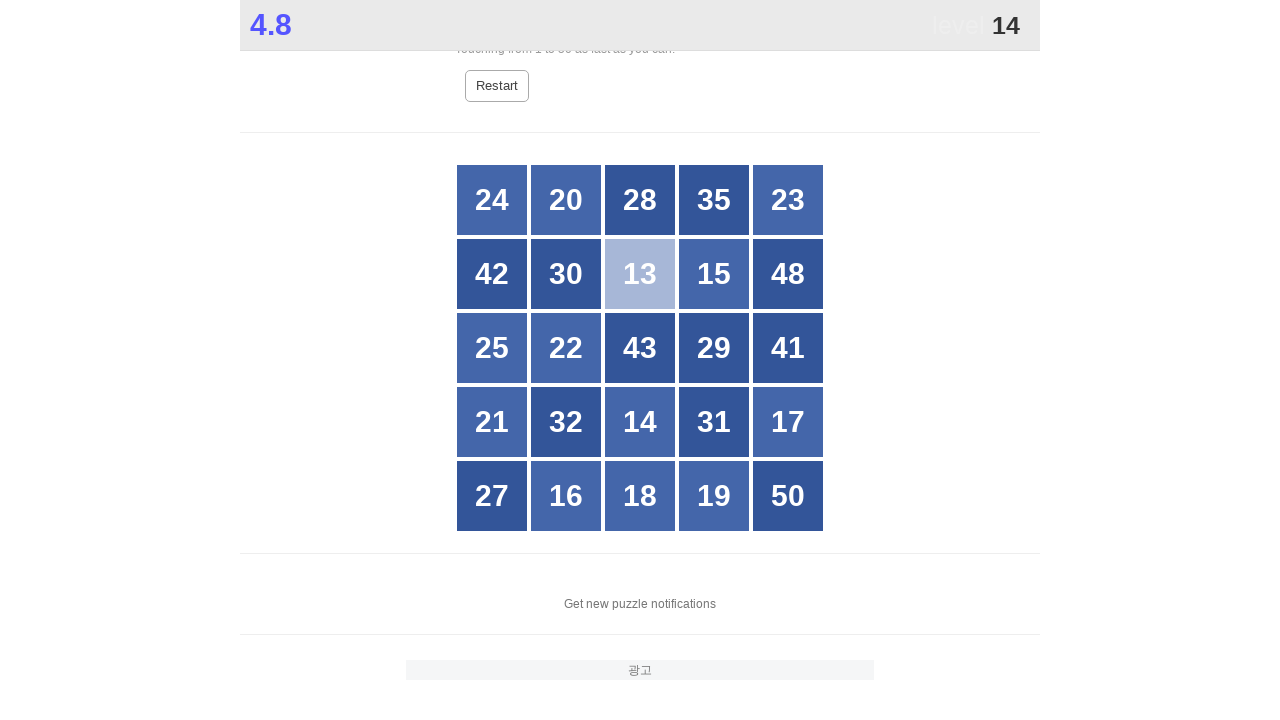

Waited for game to register click on number 13
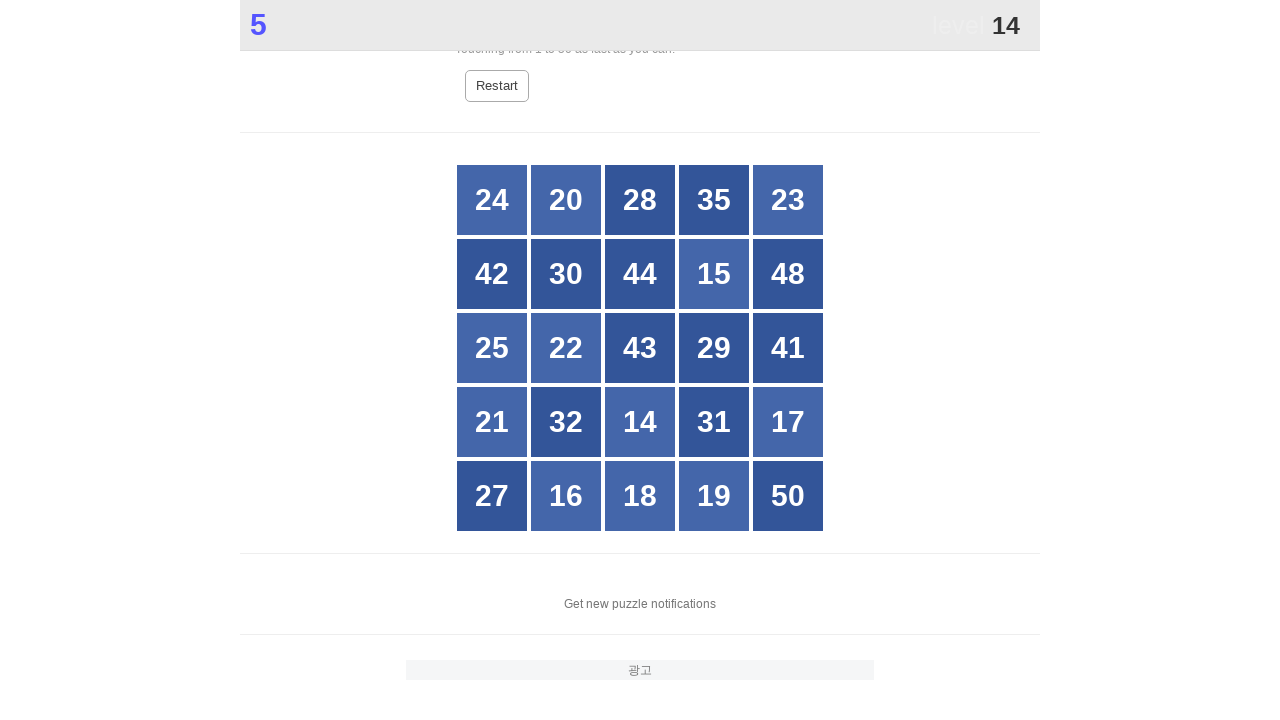

Clicked number 14 at (640, 422) on //div[@id="grid"]/div[text()="14"]
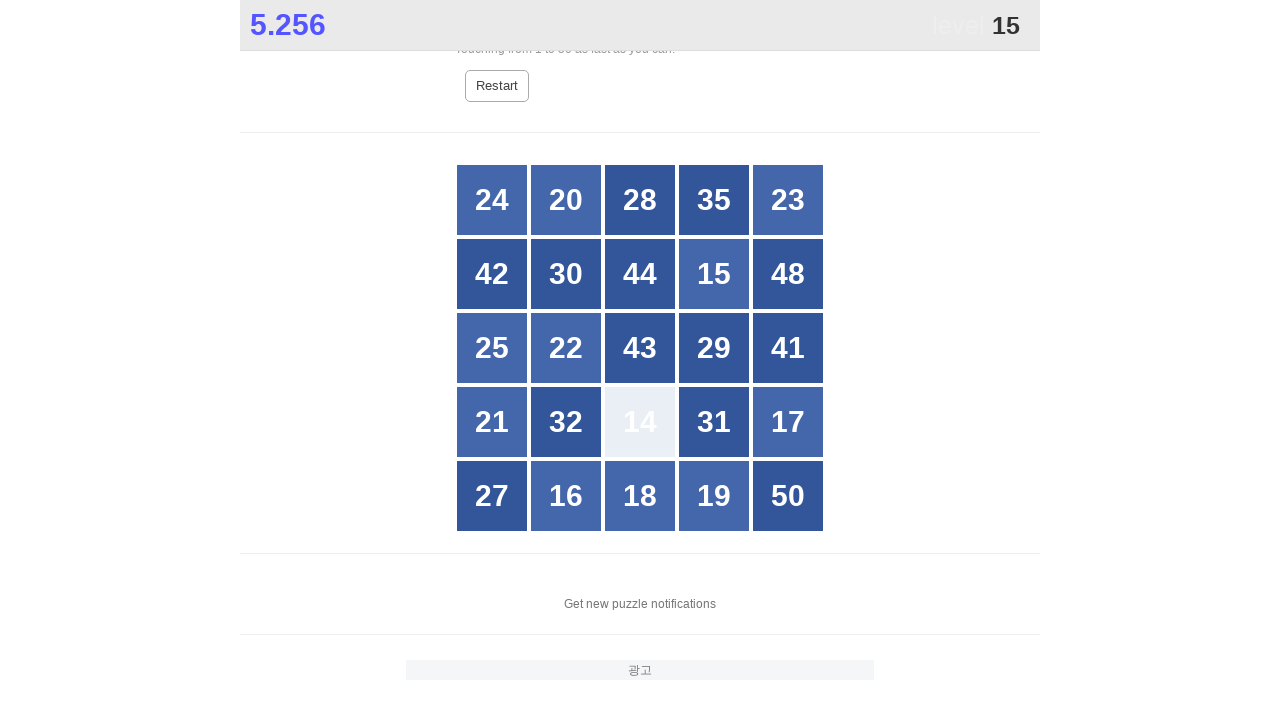

Waited for game to register click on number 14
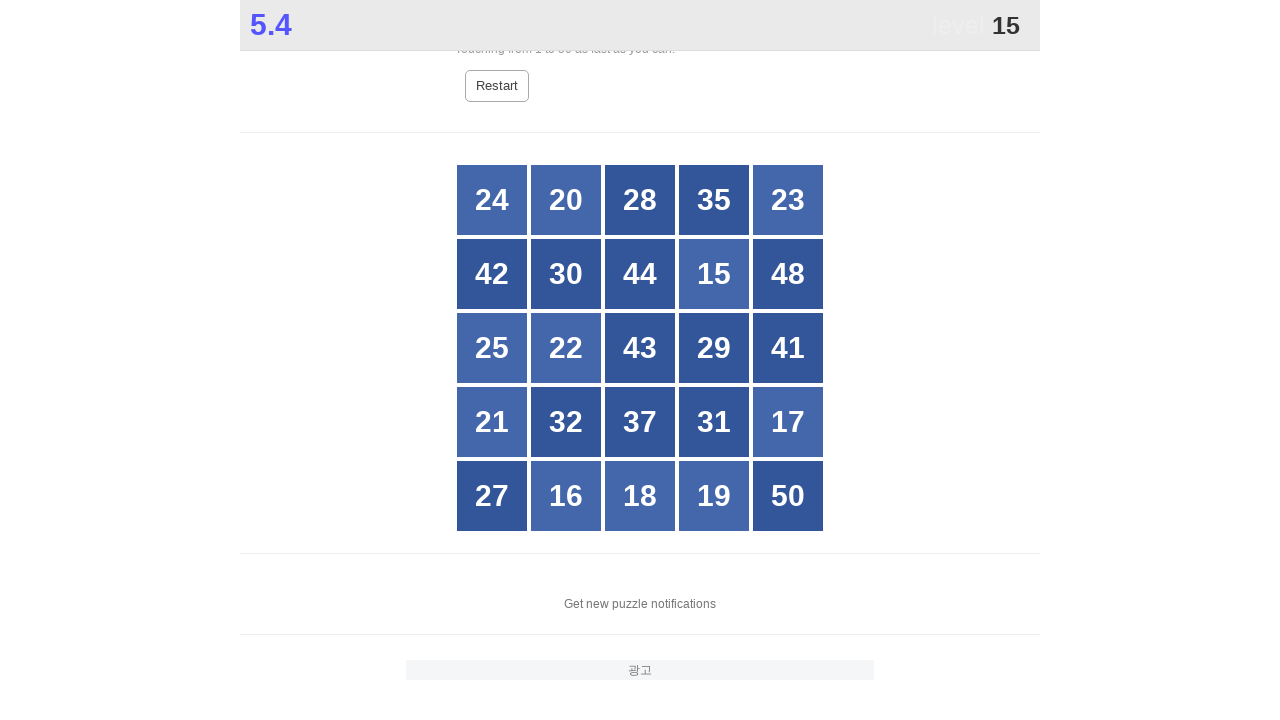

Clicked number 15 at (714, 274) on //div[@id="grid"]/div[text()="15"]
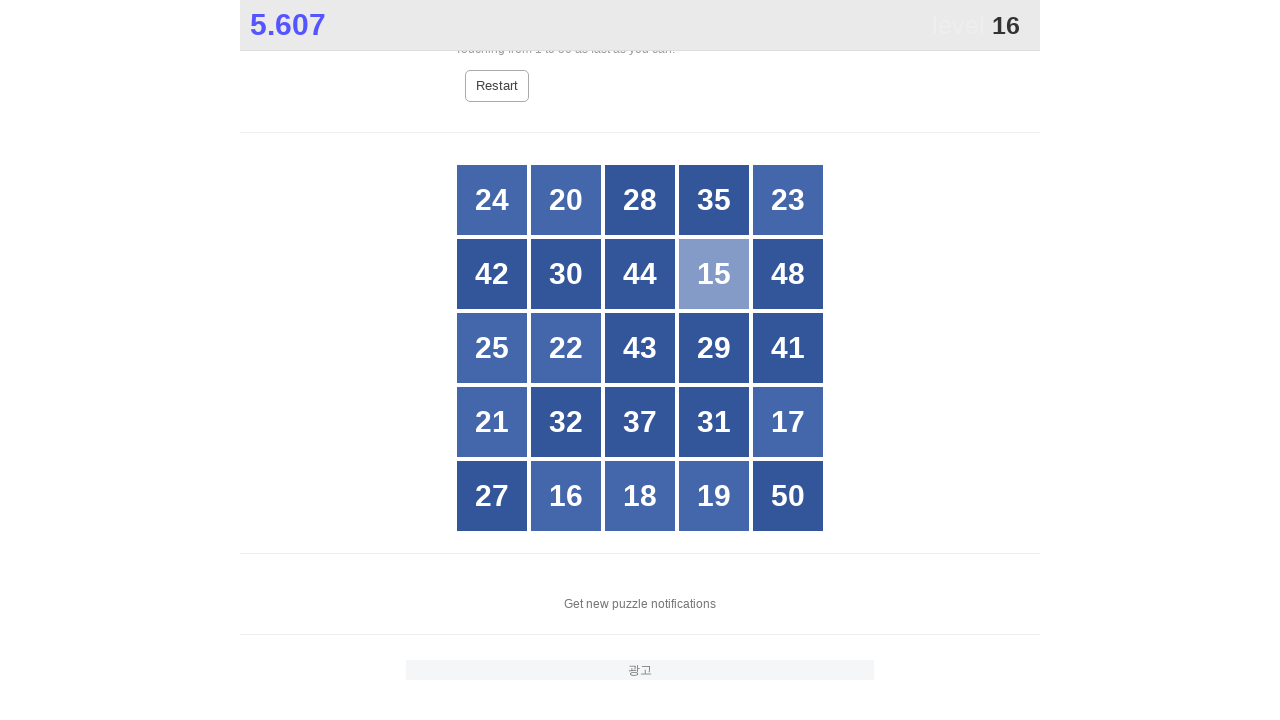

Waited for game to register click on number 15
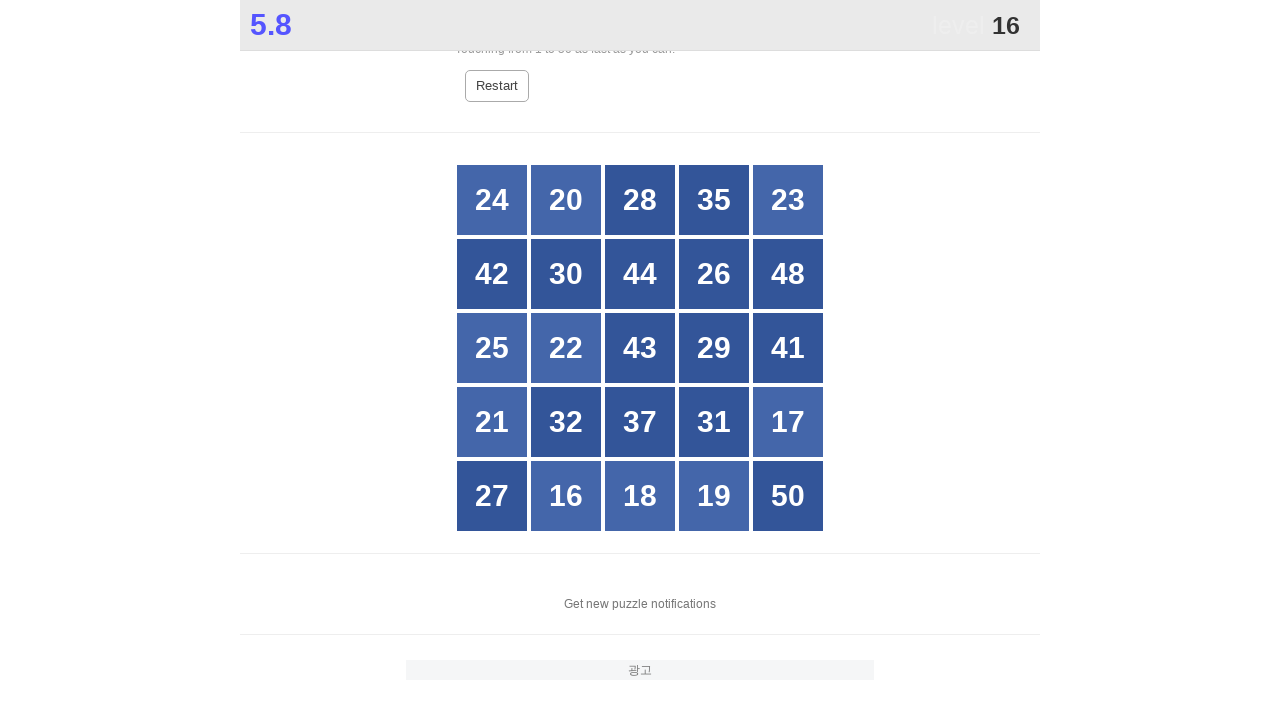

Clicked number 16 at (566, 496) on //div[@id="grid"]/div[text()="16"]
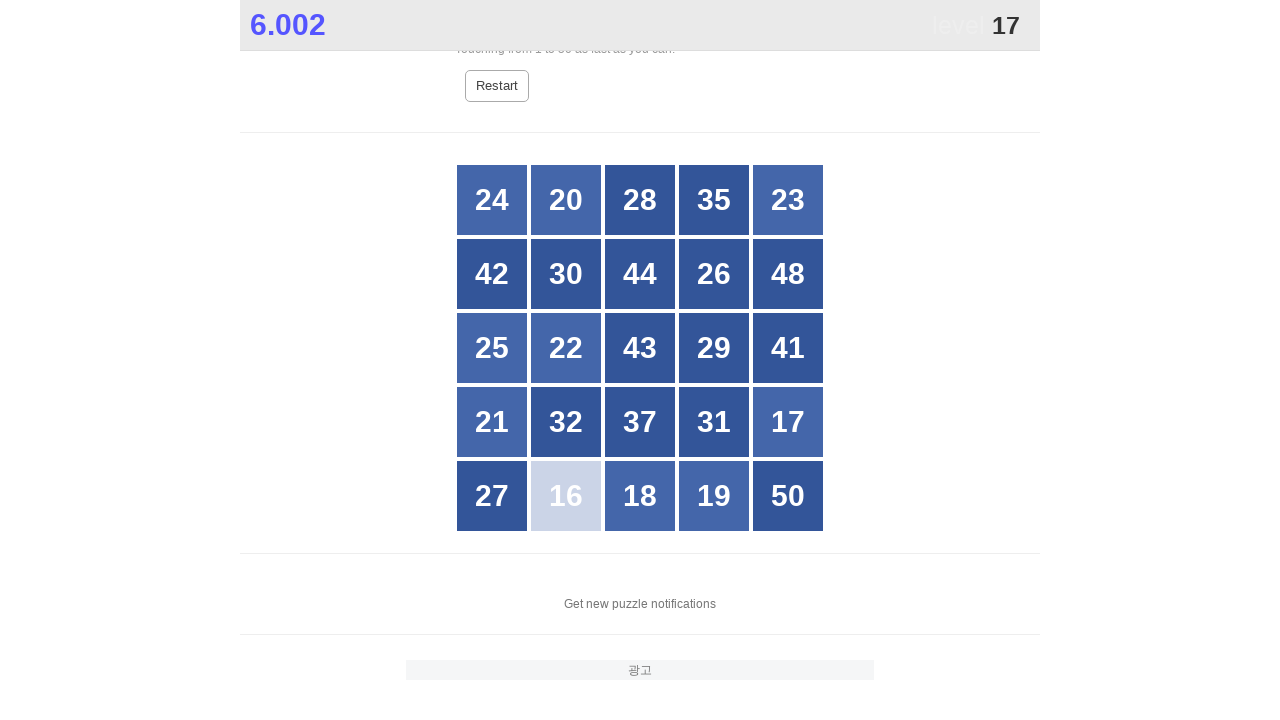

Waited for game to register click on number 16
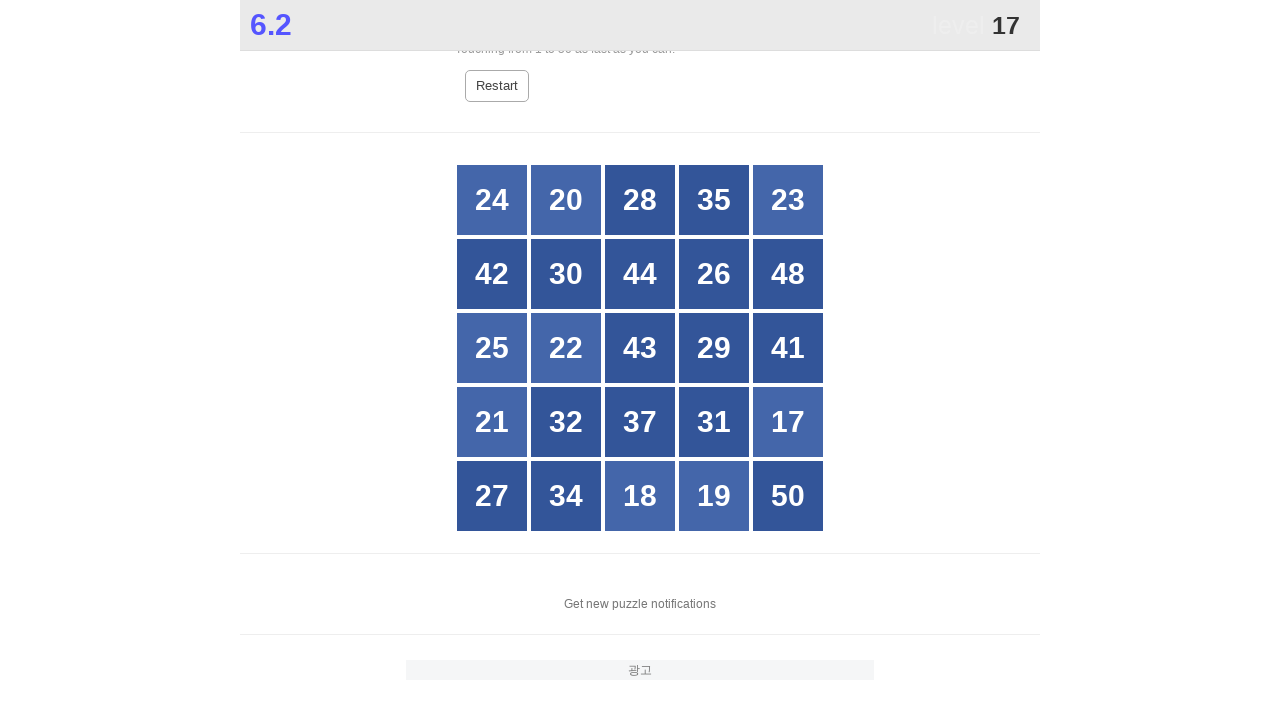

Clicked number 17 at (788, 422) on //div[@id="grid"]/div[text()="17"]
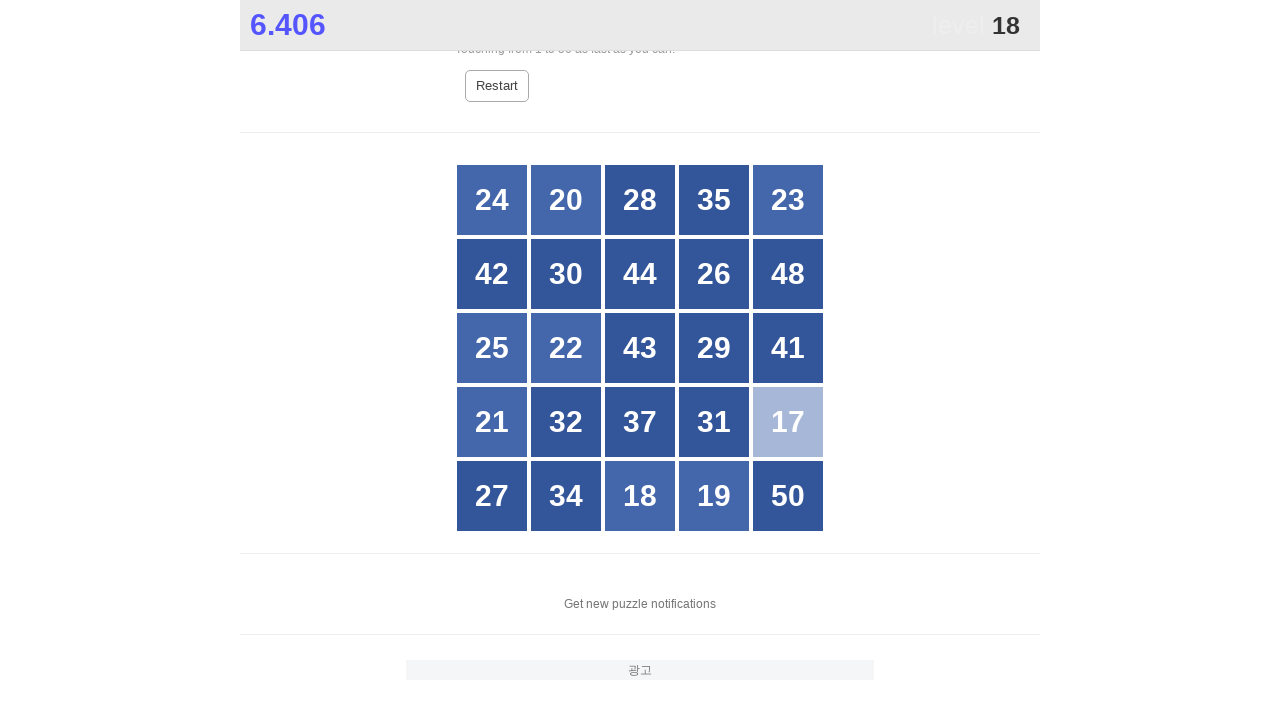

Waited for game to register click on number 17
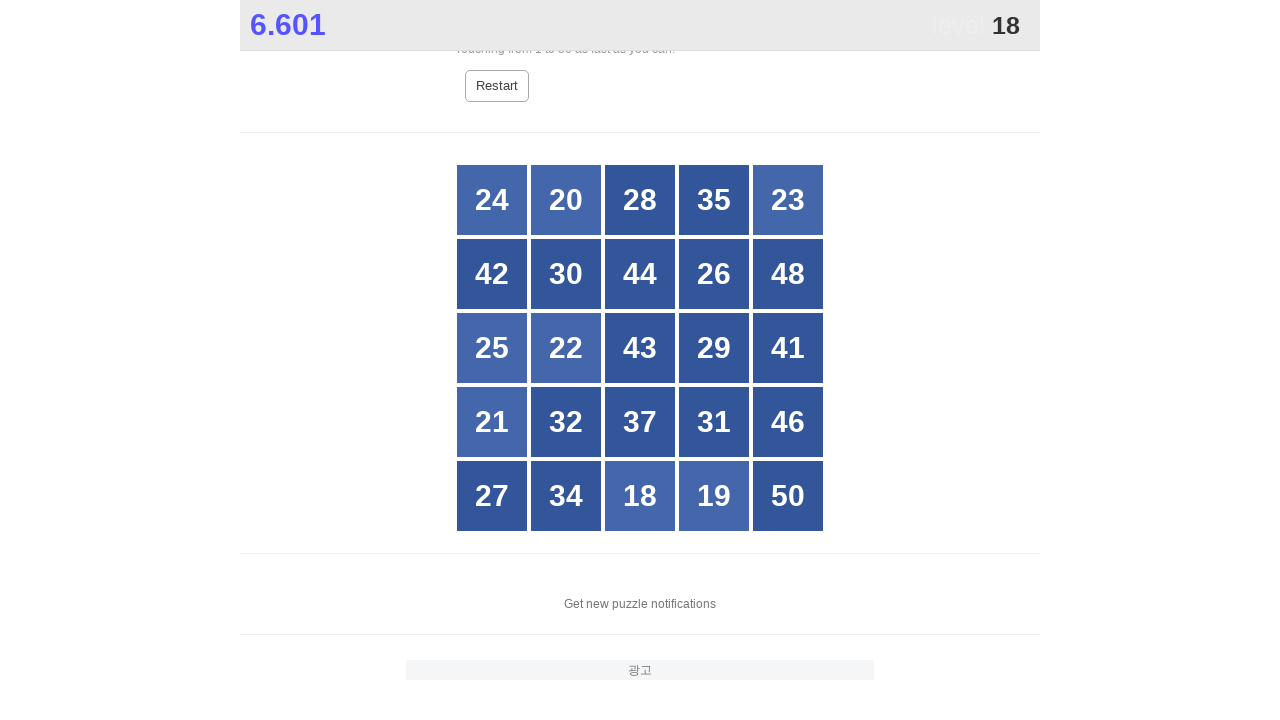

Clicked number 18 at (640, 496) on //div[@id="grid"]/div[text()="18"]
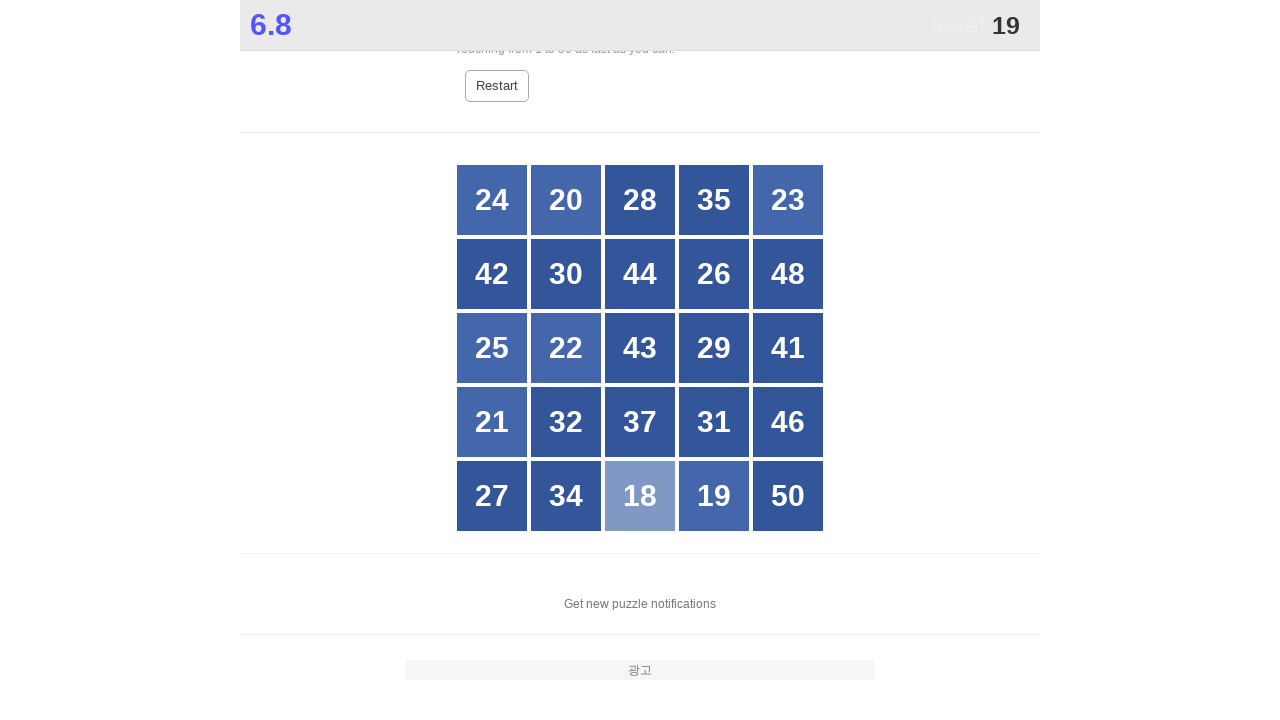

Waited for game to register click on number 18
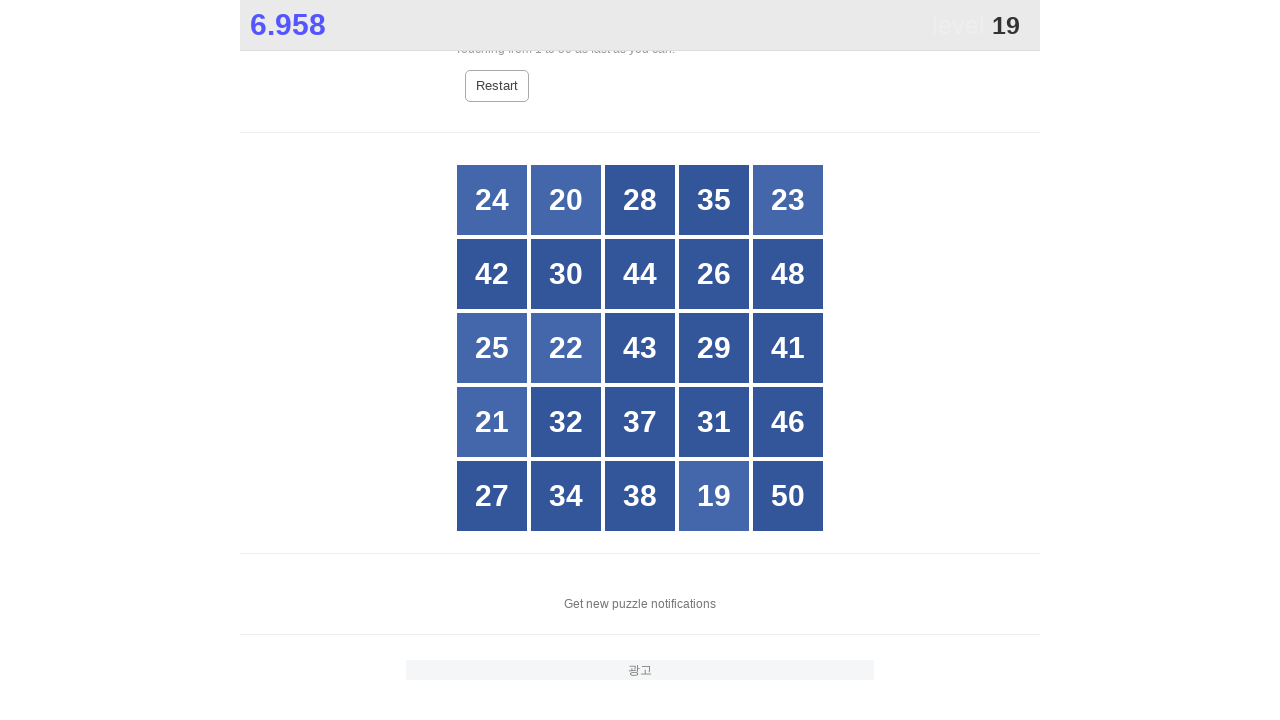

Clicked number 19 at (714, 496) on //div[@id="grid"]/div[text()="19"]
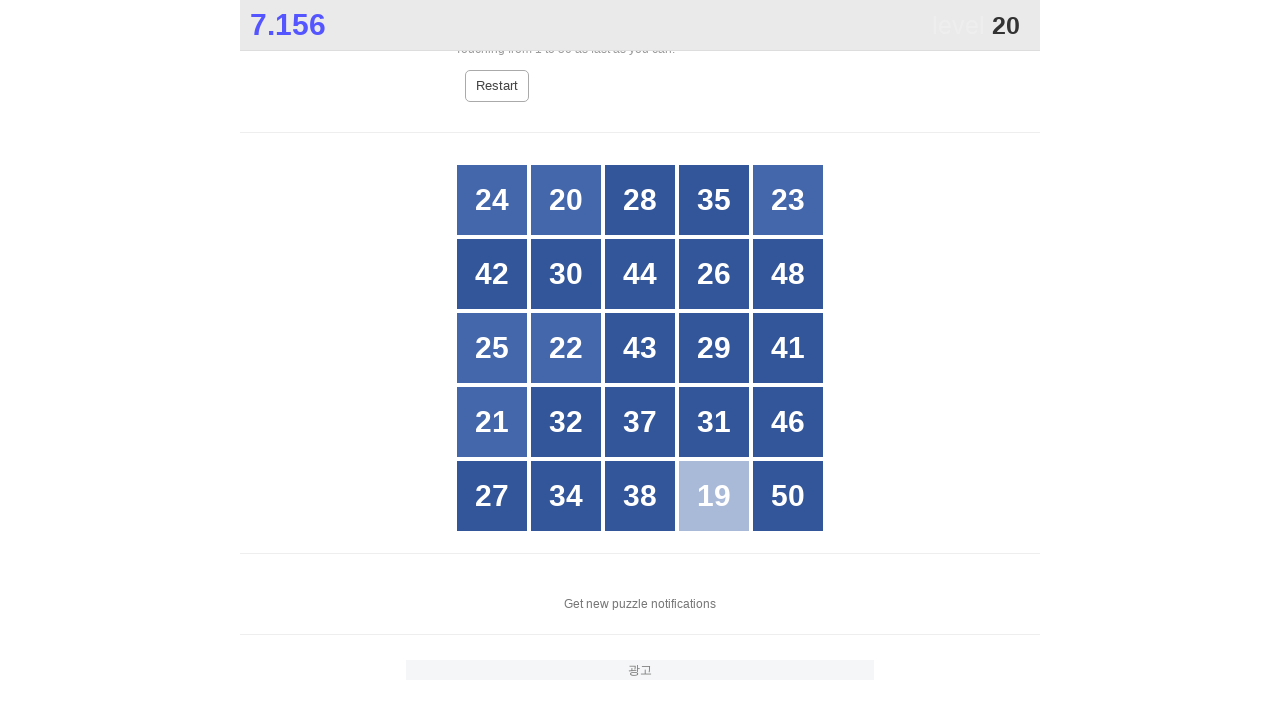

Waited for game to register click on number 19
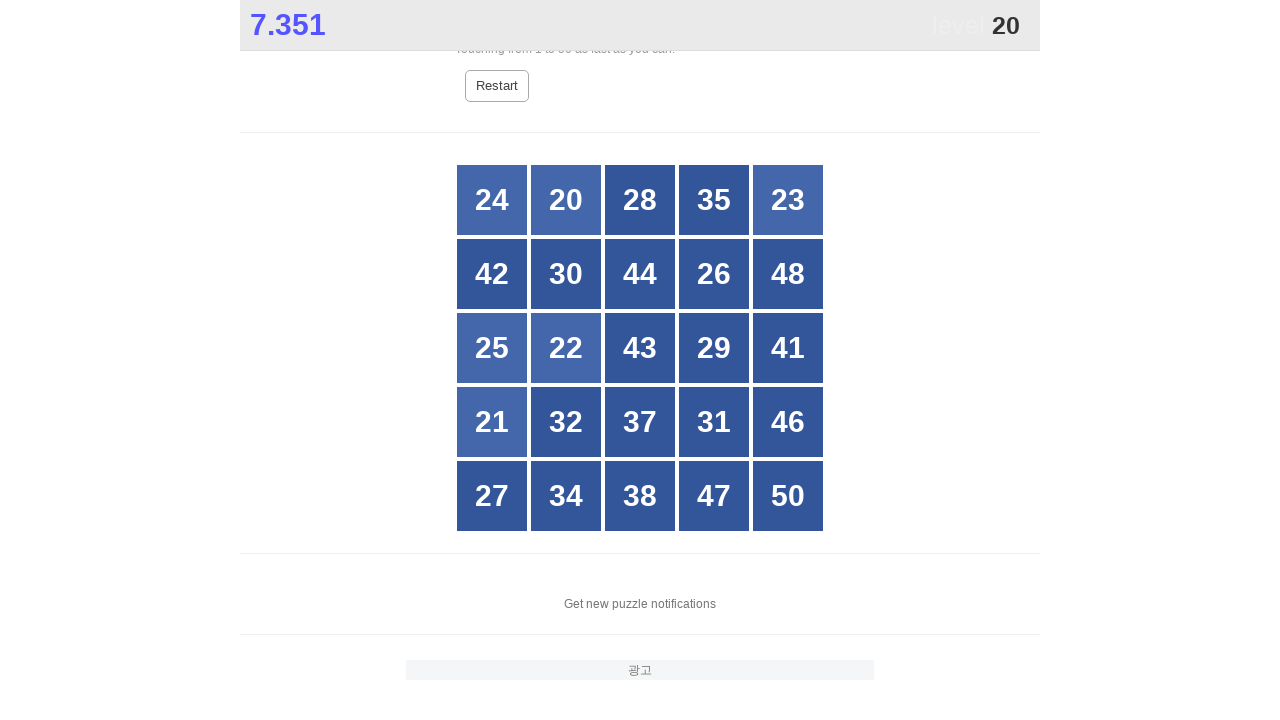

Clicked number 20 at (566, 200) on //div[@id="grid"]/div[text()="20"]
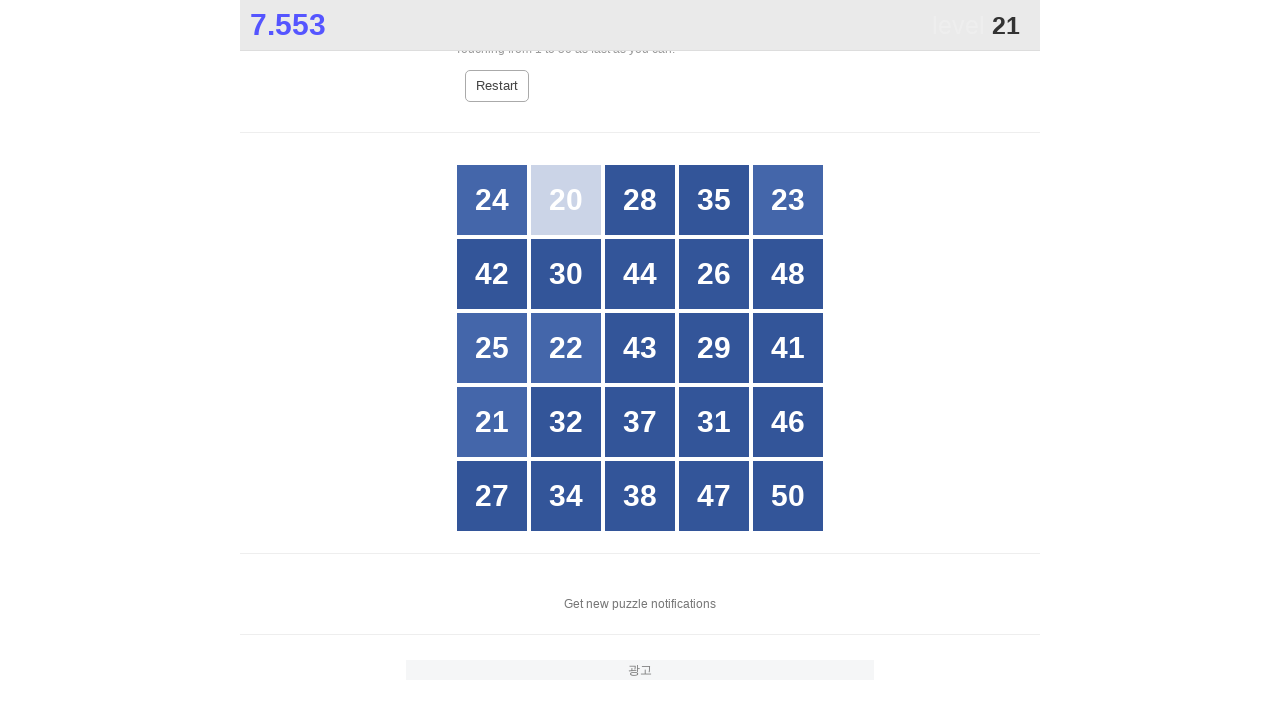

Waited for game to register click on number 20
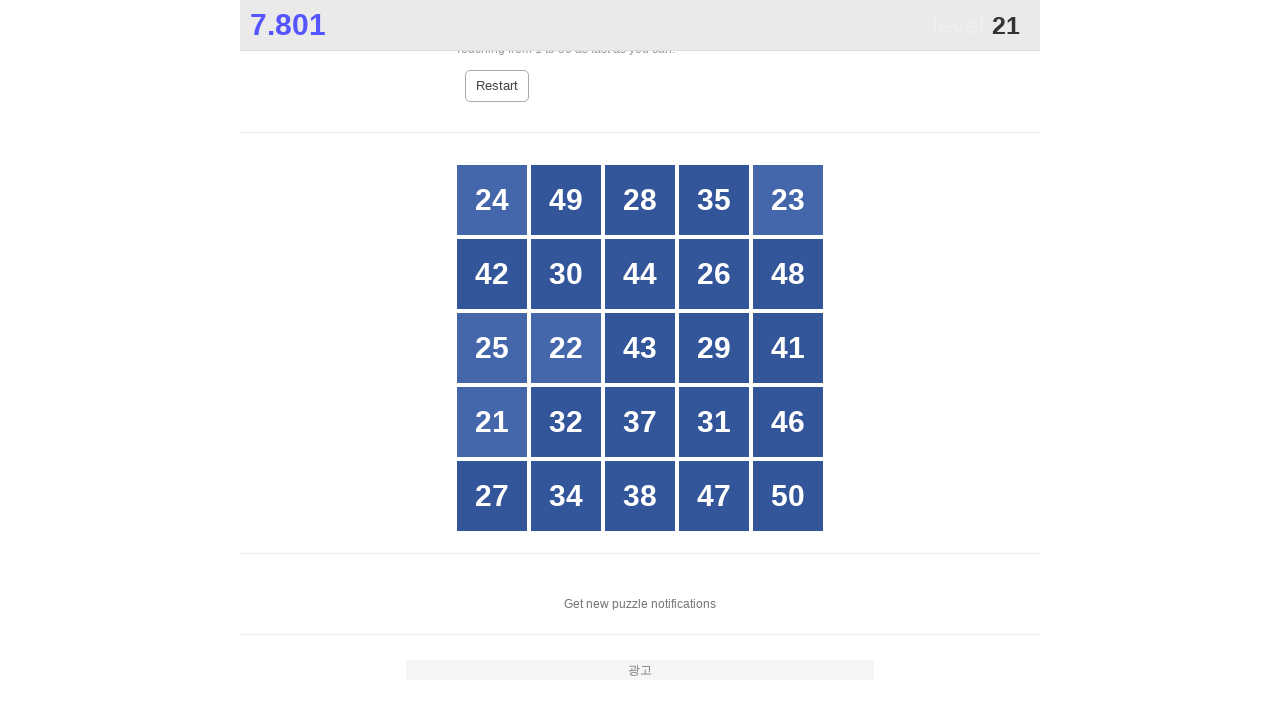

Clicked number 21 at (492, 422) on //div[@id="grid"]/div[text()="21"]
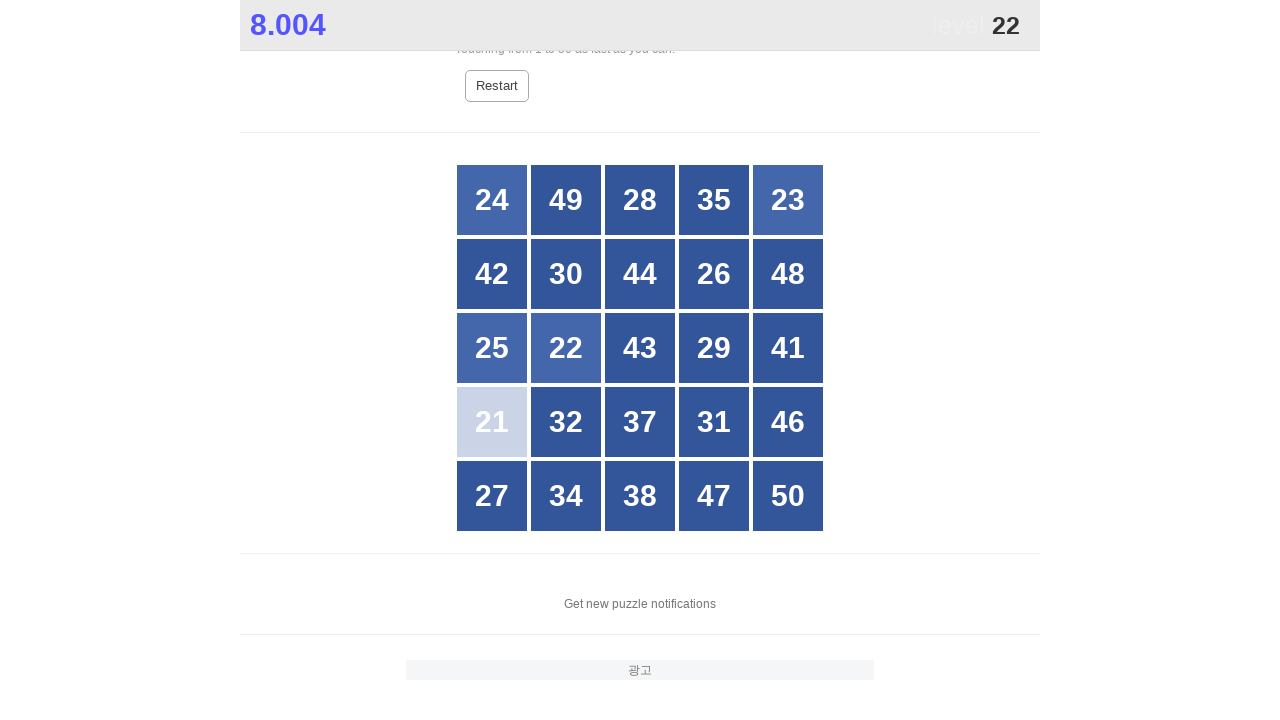

Waited for game to register click on number 21
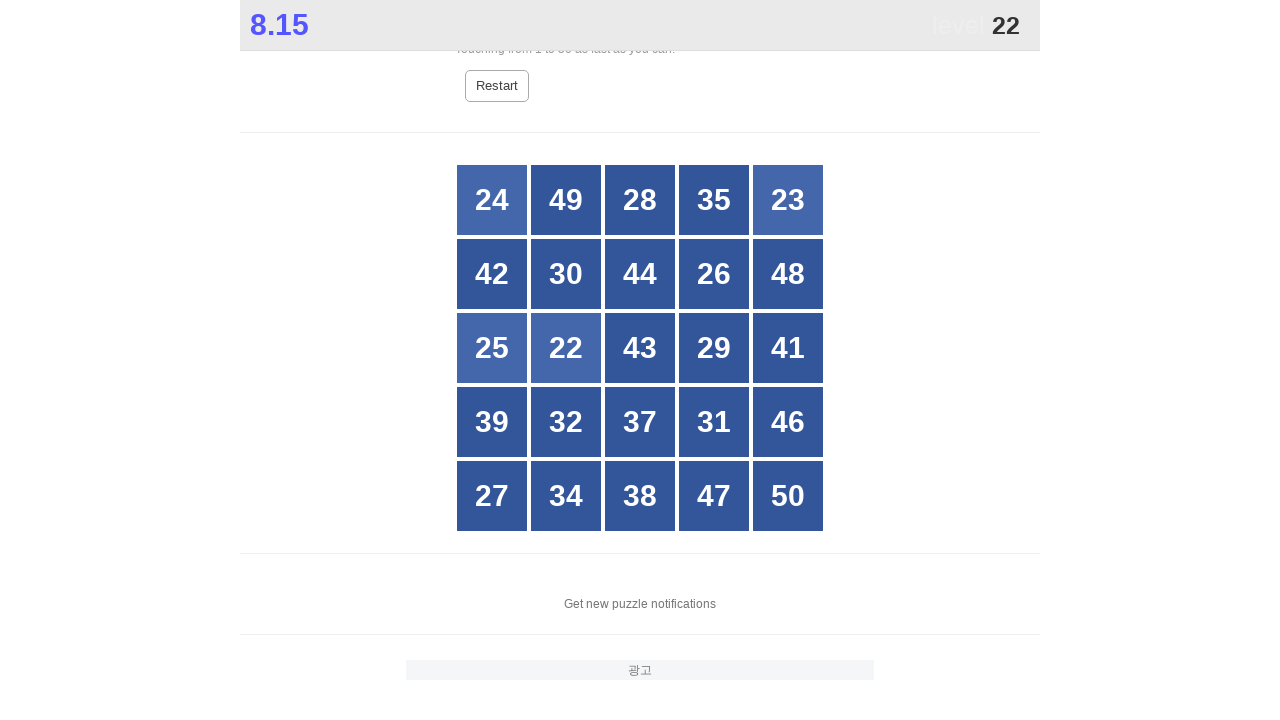

Clicked number 22 at (566, 348) on //div[@id="grid"]/div[text()="22"]
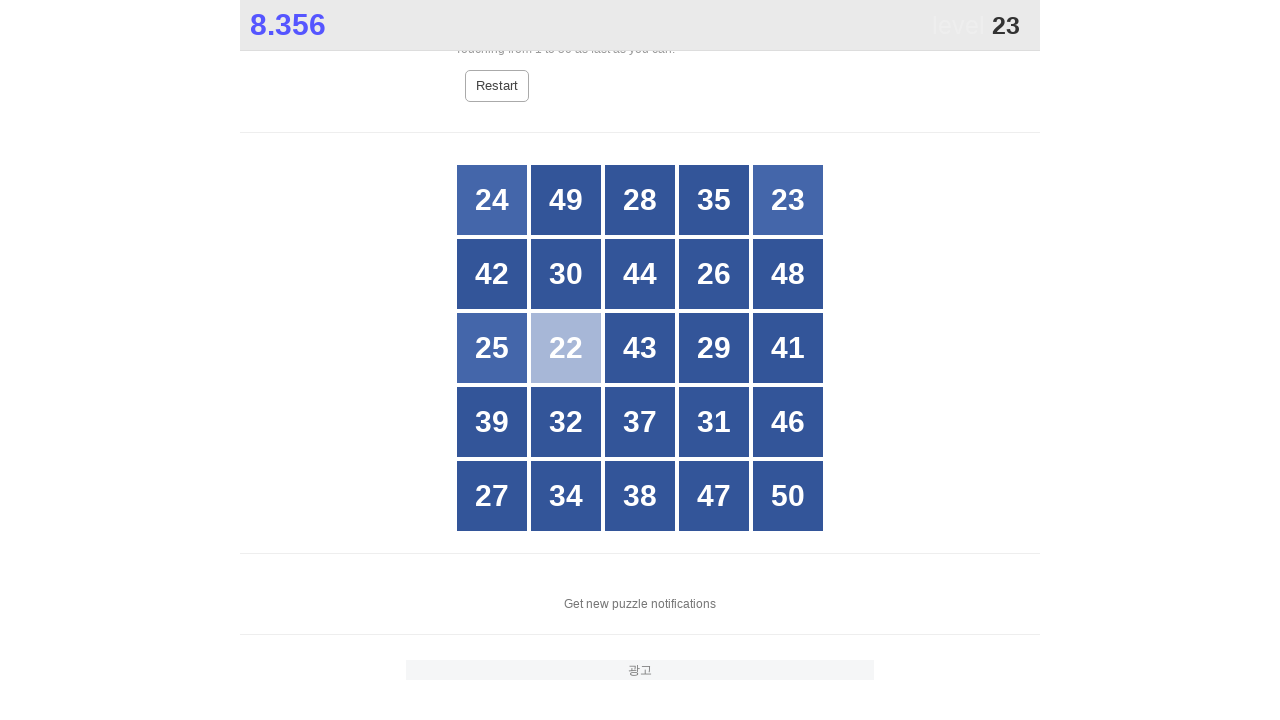

Waited for game to register click on number 22
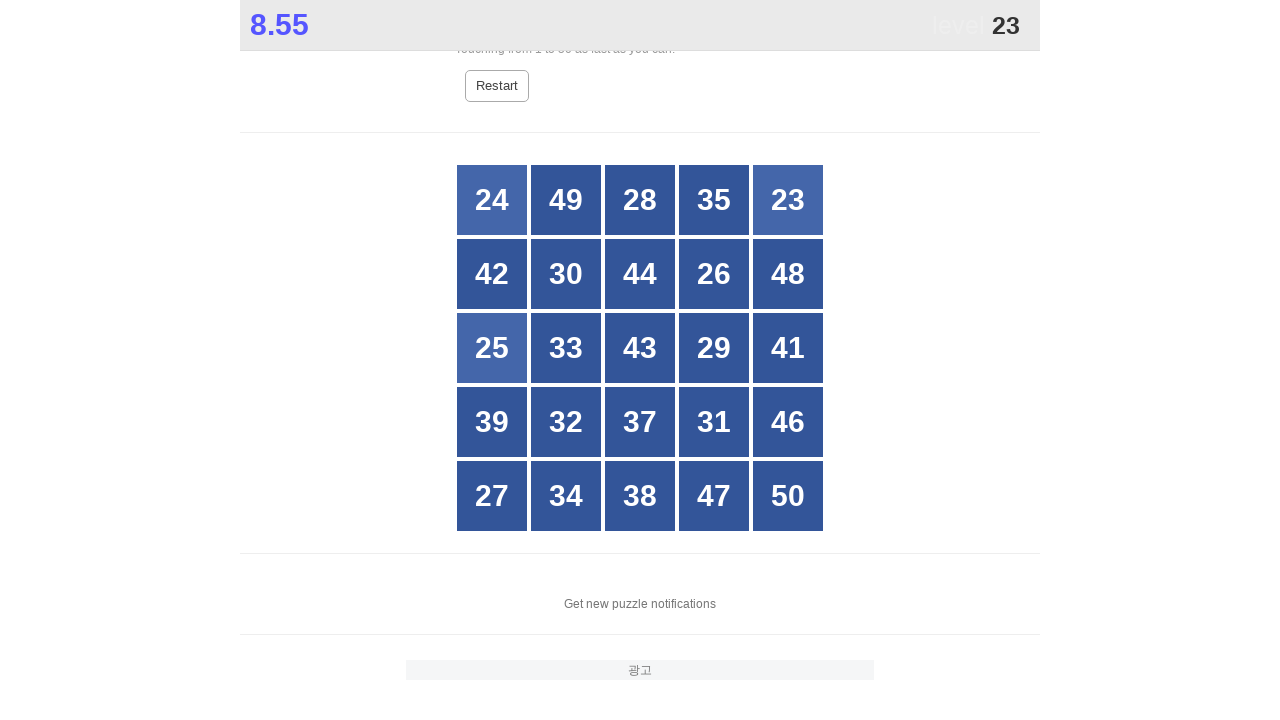

Clicked number 23 at (788, 200) on //div[@id="grid"]/div[text()="23"]
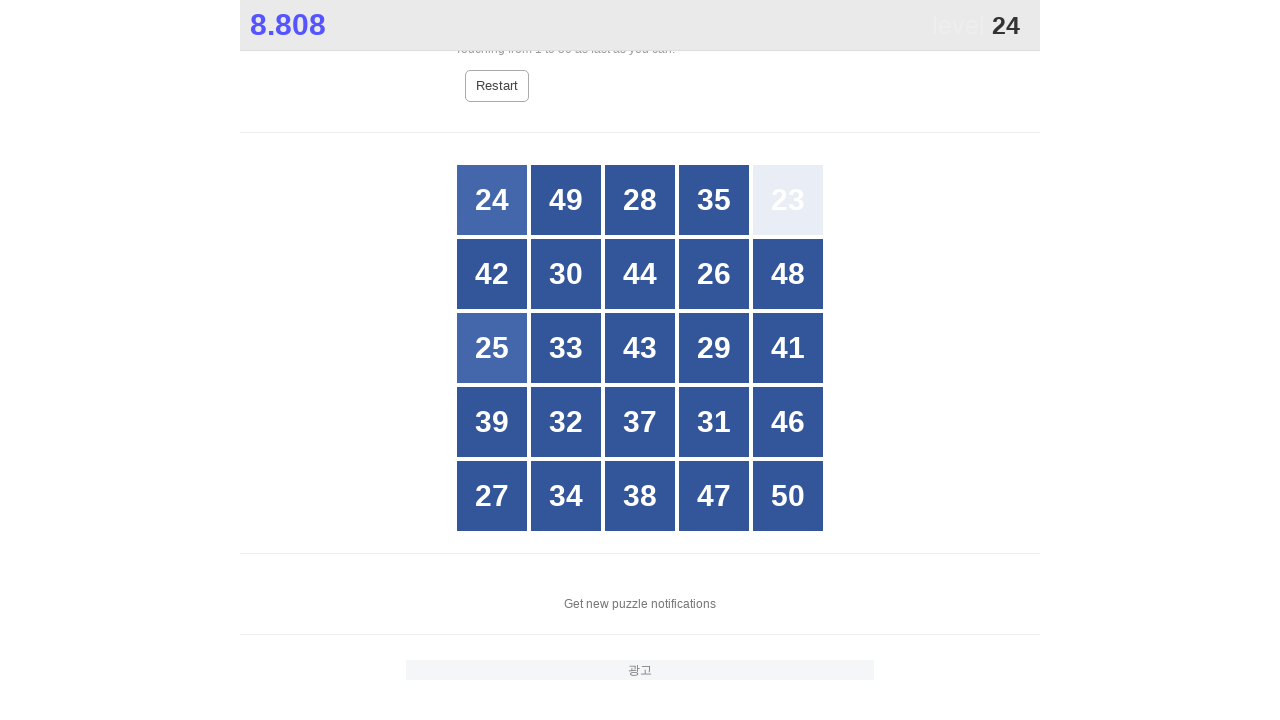

Waited for game to register click on number 23
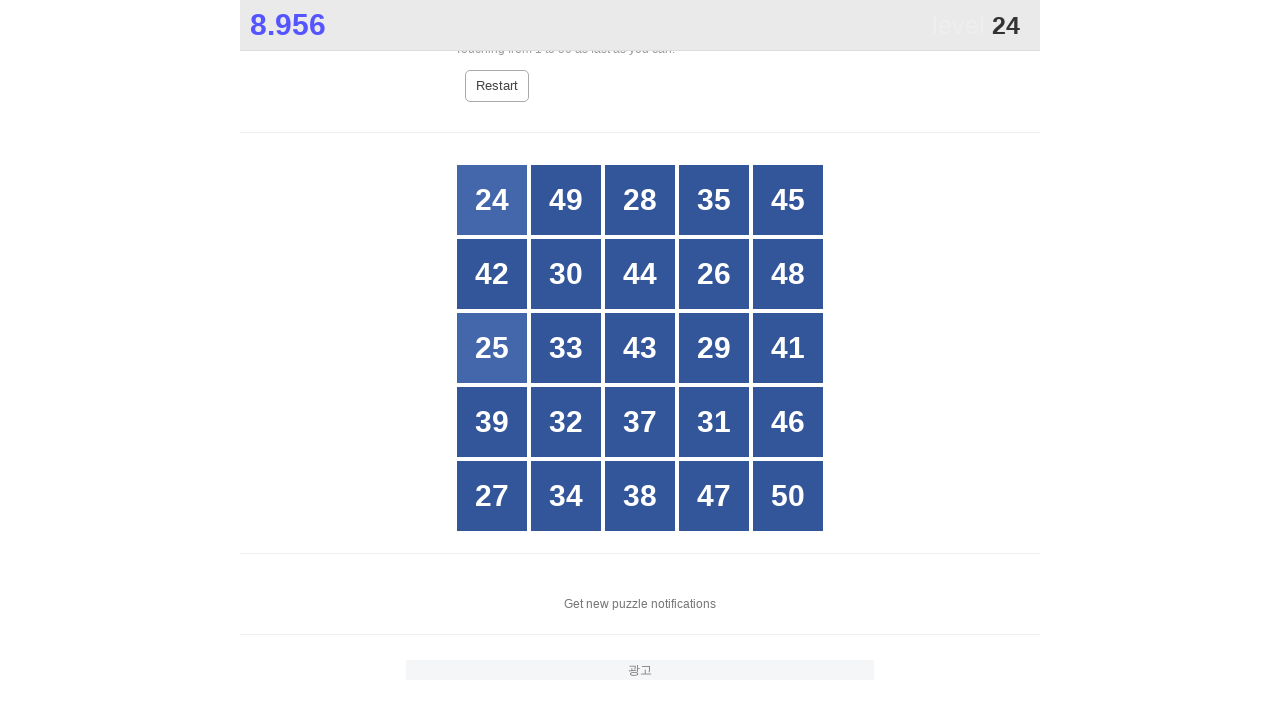

Clicked number 24 at (492, 200) on //div[@id="grid"]/div[text()="24"]
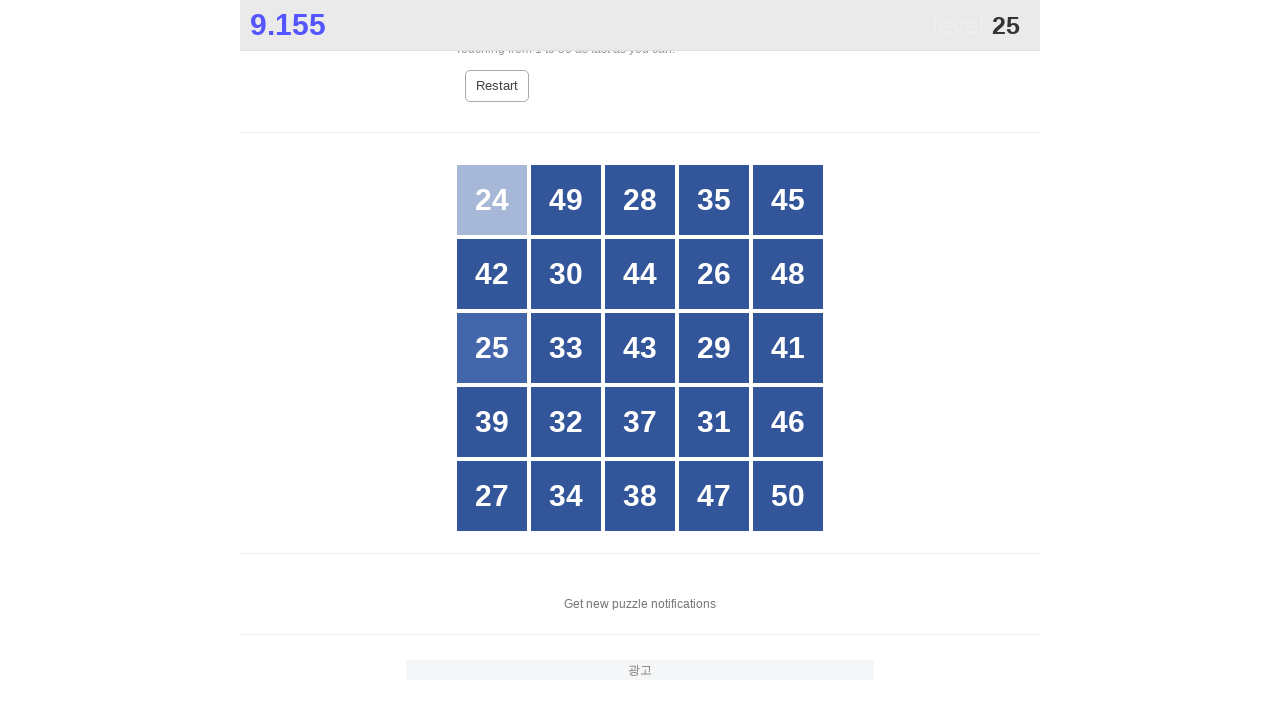

Waited for game to register click on number 24
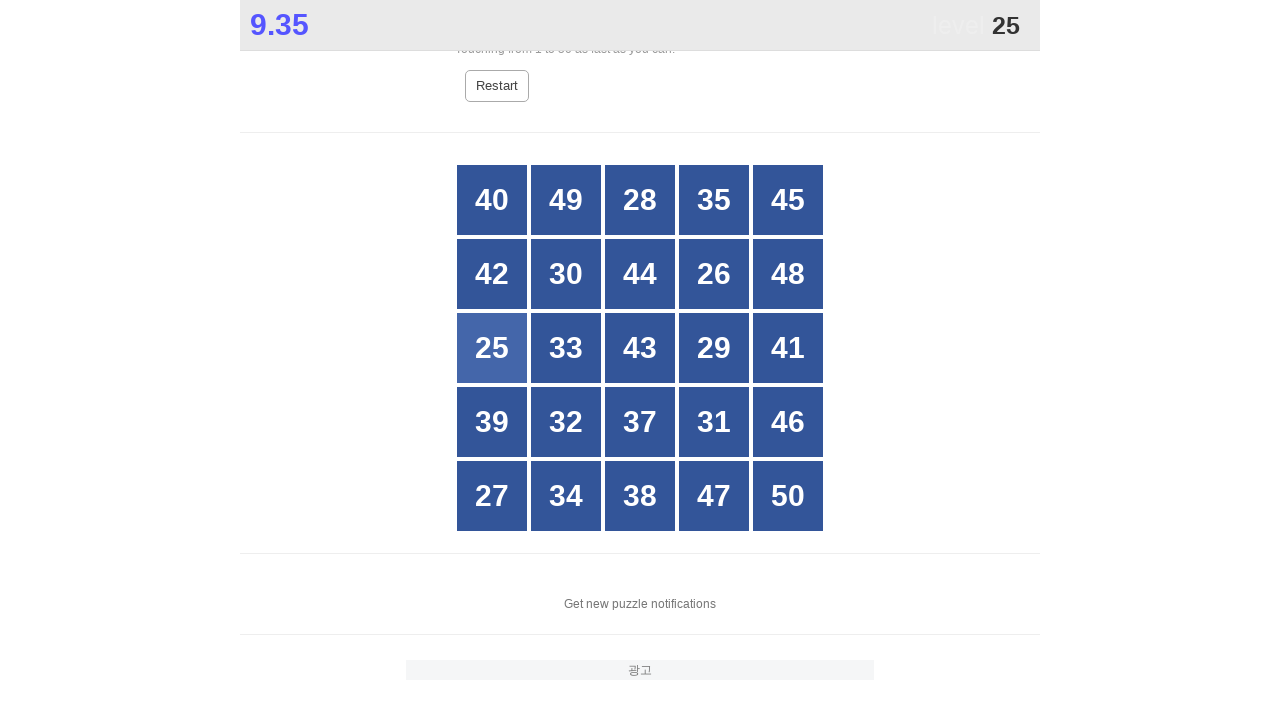

Clicked number 25 at (492, 348) on //div[@id="grid"]/div[text()="25"]
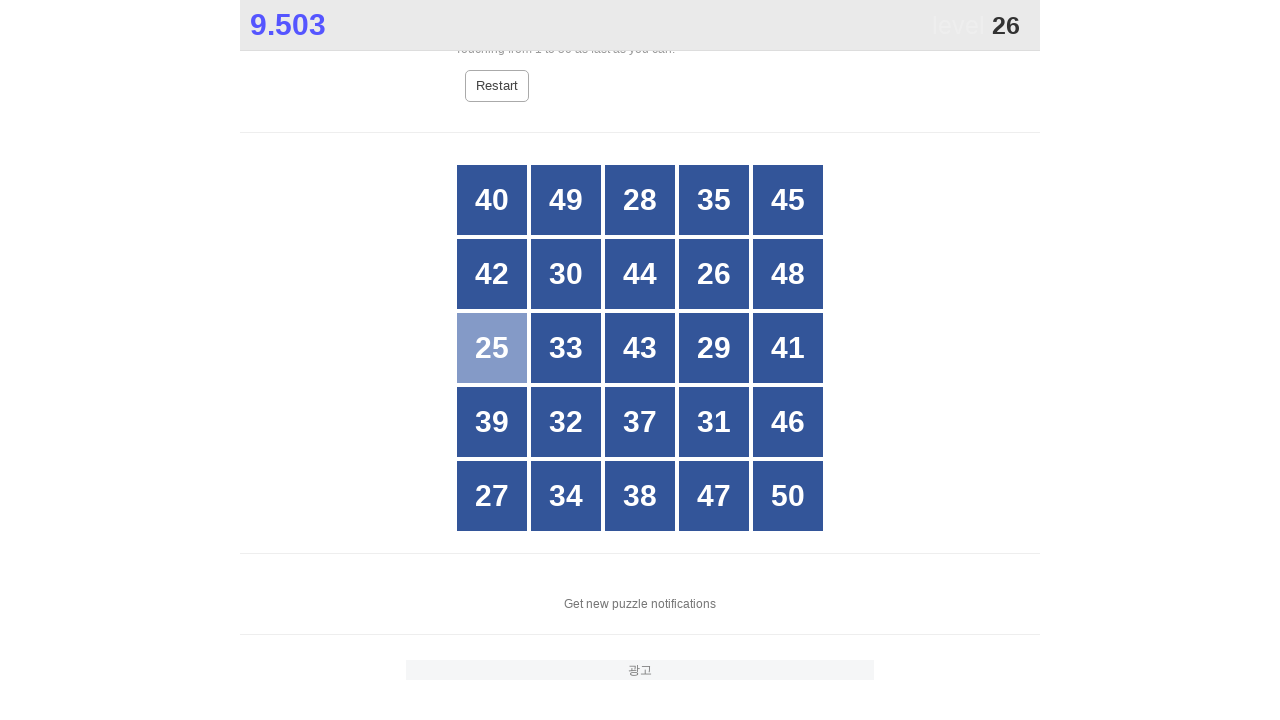

Waited for game to register click on number 25
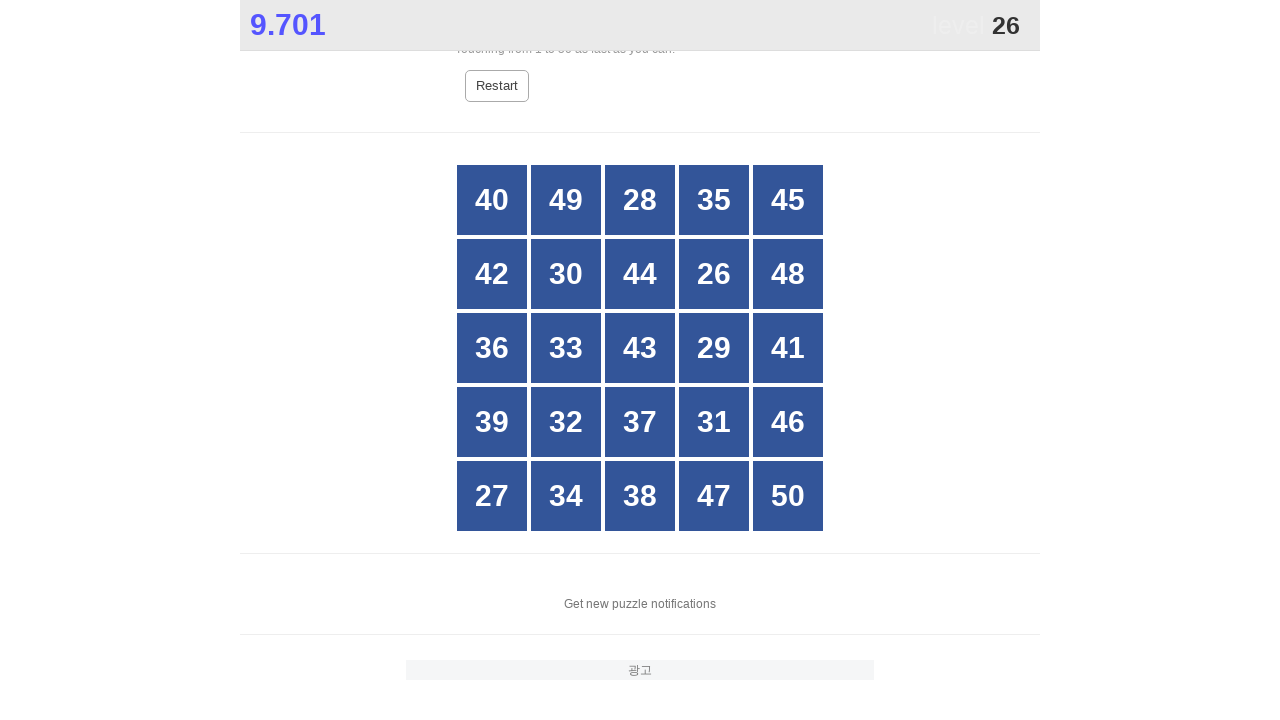

Clicked number 26 at (714, 274) on //div[@id="grid"]/div[text()="26"]
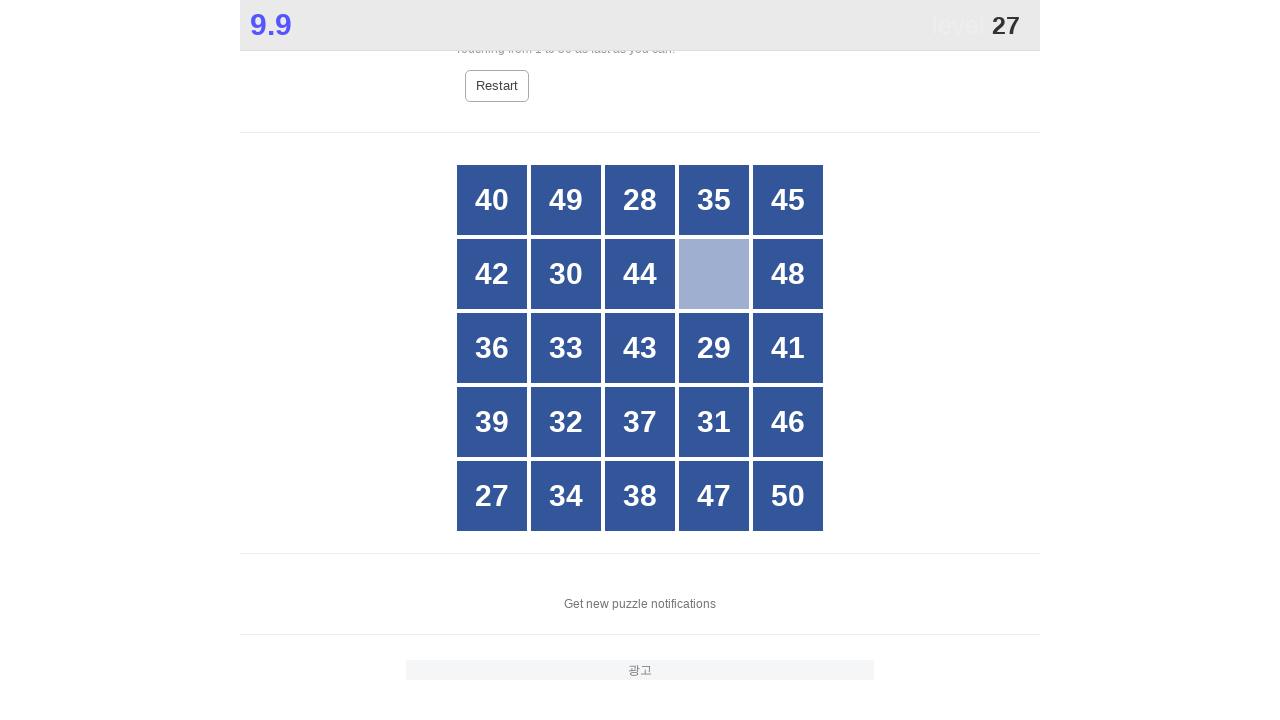

Waited for game to register click on number 26
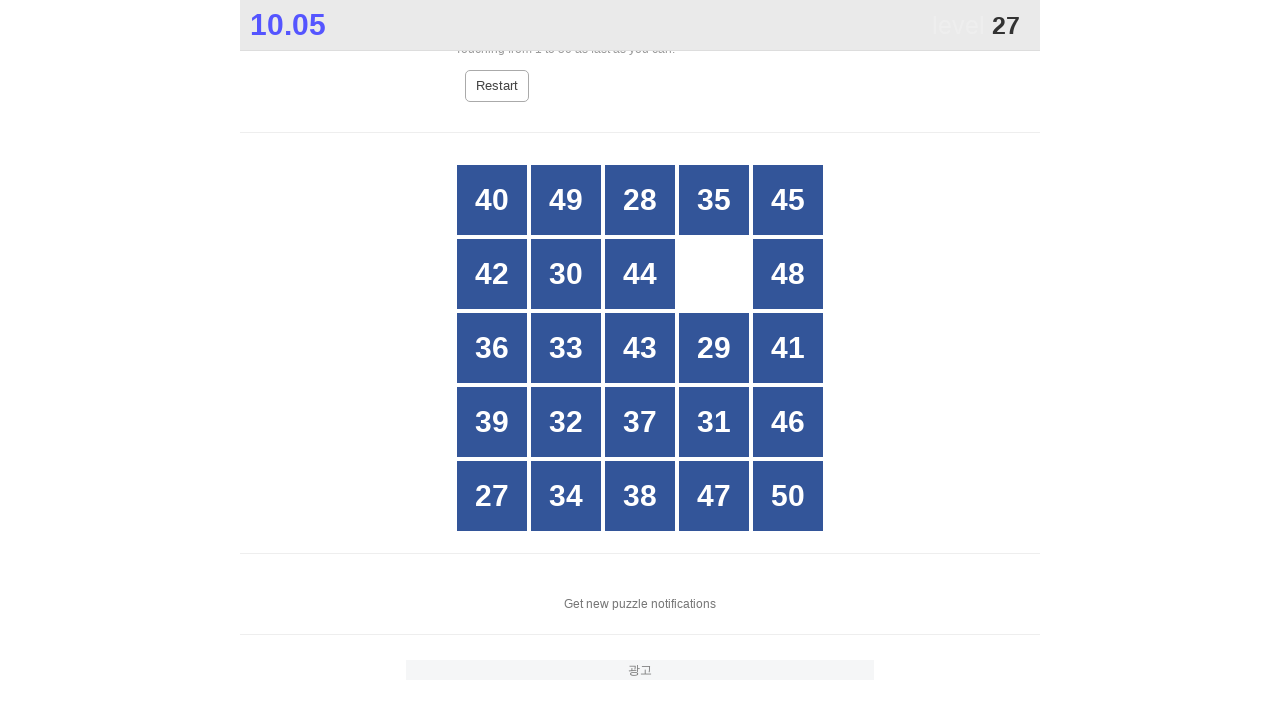

Clicked number 27 at (492, 496) on //div[@id="grid"]/div[text()="27"]
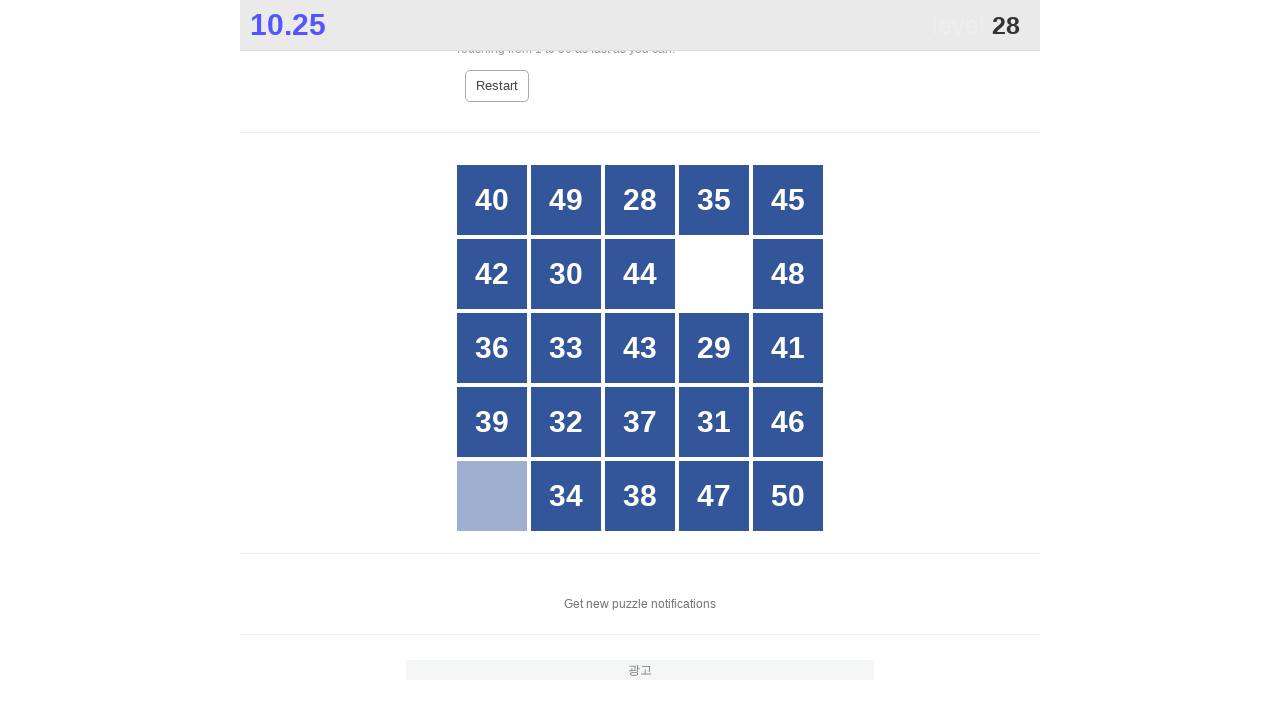

Waited for game to register click on number 27
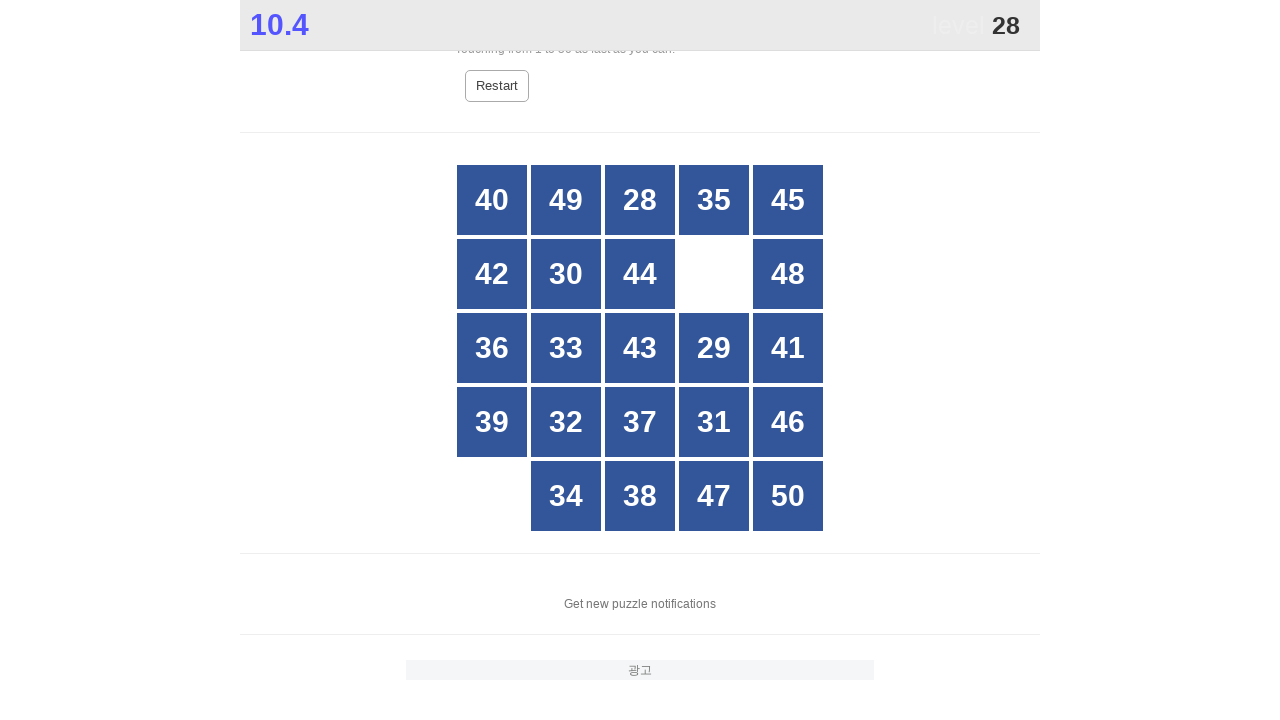

Clicked number 28 at (640, 200) on //div[@id="grid"]/div[text()="28"]
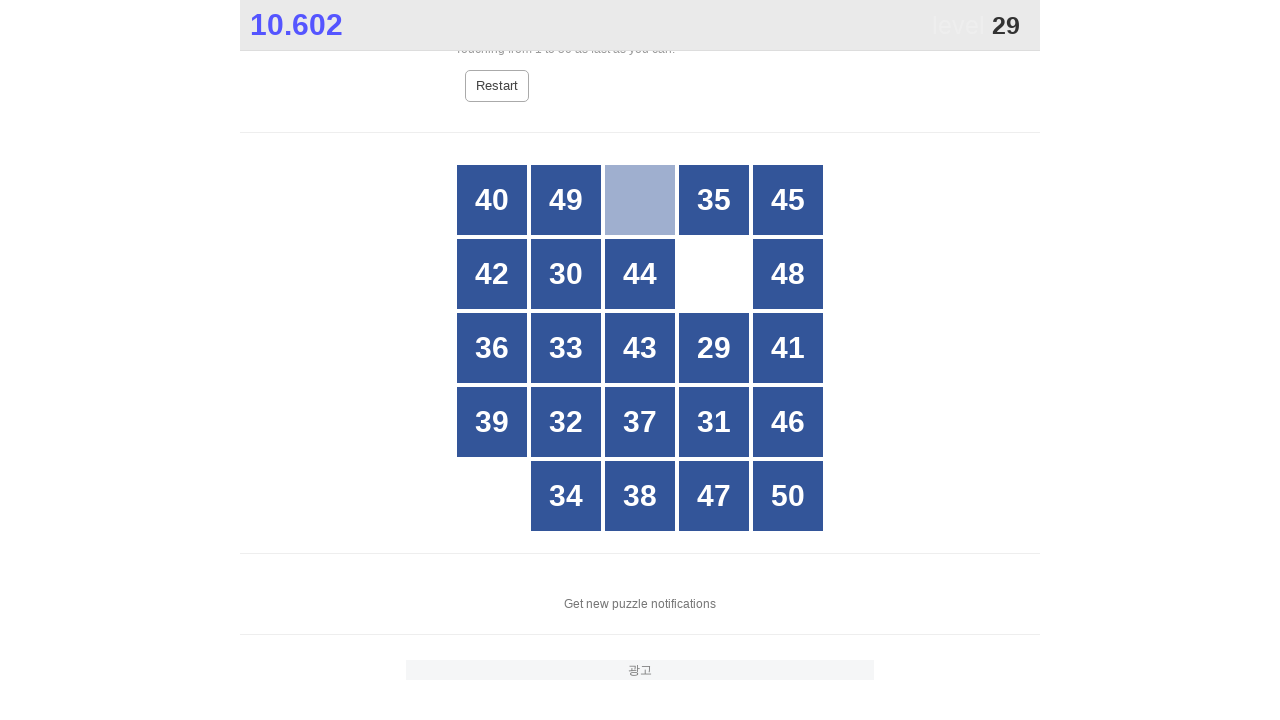

Waited for game to register click on number 28
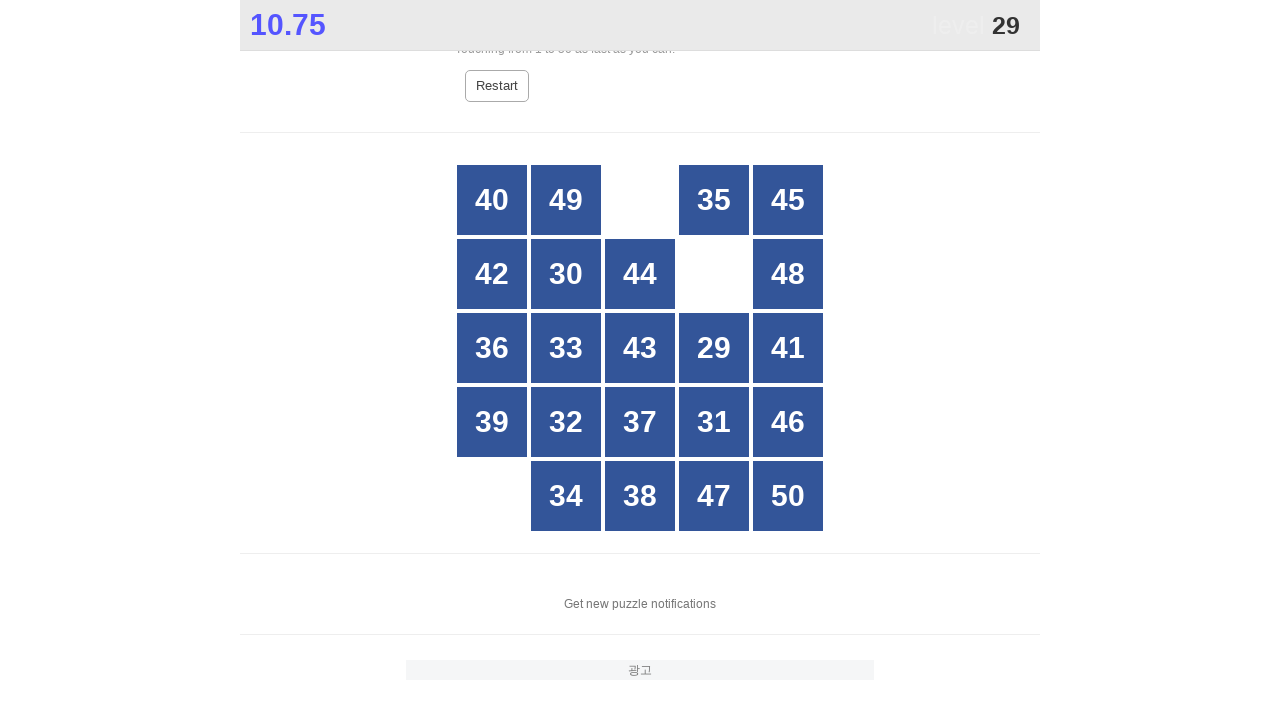

Clicked number 29 at (714, 348) on //div[@id="grid"]/div[text()="29"]
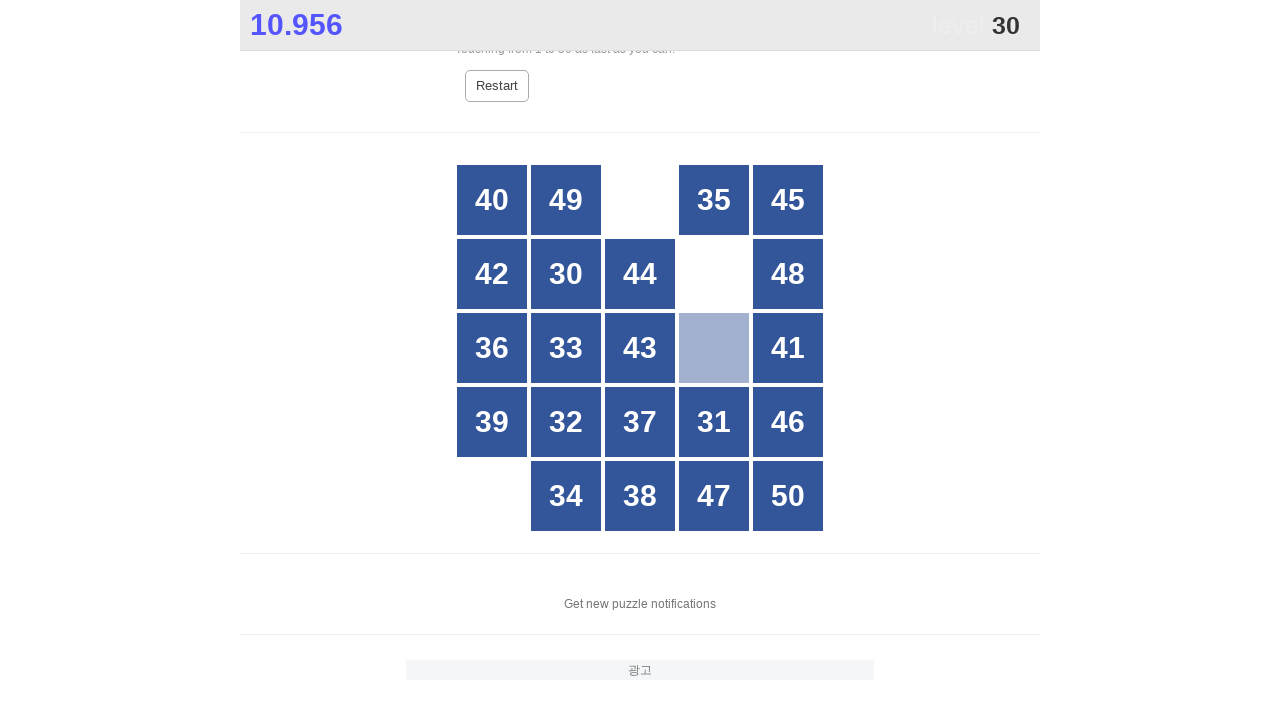

Waited for game to register click on number 29
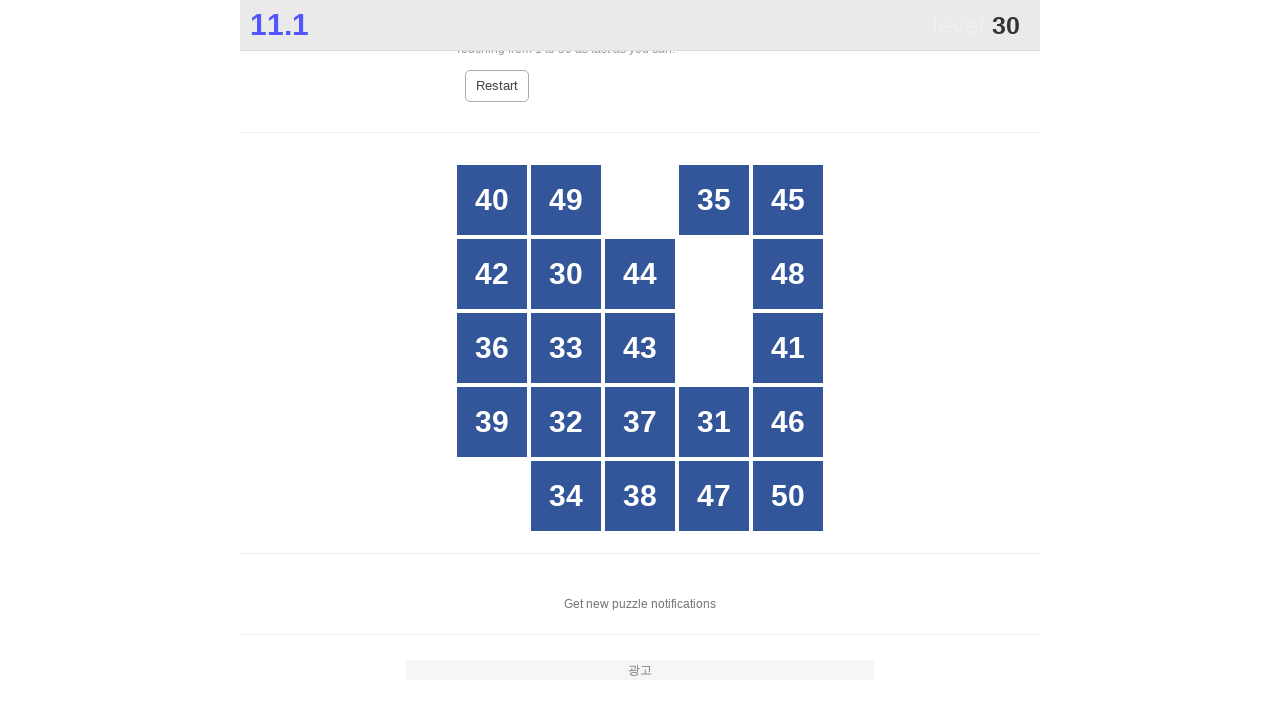

Clicked number 30 at (566, 274) on //div[@id="grid"]/div[text()="30"]
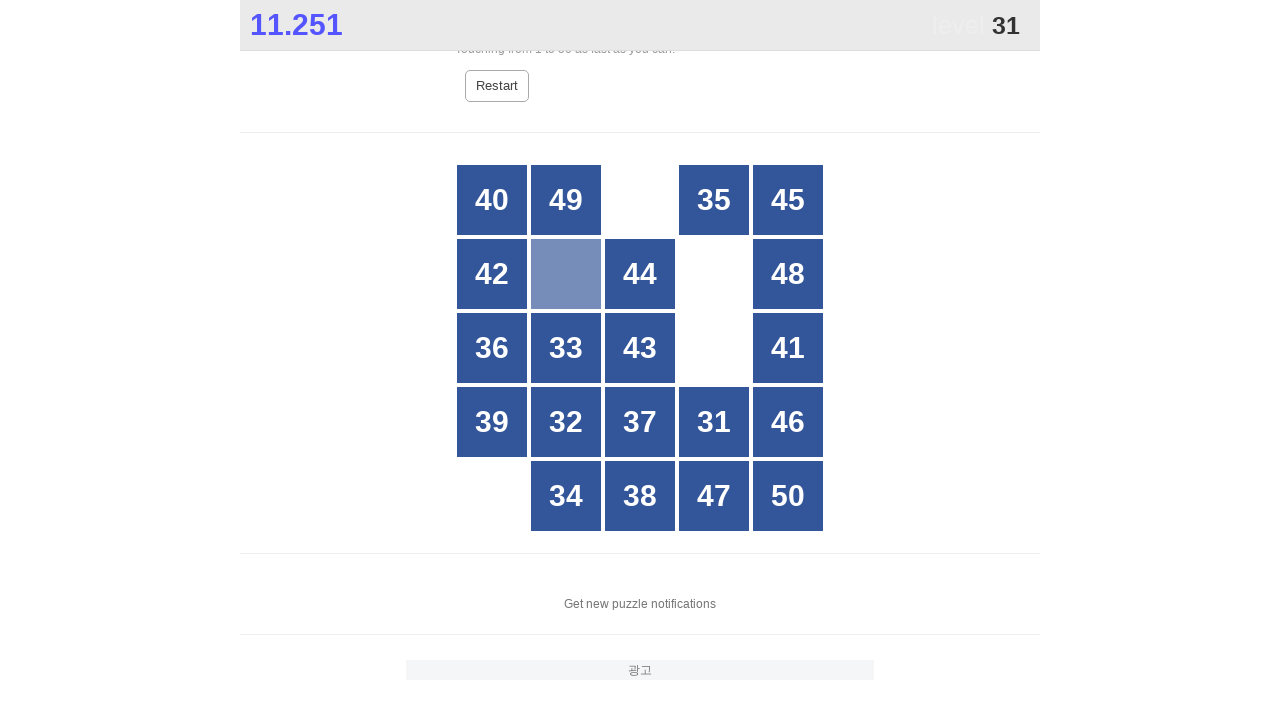

Waited for game to register click on number 30
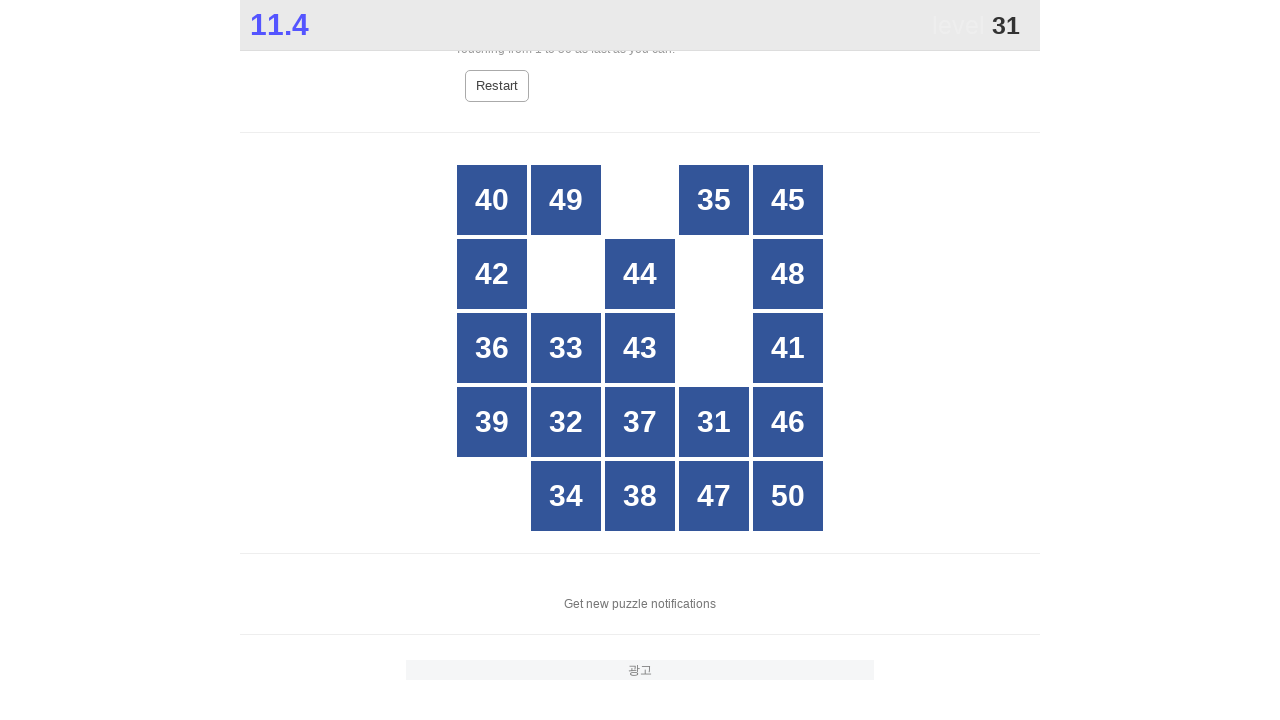

Clicked number 31 at (714, 422) on //div[@id="grid"]/div[text()="31"]
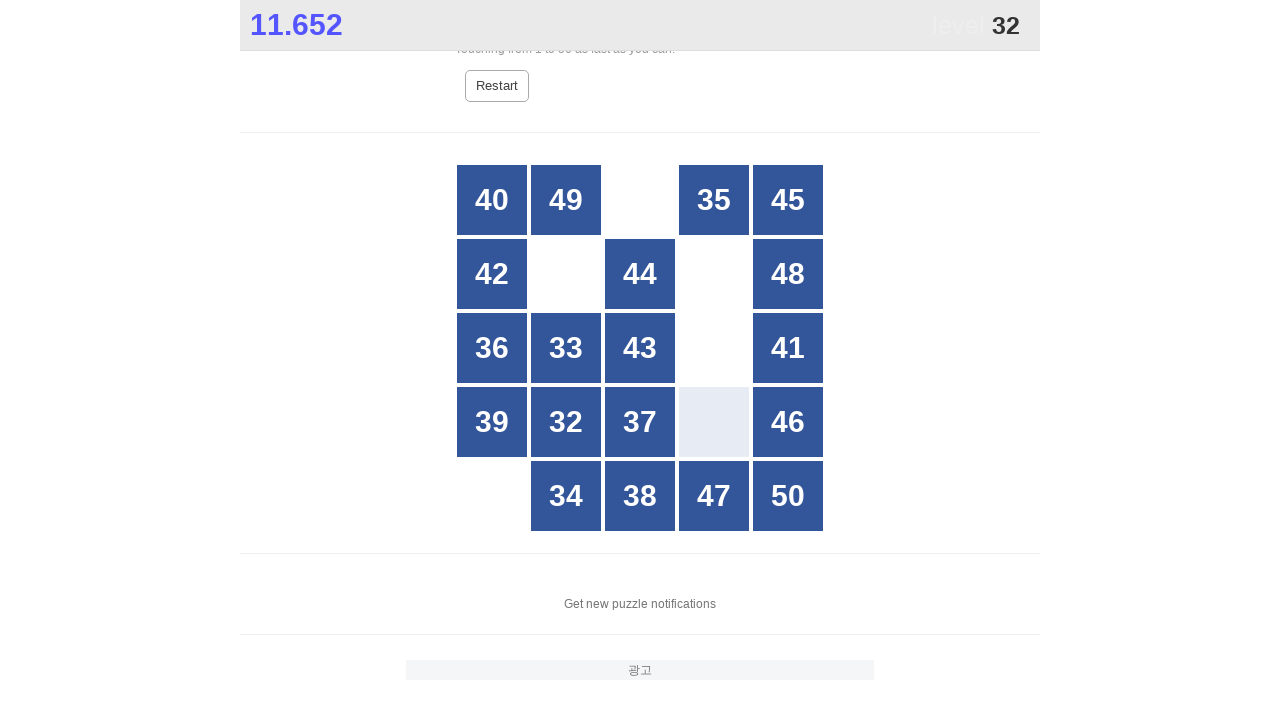

Waited for game to register click on number 31
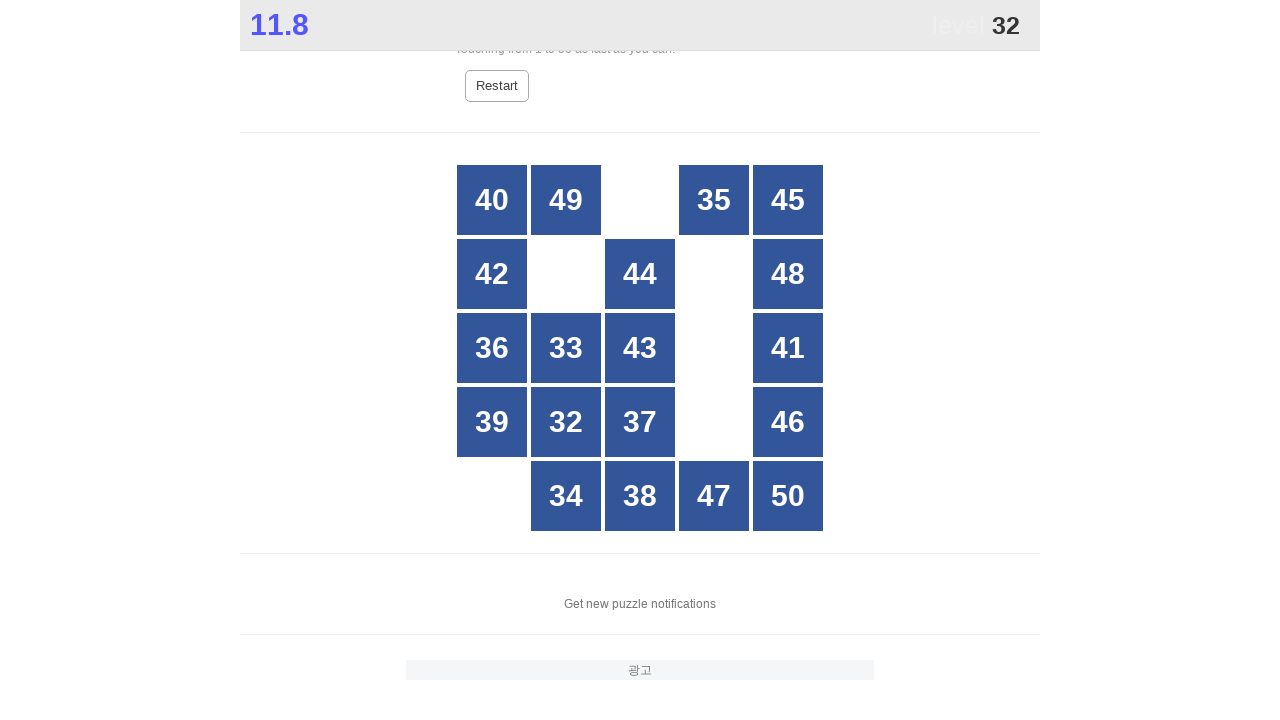

Clicked number 32 at (566, 422) on //div[@id="grid"]/div[text()="32"]
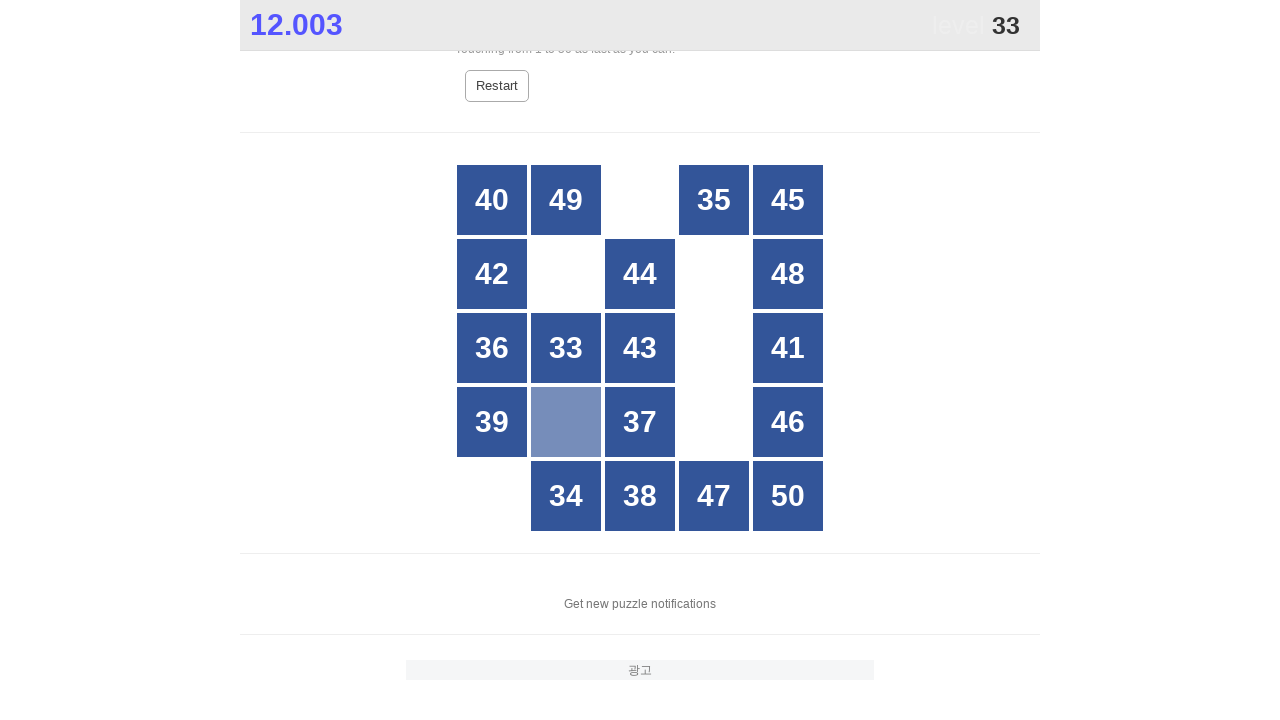

Waited for game to register click on number 32
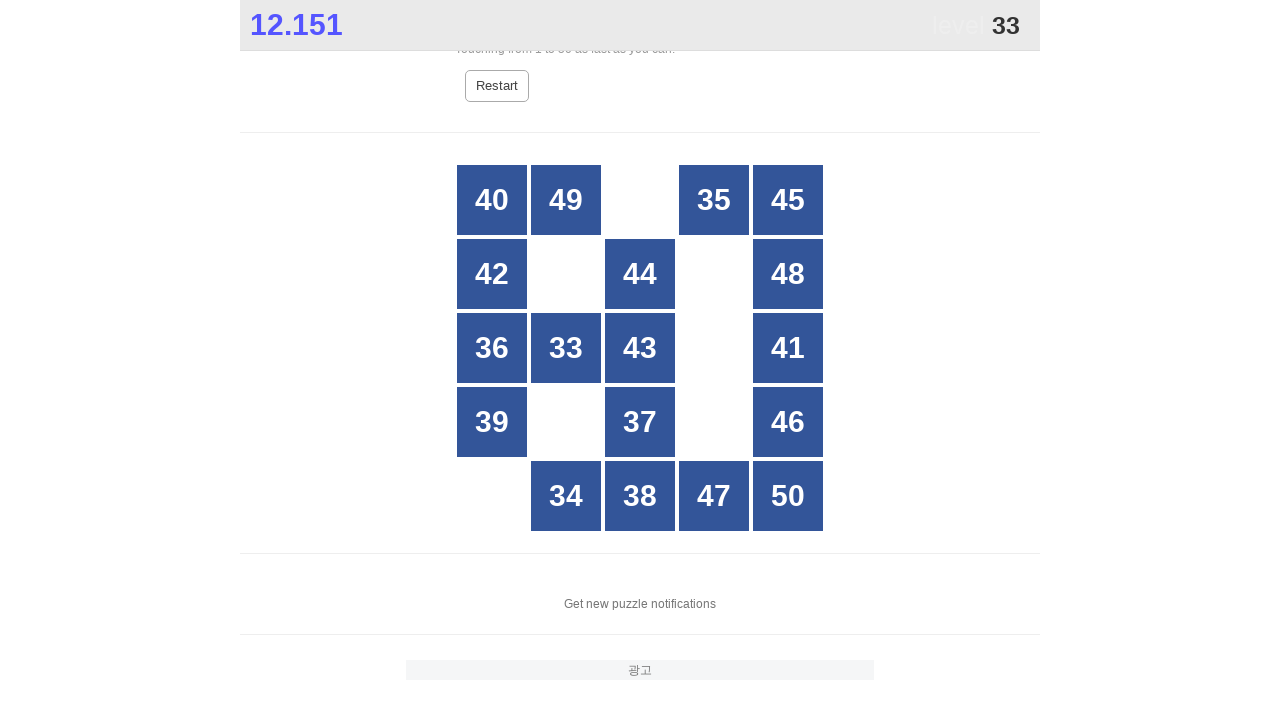

Clicked number 33 at (566, 348) on //div[@id="grid"]/div[text()="33"]
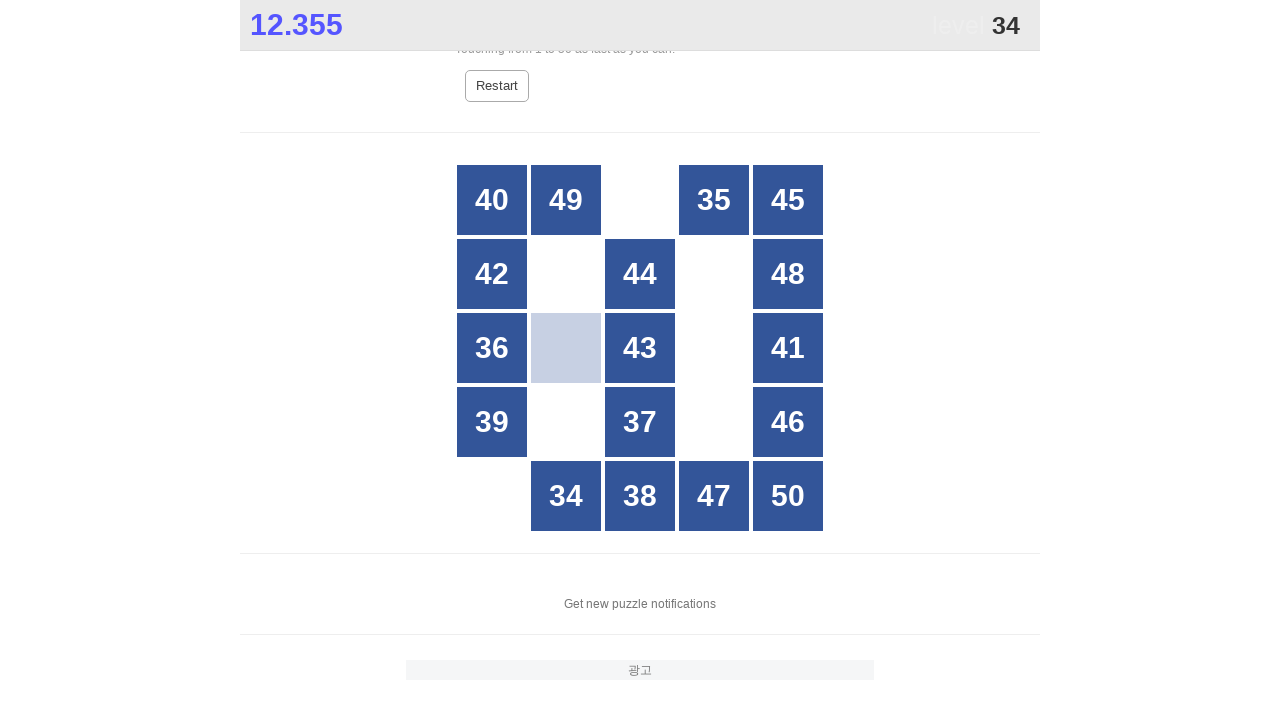

Waited for game to register click on number 33
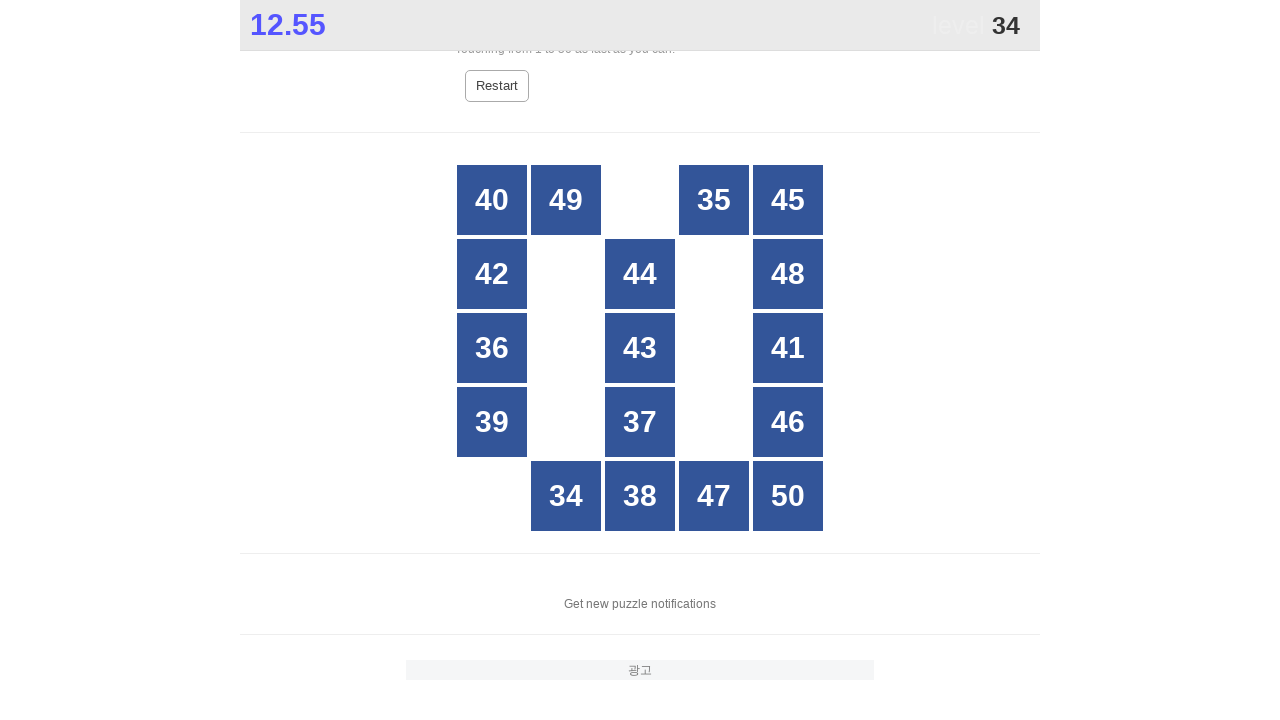

Clicked number 34 at (566, 496) on //div[@id="grid"]/div[text()="34"]
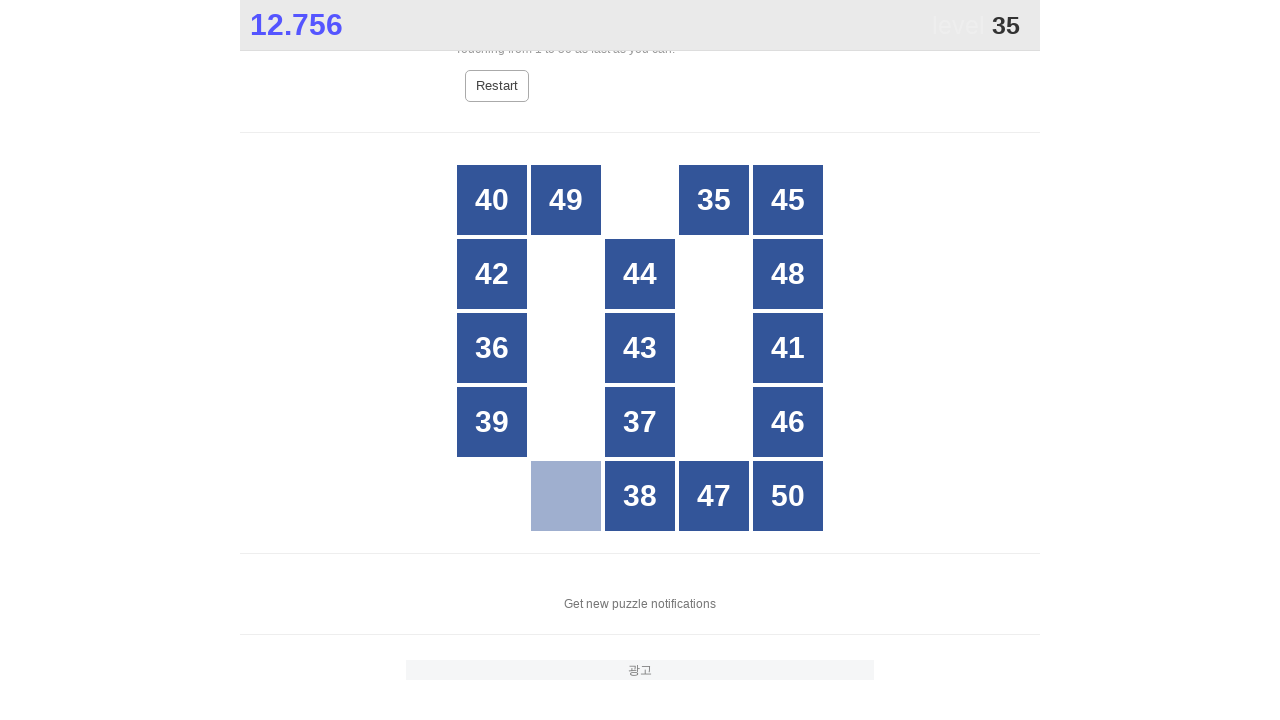

Waited for game to register click on number 34
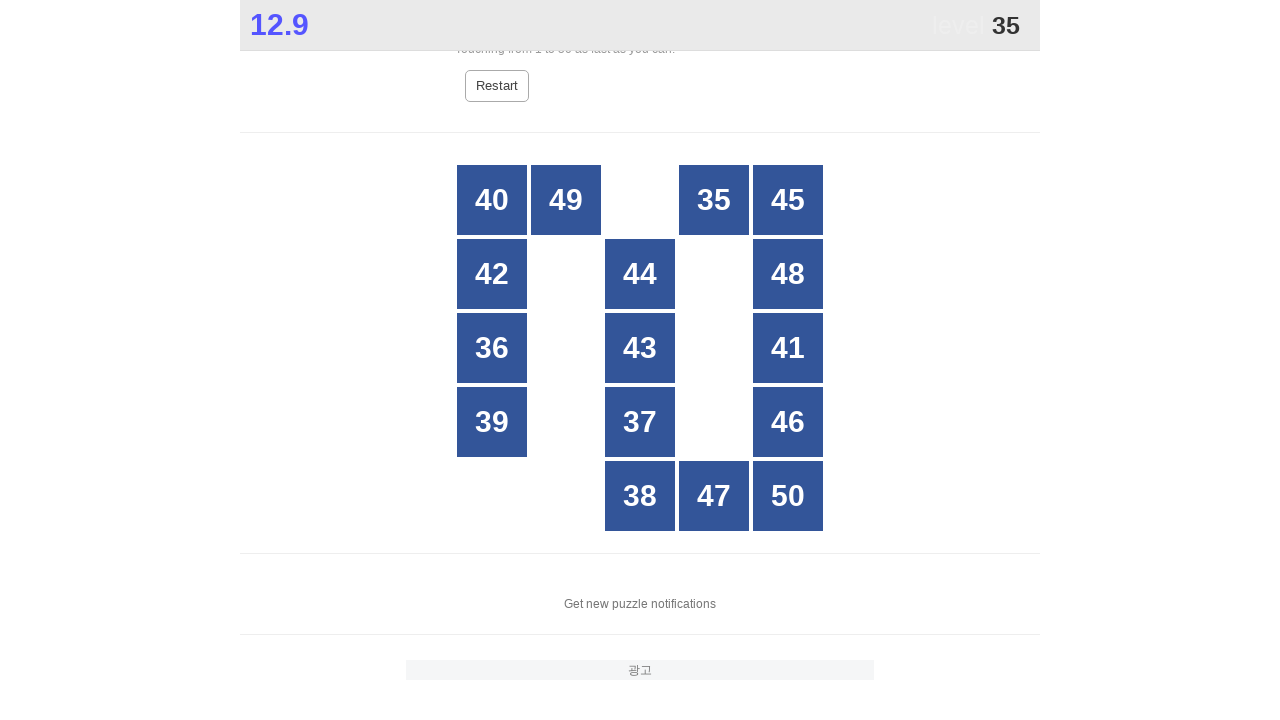

Clicked number 35 at (714, 200) on //div[@id="grid"]/div[text()="35"]
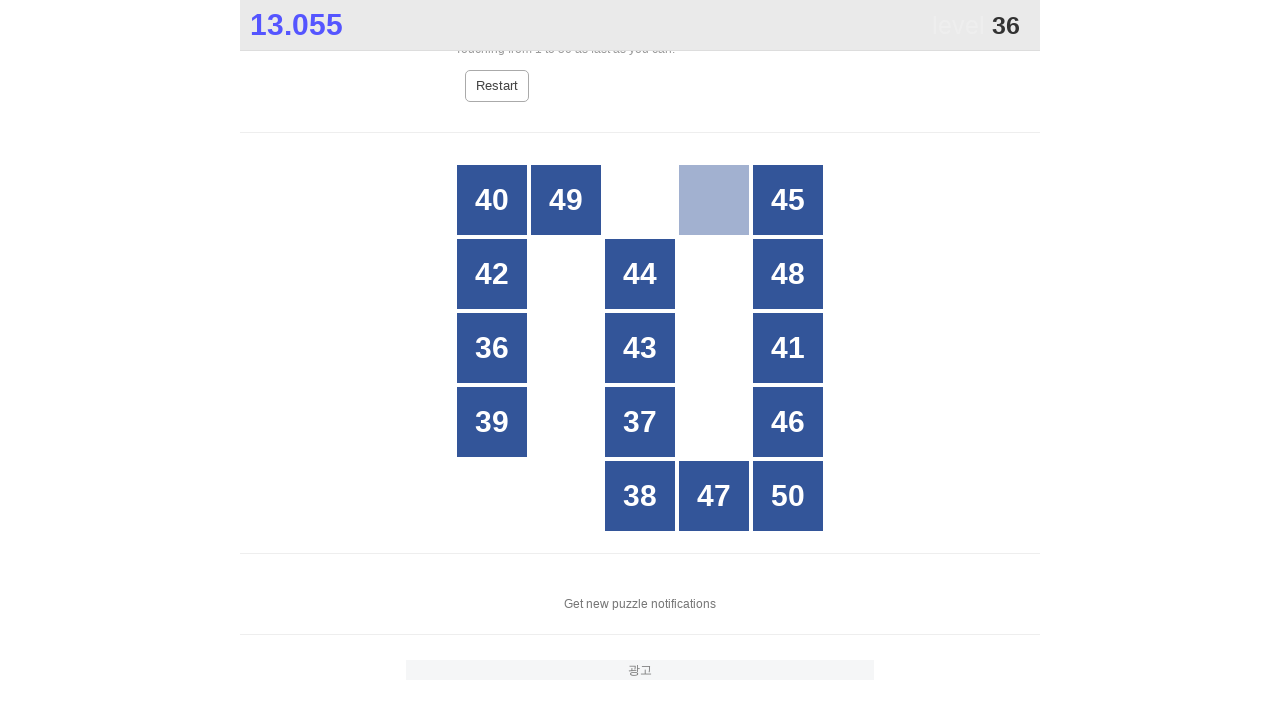

Waited for game to register click on number 35
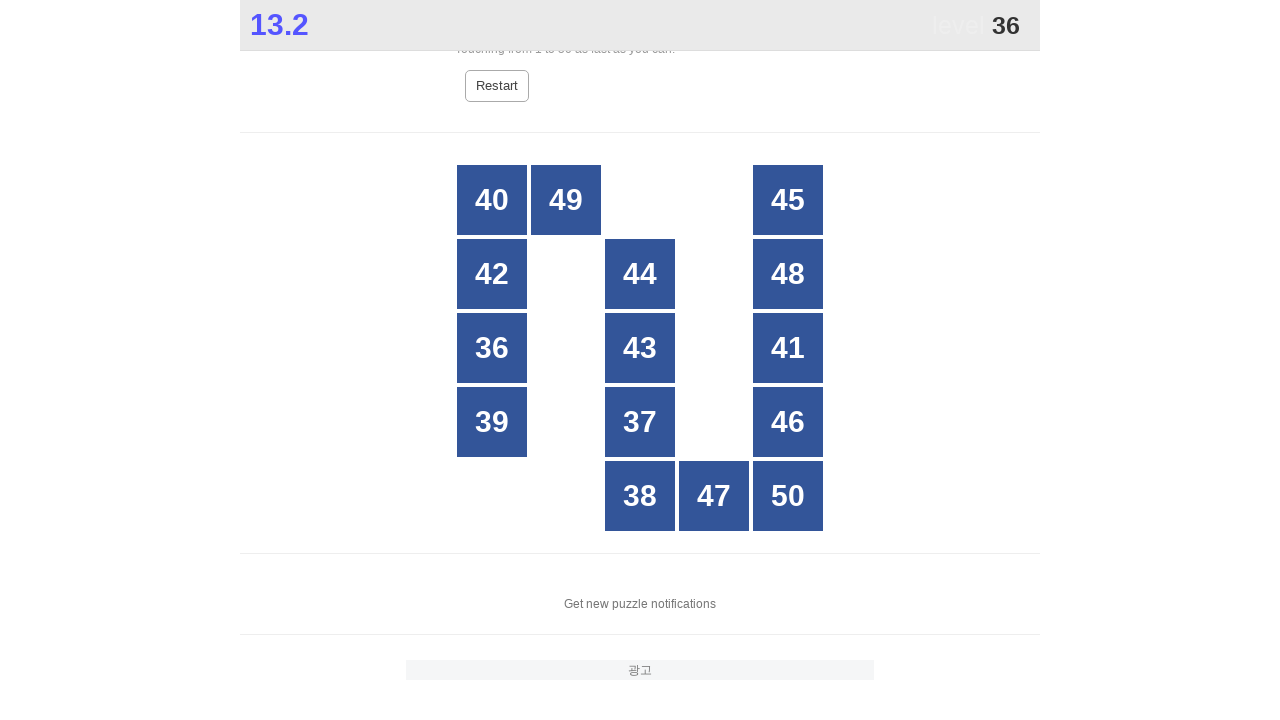

Clicked number 36 at (492, 348) on //div[@id="grid"]/div[text()="36"]
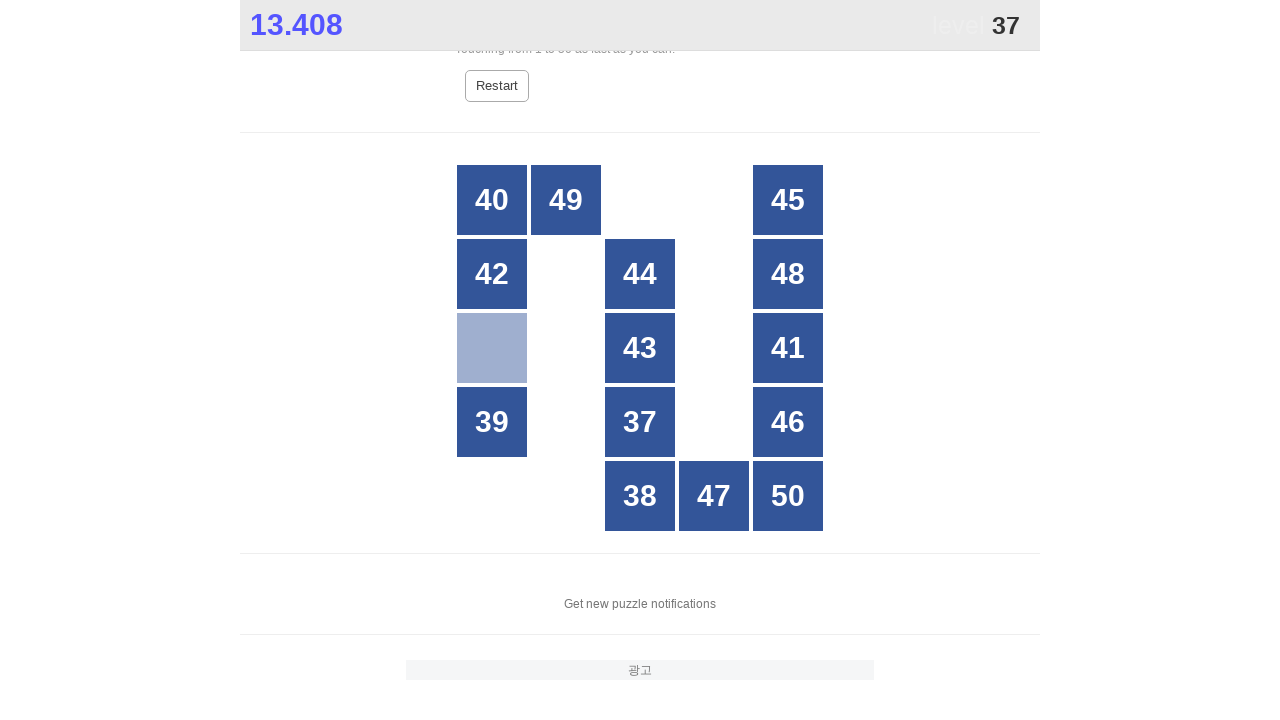

Waited for game to register click on number 36
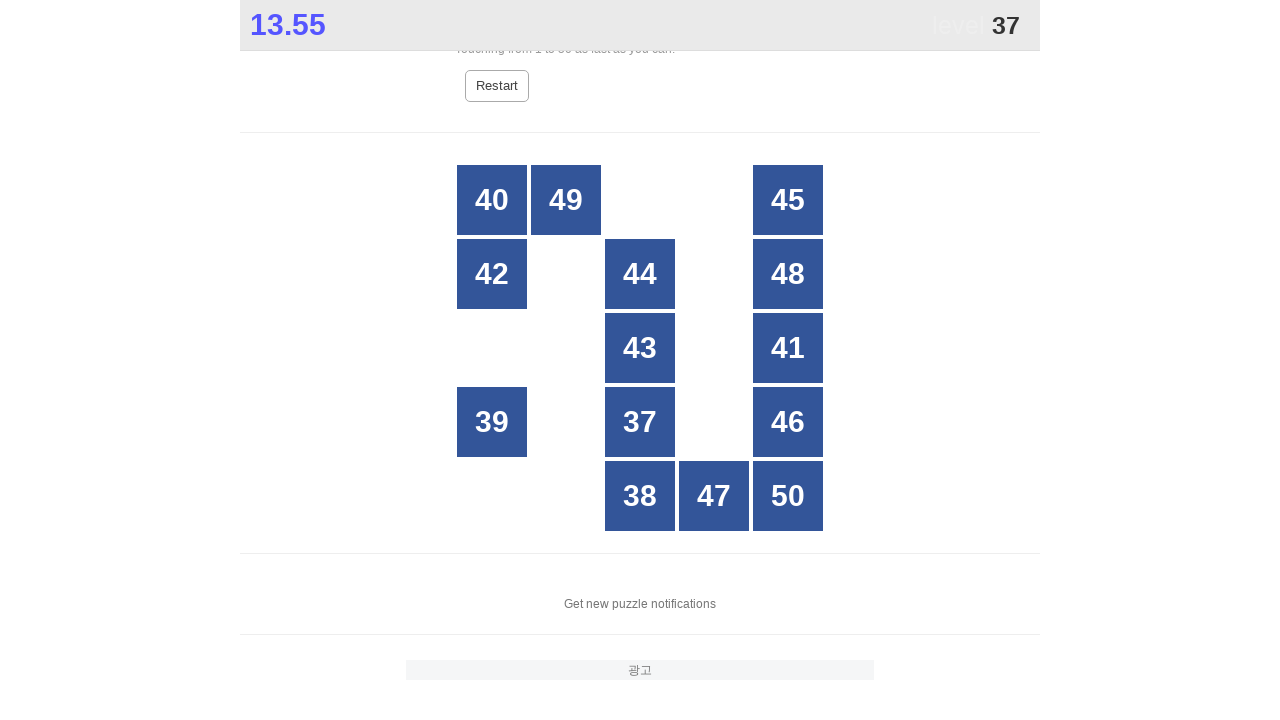

Clicked number 37 at (640, 422) on //div[@id="grid"]/div[text()="37"]
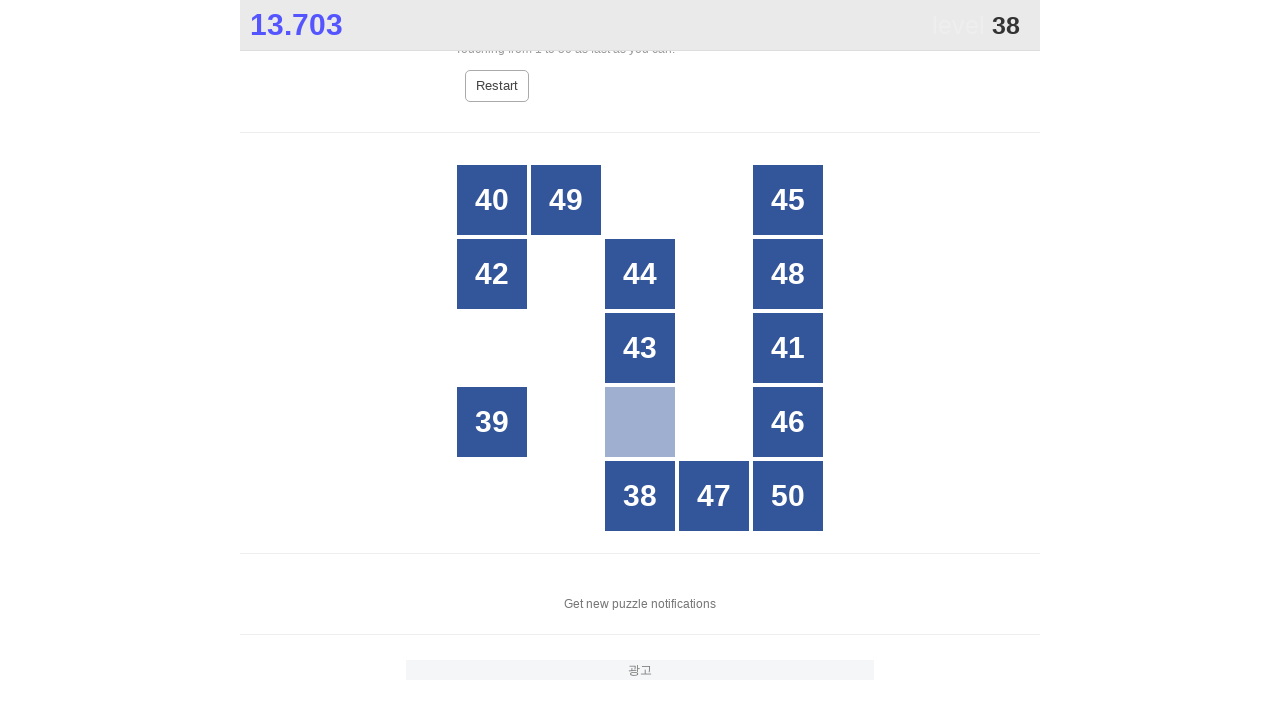

Waited for game to register click on number 37
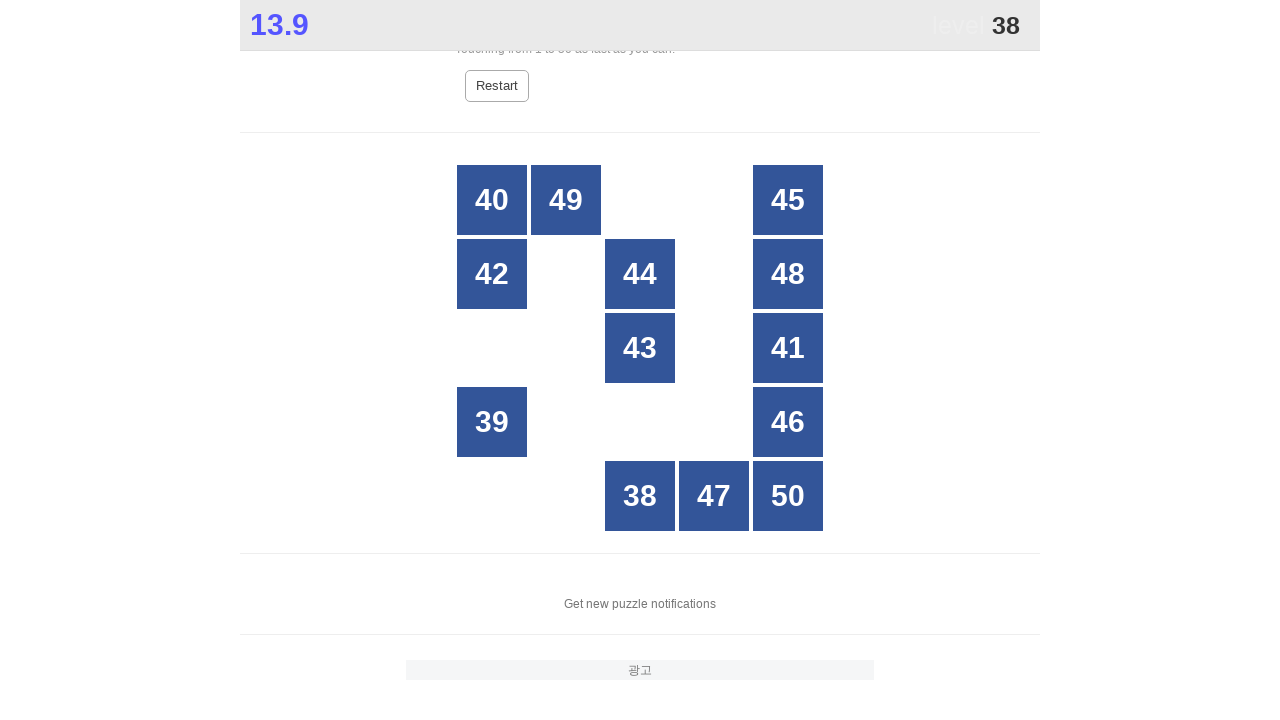

Clicked number 38 at (640, 496) on //div[@id="grid"]/div[text()="38"]
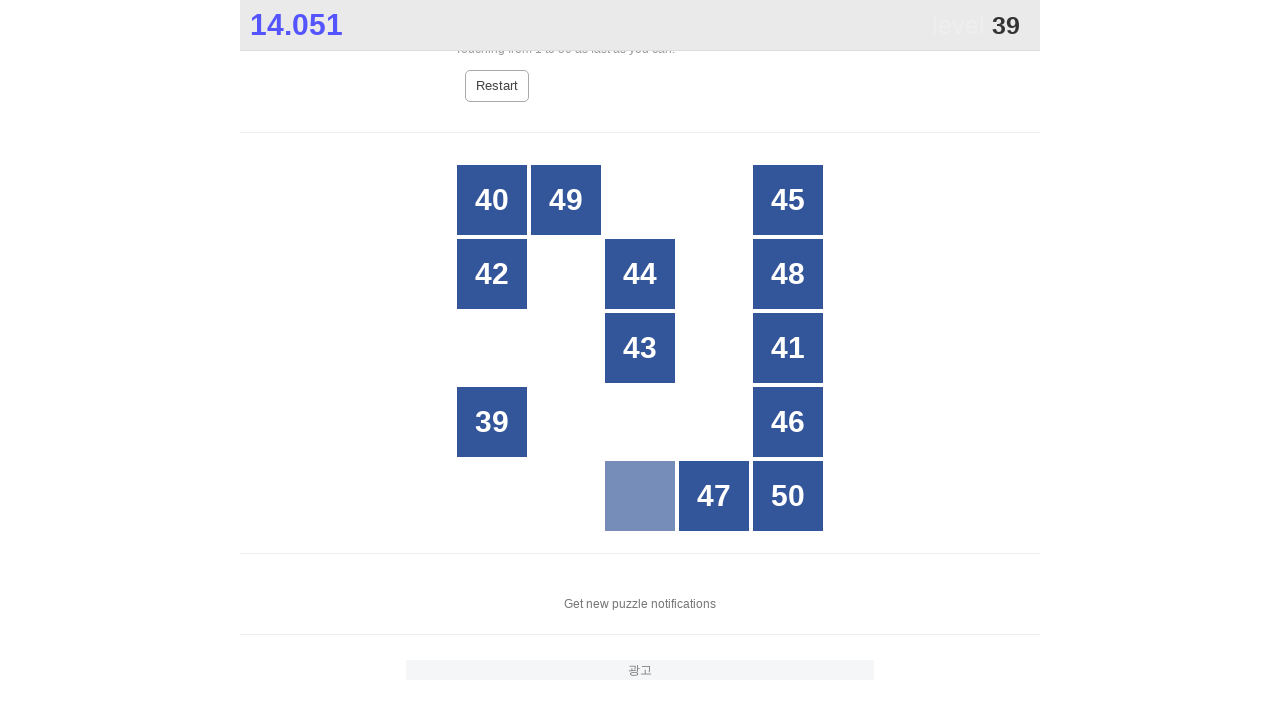

Waited for game to register click on number 38
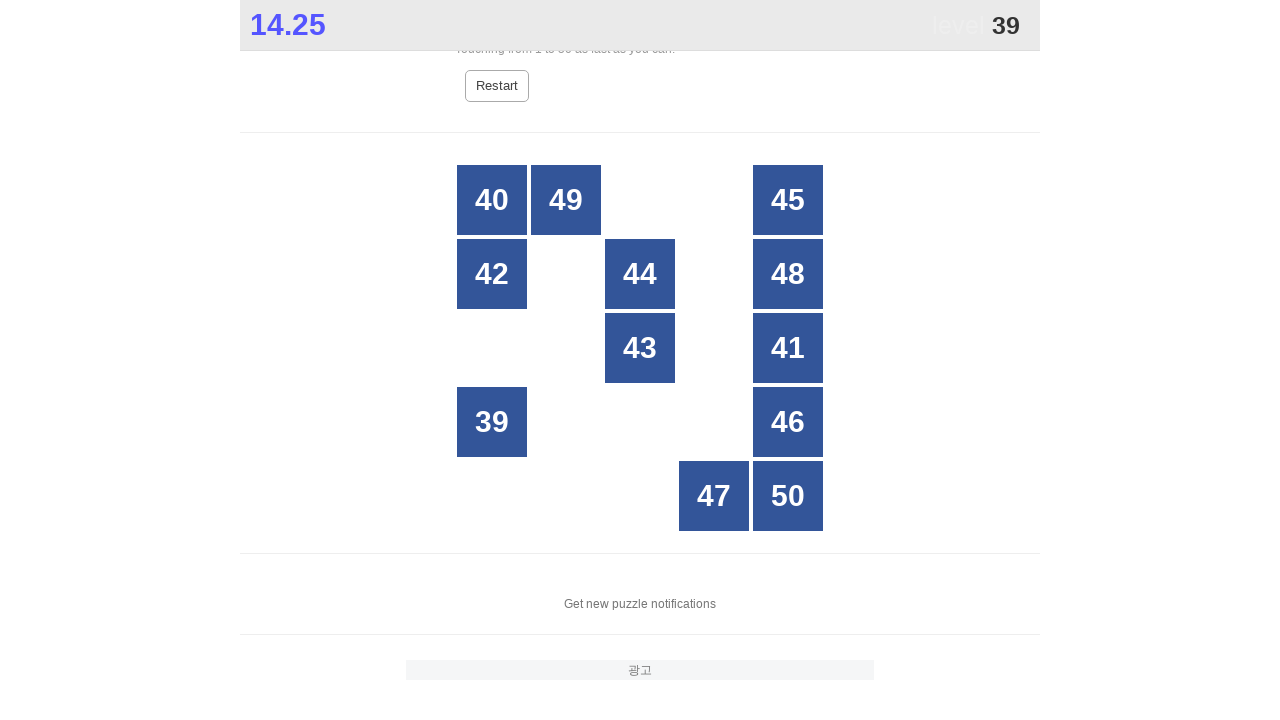

Clicked number 39 at (492, 422) on //div[@id="grid"]/div[text()="39"]
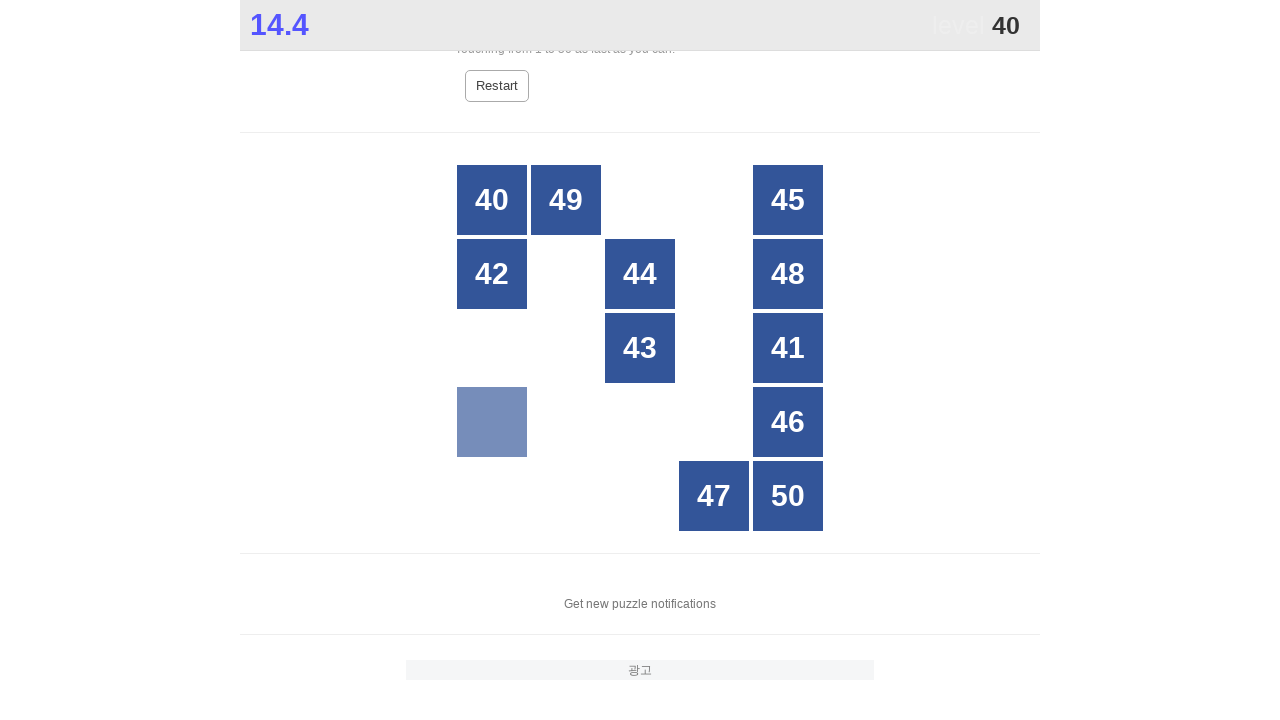

Waited for game to register click on number 39
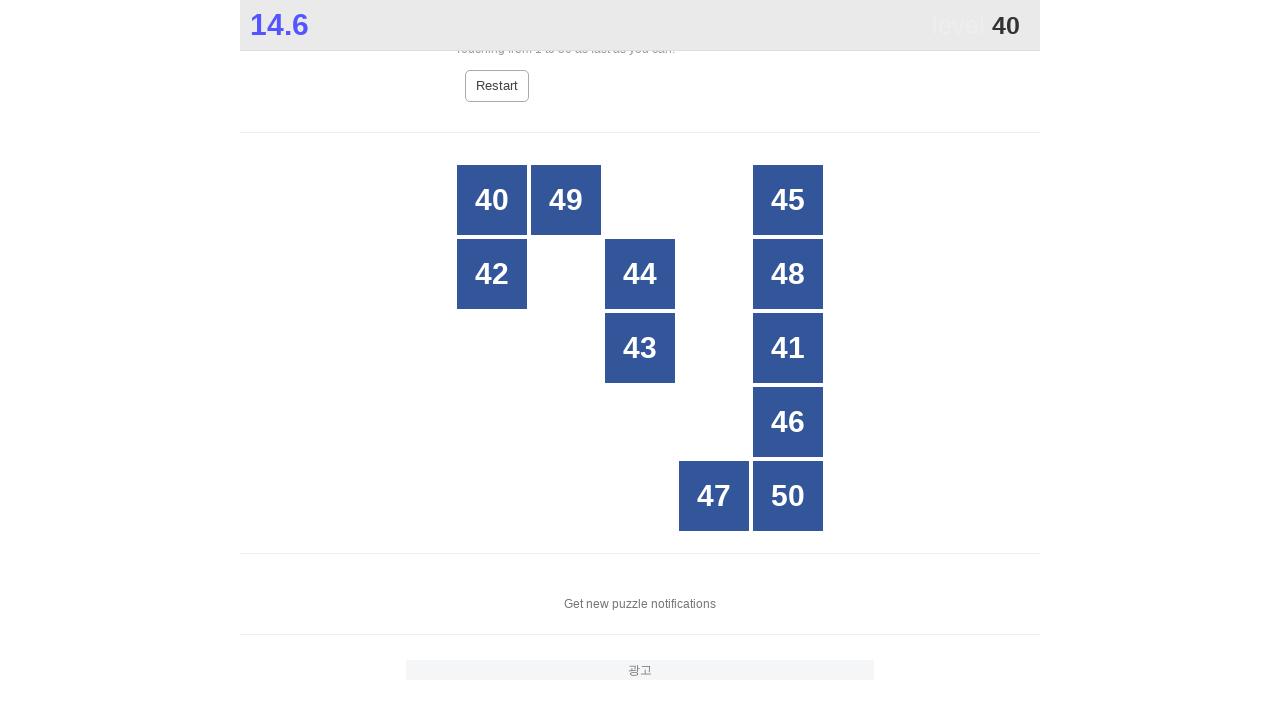

Clicked number 40 at (492, 200) on //div[@id="grid"]/div[text()="40"]
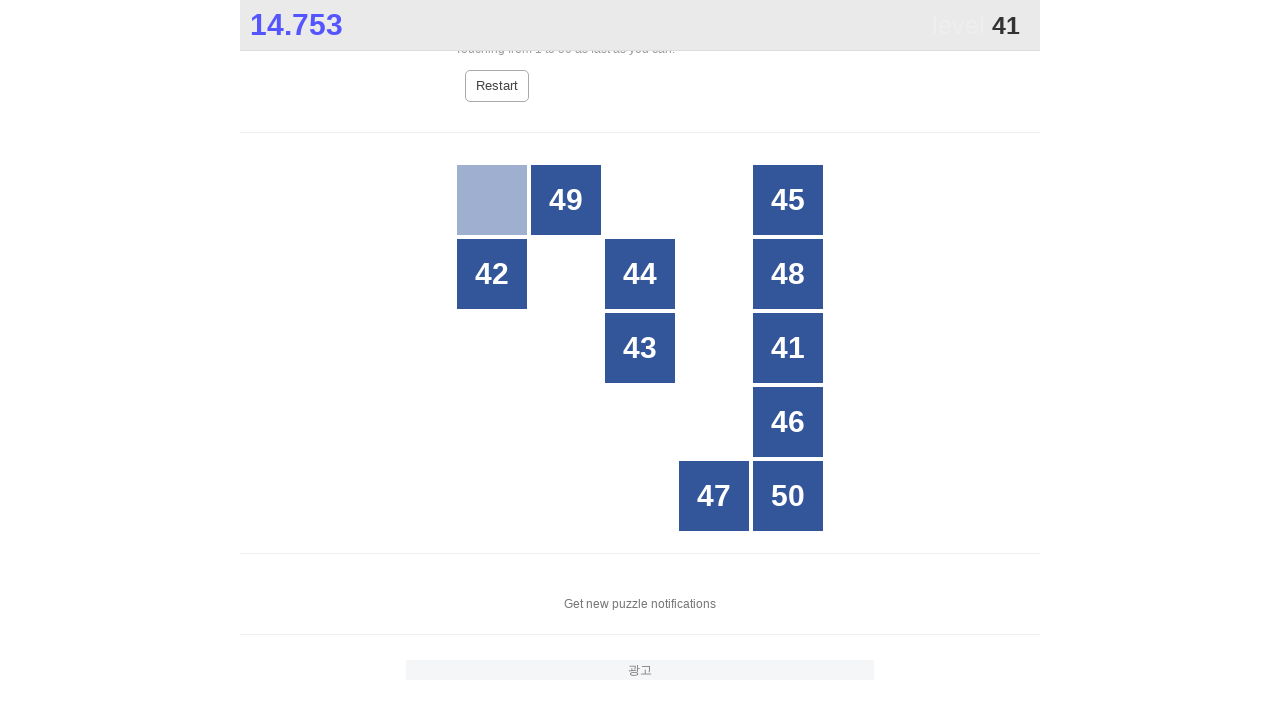

Waited for game to register click on number 40
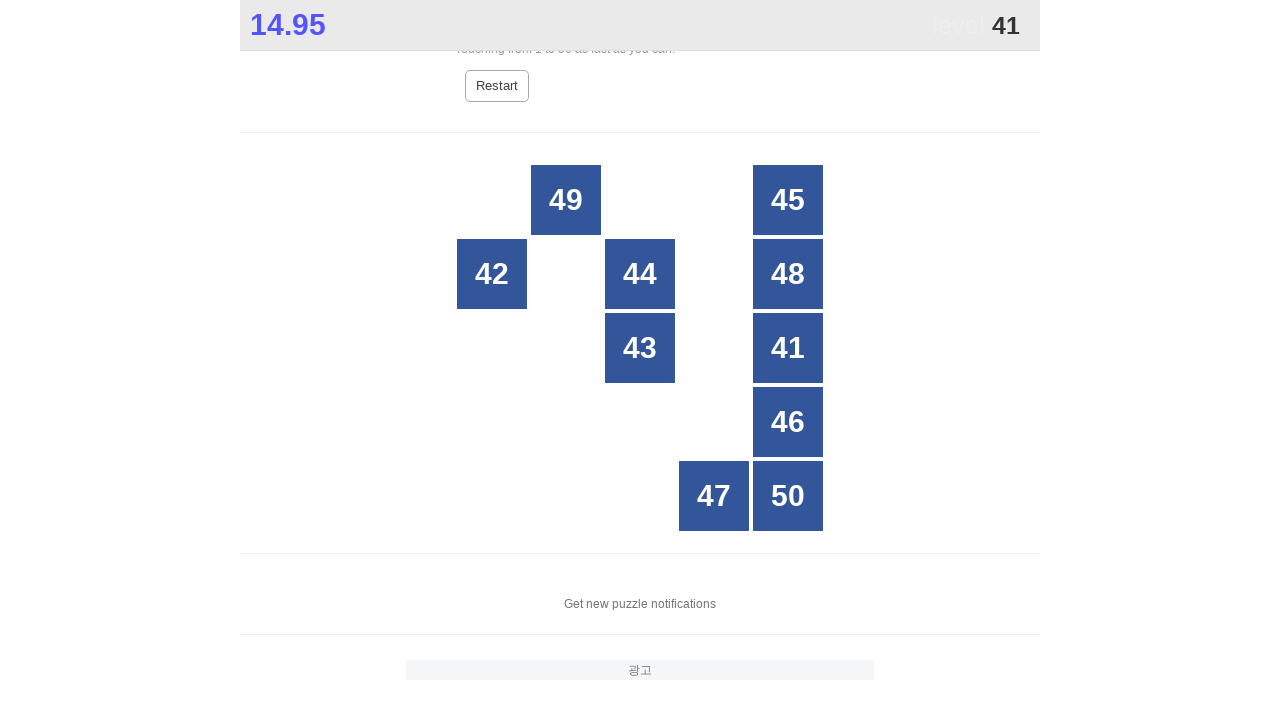

Clicked number 41 at (788, 348) on //div[@id="grid"]/div[text()="41"]
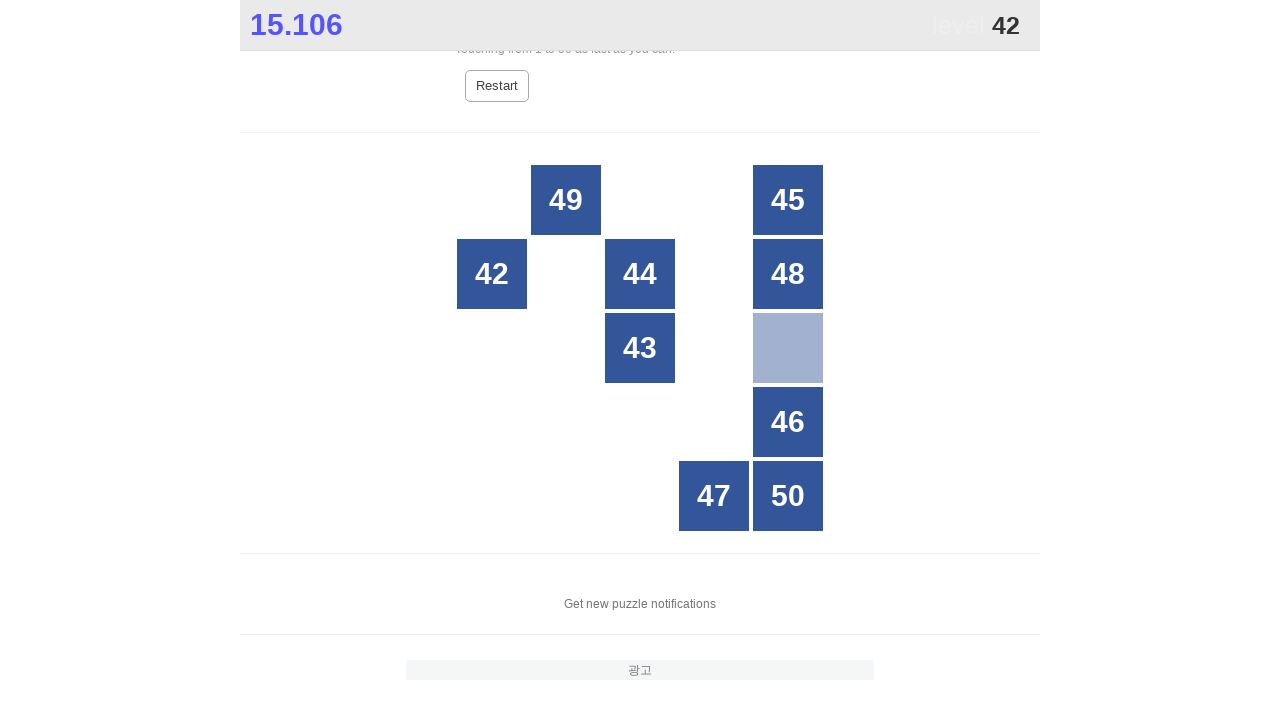

Waited for game to register click on number 41
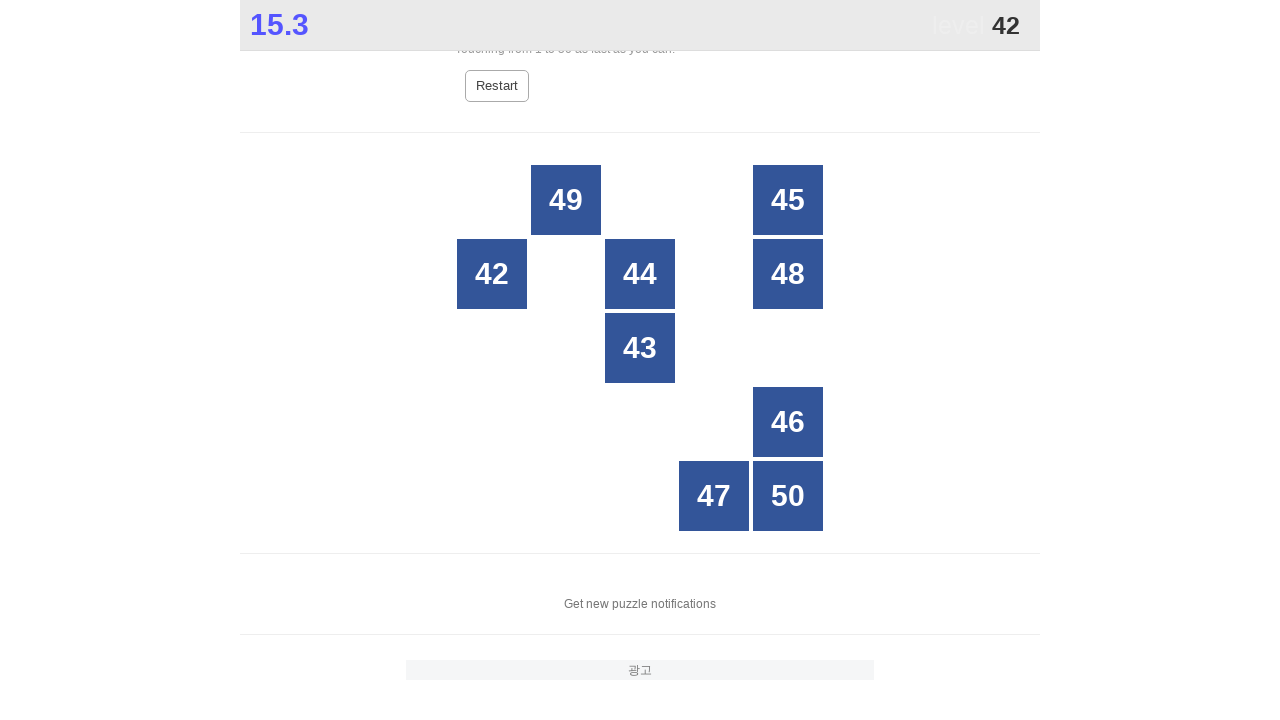

Clicked number 42 at (492, 274) on //div[@id="grid"]/div[text()="42"]
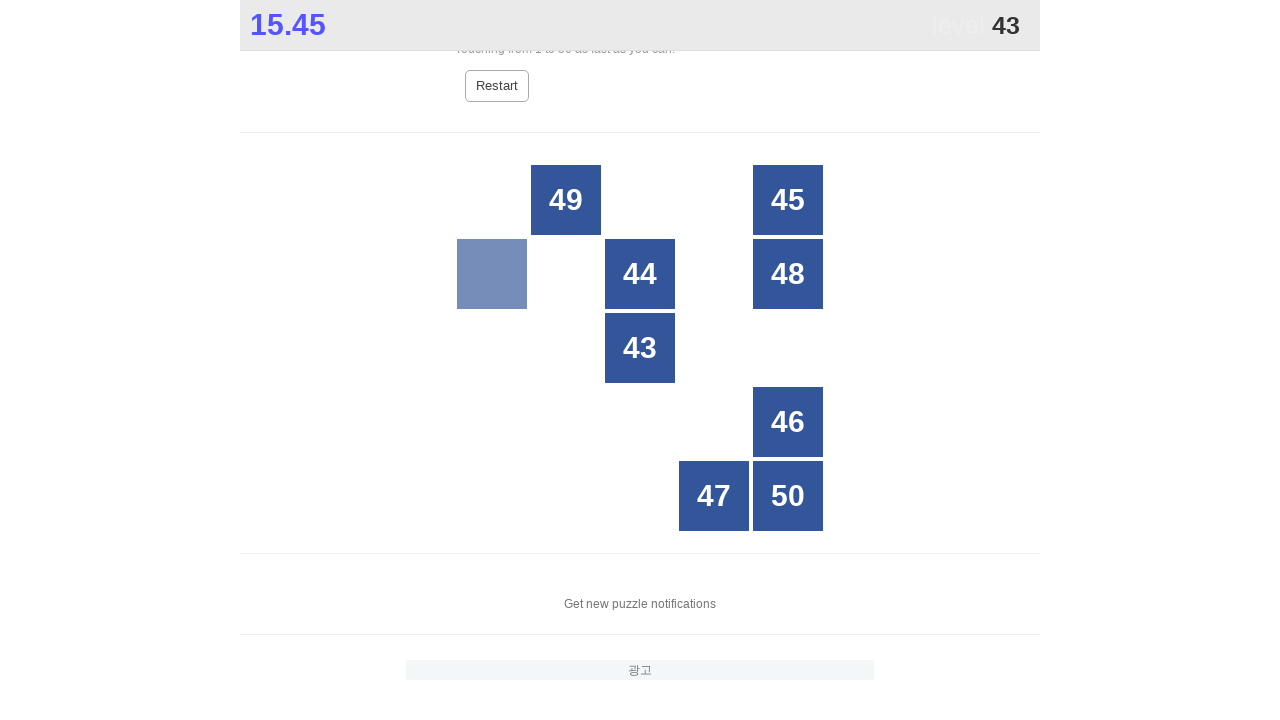

Waited for game to register click on number 42
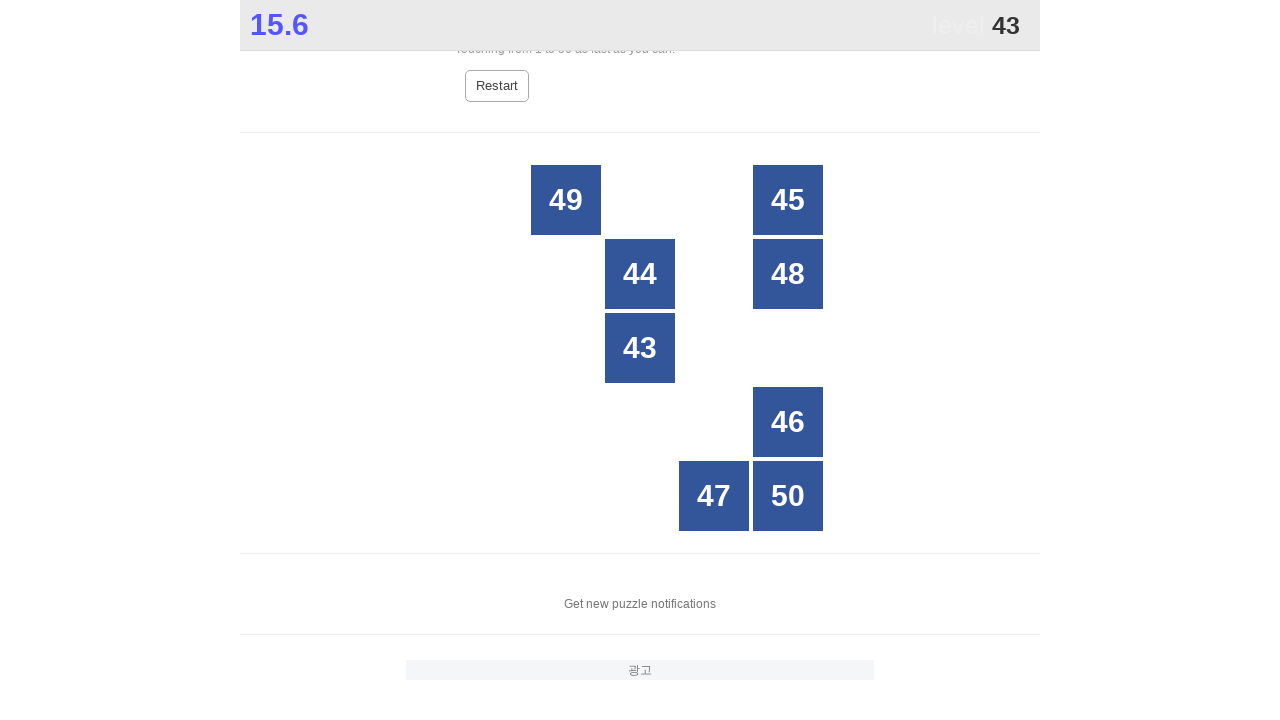

Clicked number 43 at (640, 348) on //div[@id="grid"]/div[text()="43"]
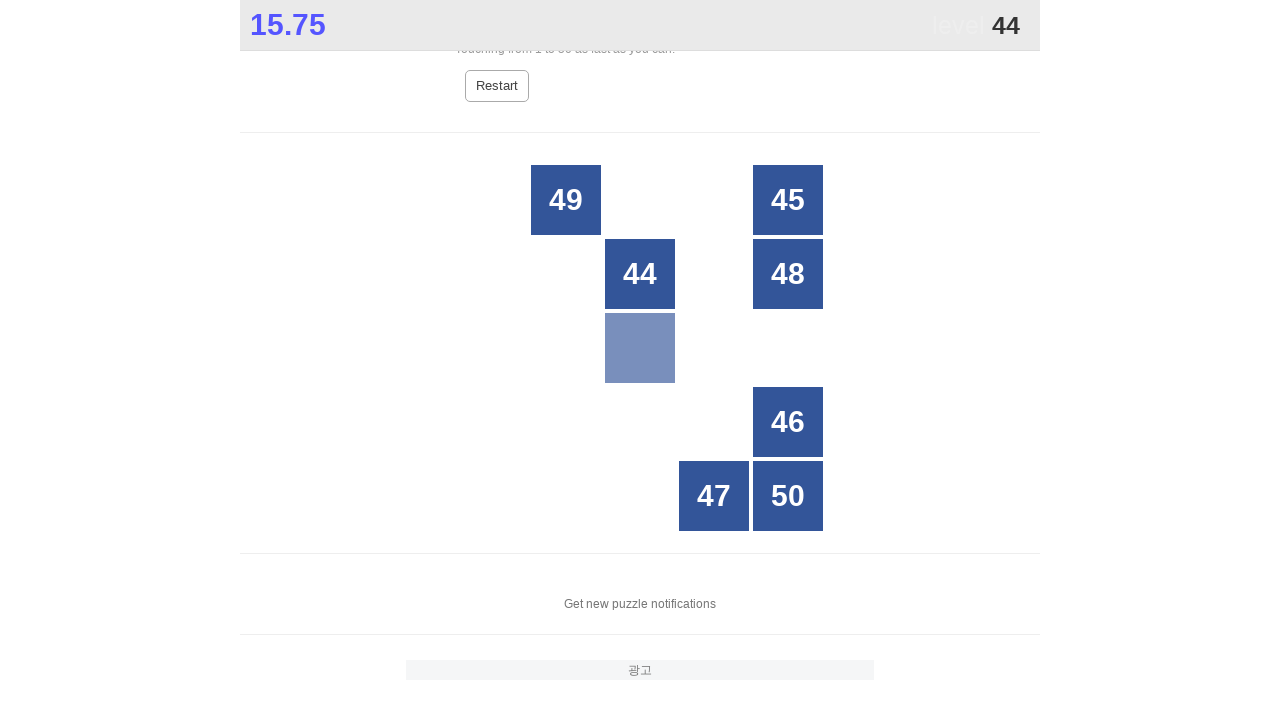

Waited for game to register click on number 43
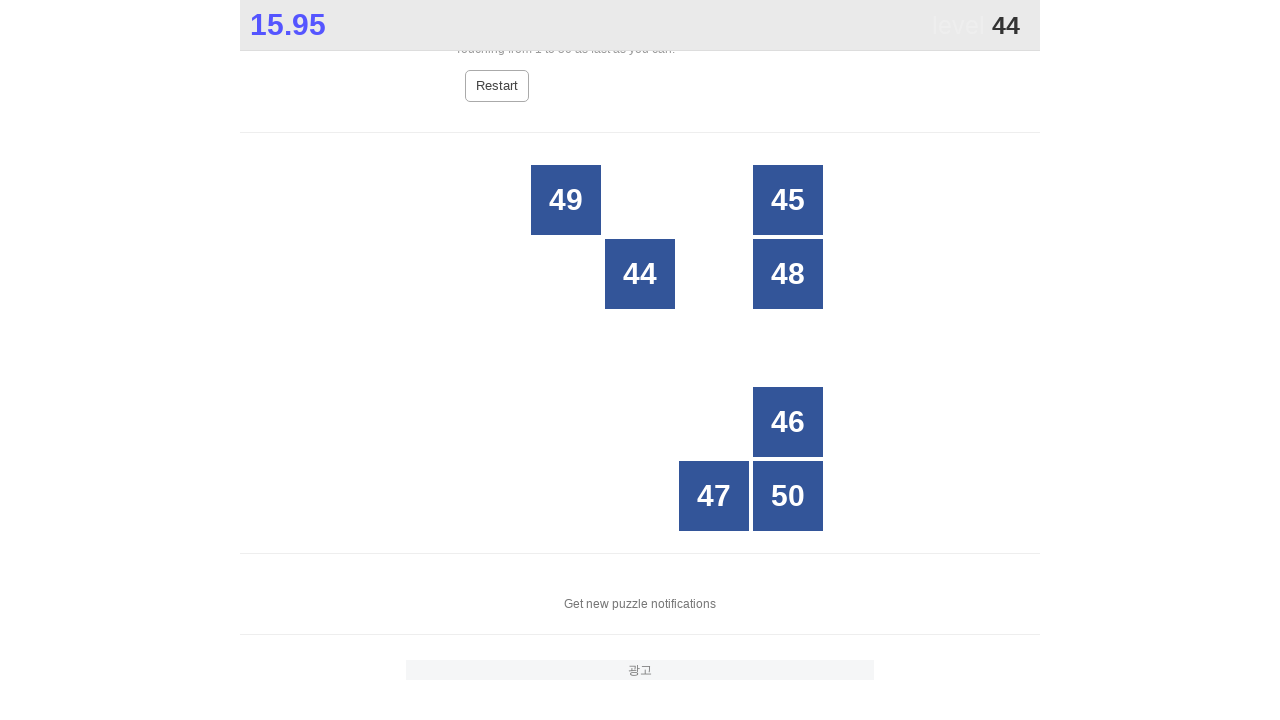

Clicked number 44 at (640, 274) on //div[@id="grid"]/div[text()="44"]
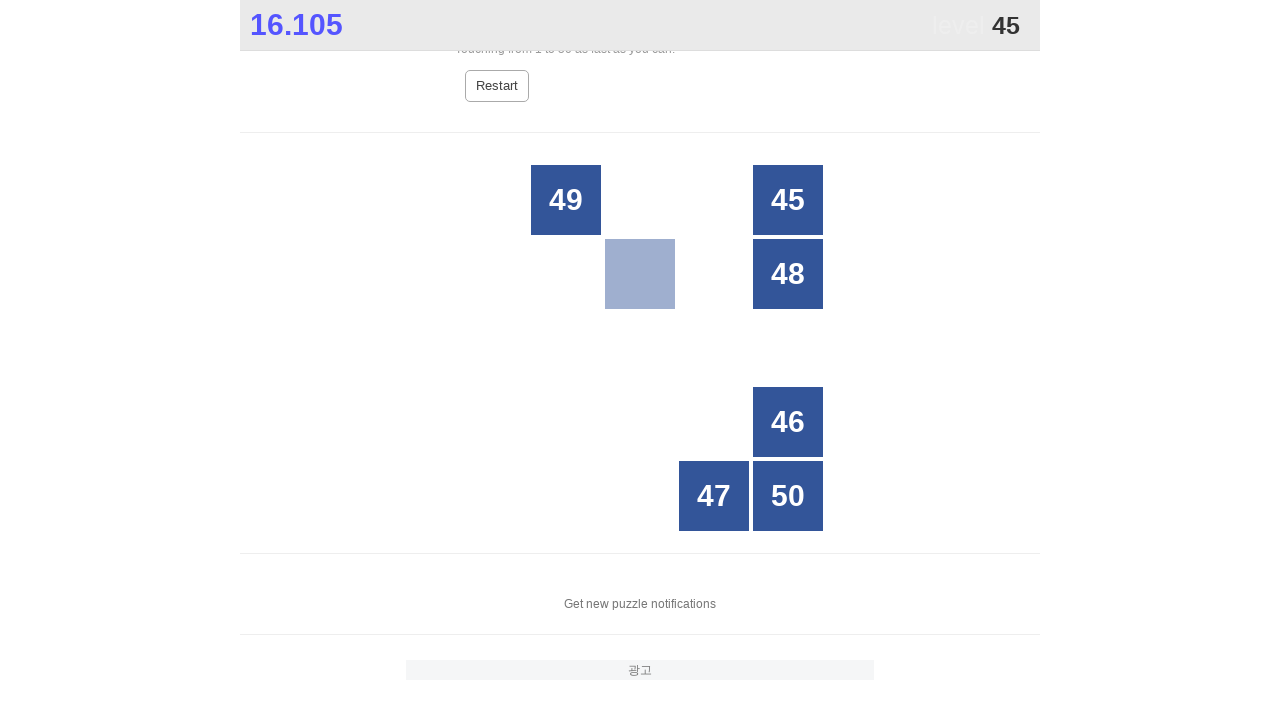

Waited for game to register click on number 44
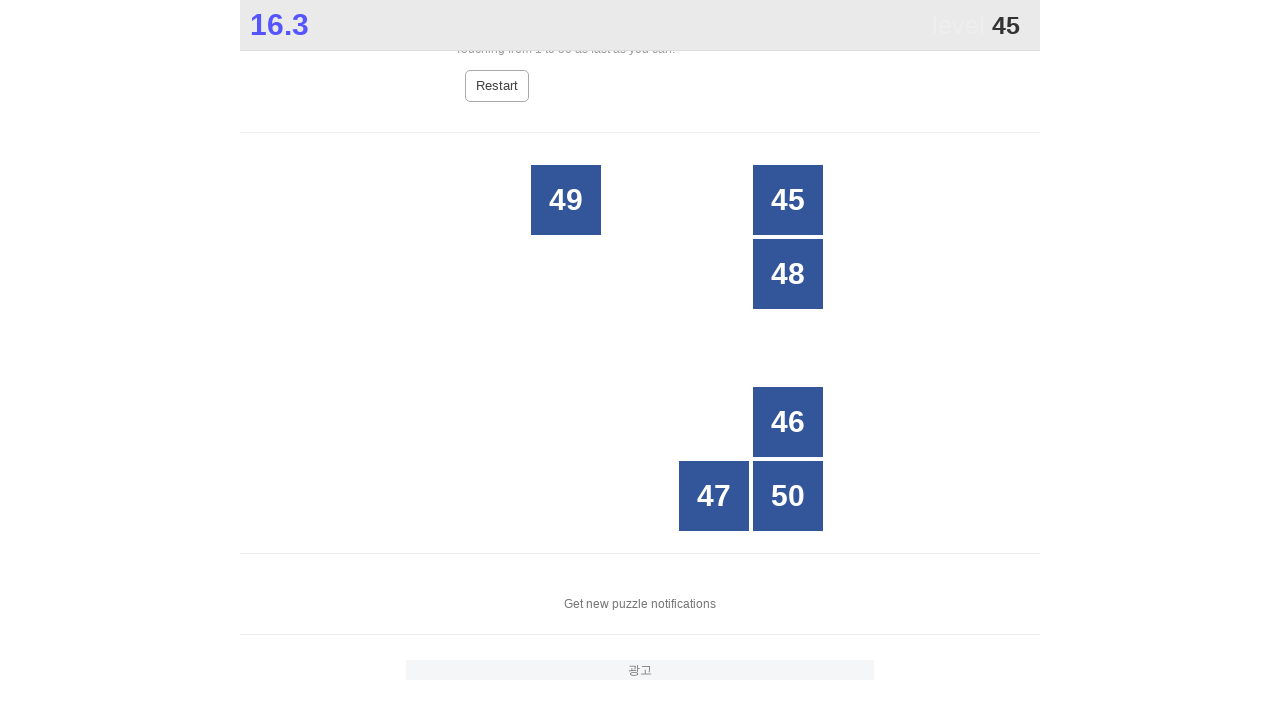

Clicked number 45 at (788, 200) on //div[@id="grid"]/div[text()="45"]
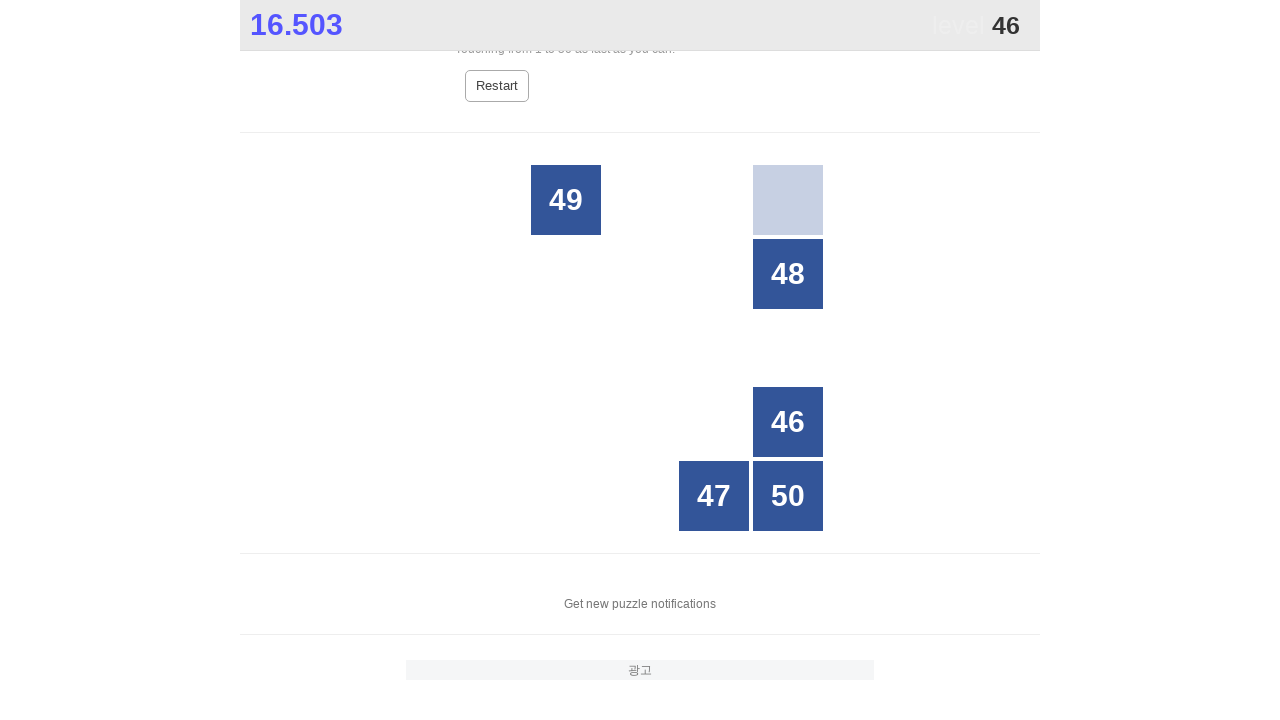

Waited for game to register click on number 45
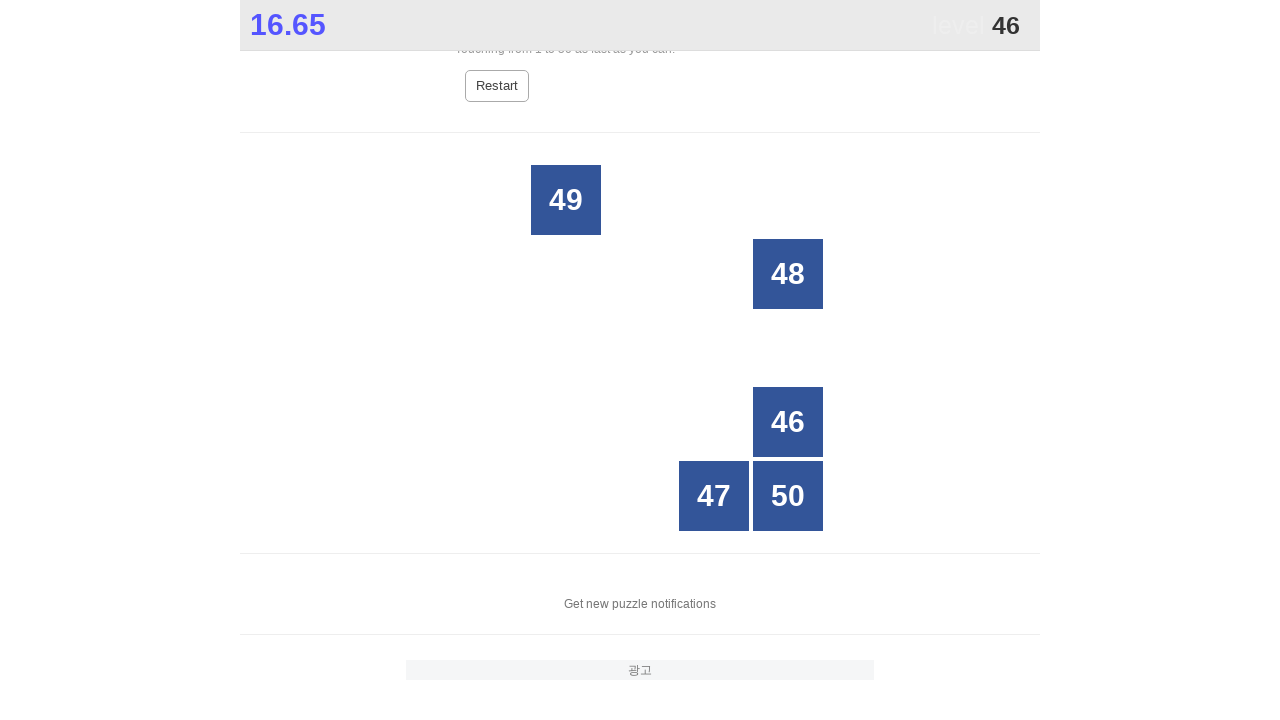

Clicked number 46 at (788, 422) on //div[@id="grid"]/div[text()="46"]
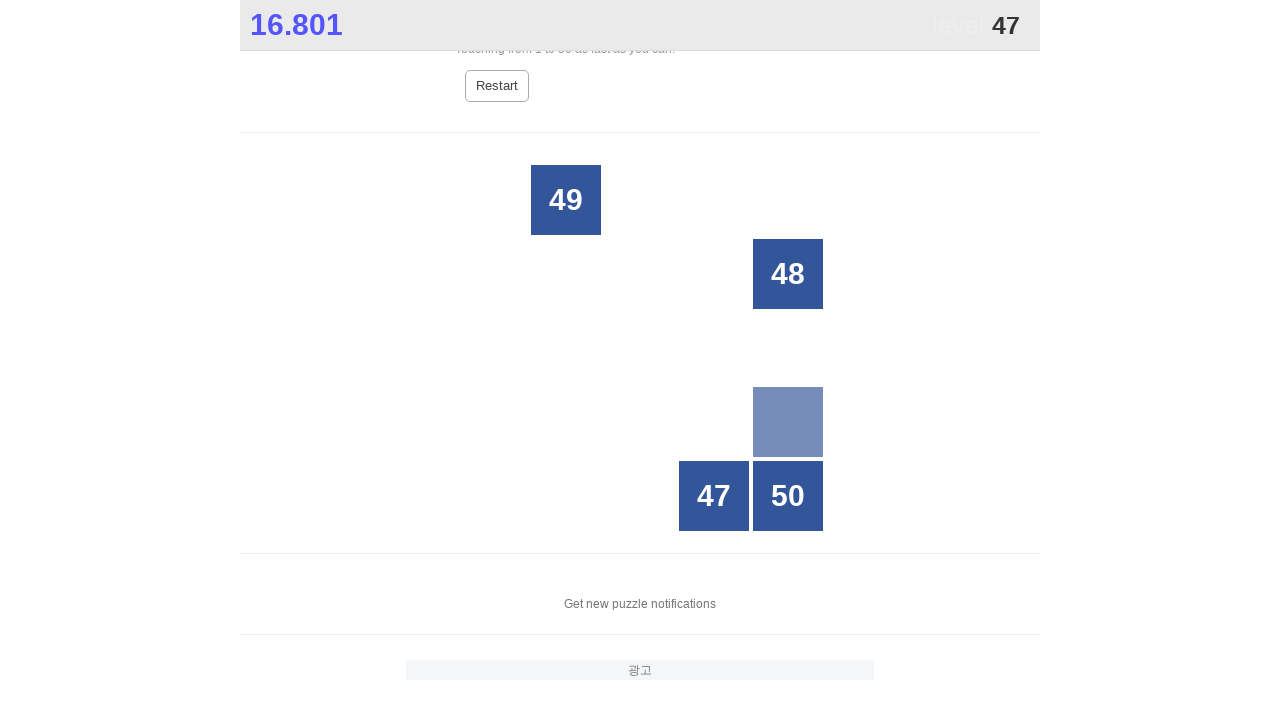

Waited for game to register click on number 46
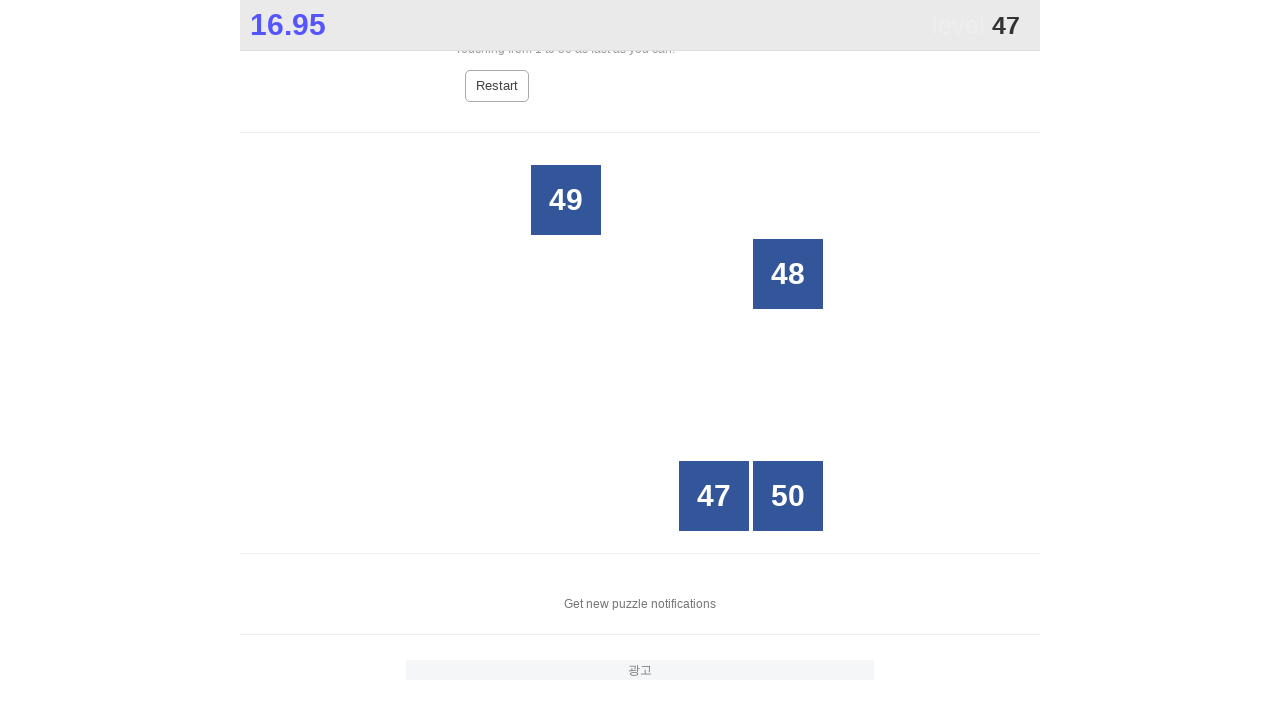

Clicked number 47 at (714, 496) on //div[@id="grid"]/div[text()="47"]
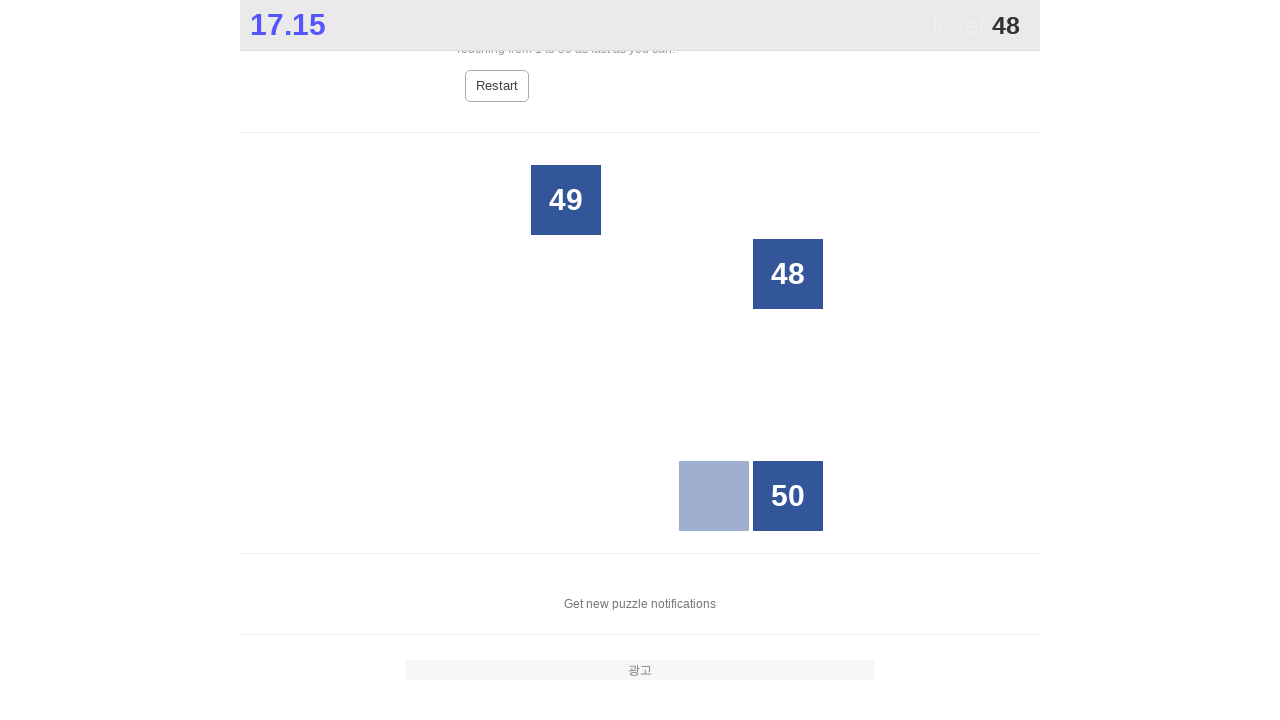

Waited for game to register click on number 47
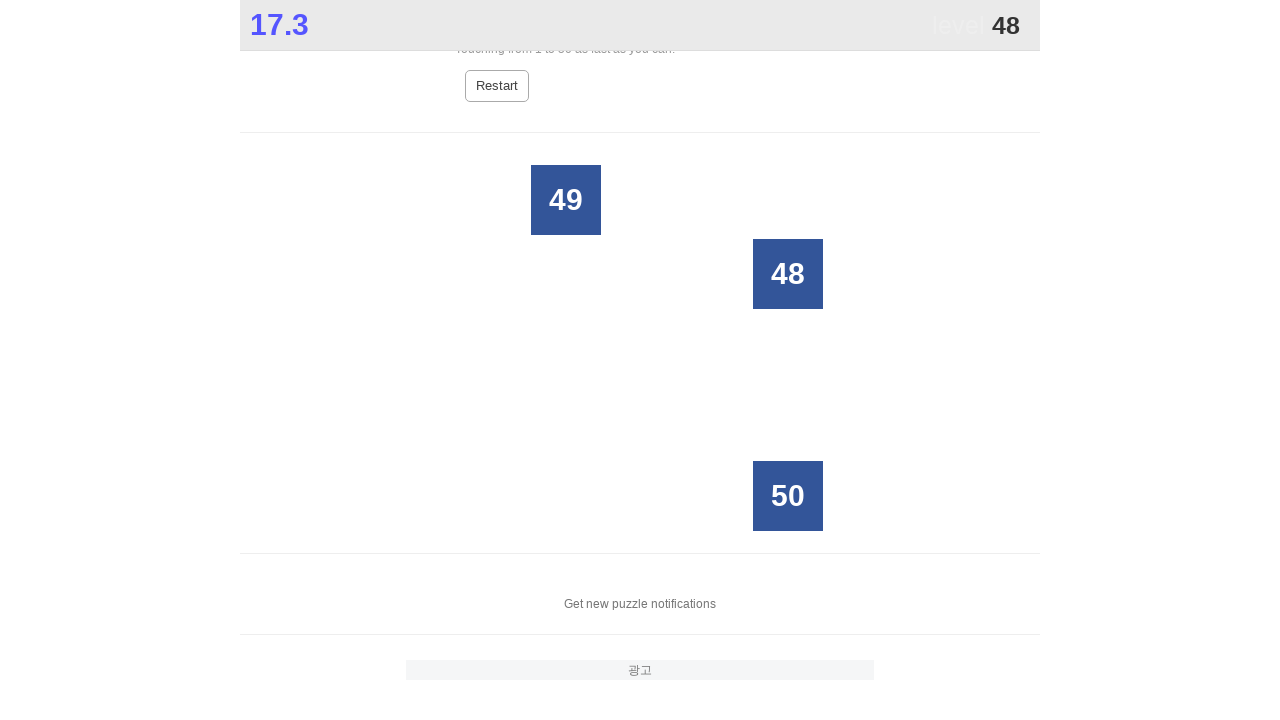

Clicked number 48 at (788, 274) on //div[@id="grid"]/div[text()="48"]
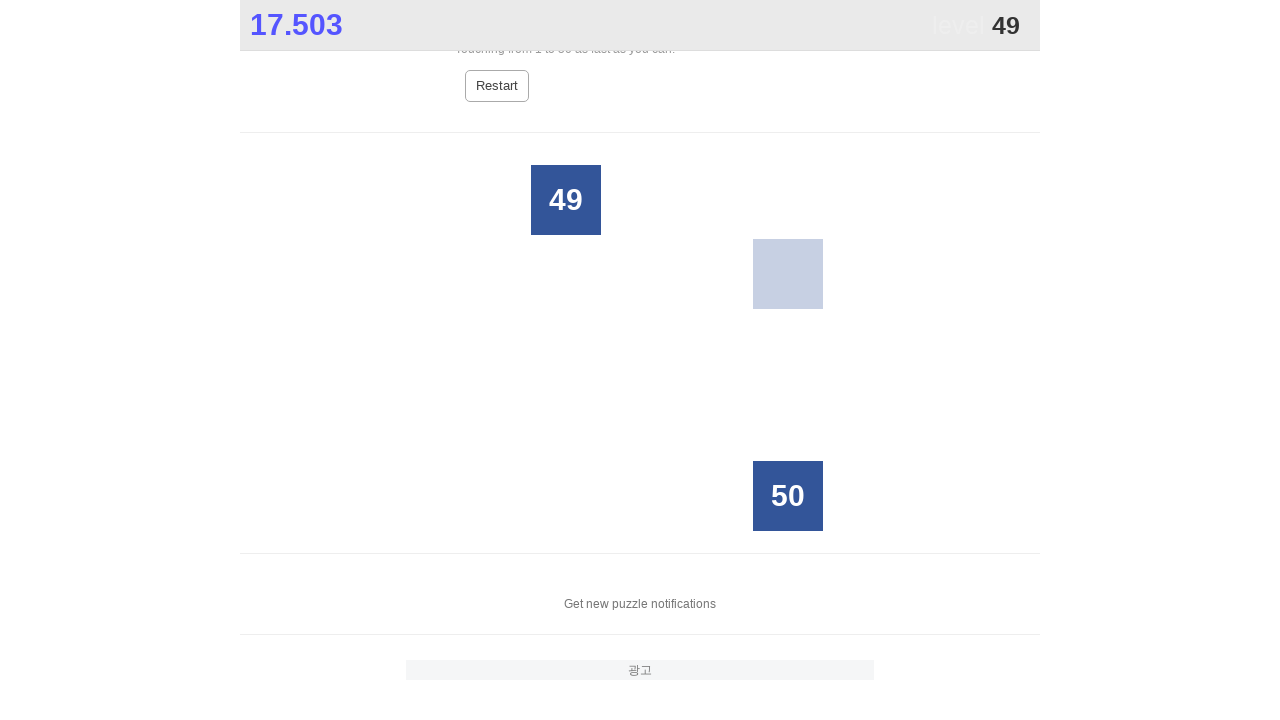

Waited for game to register click on number 48
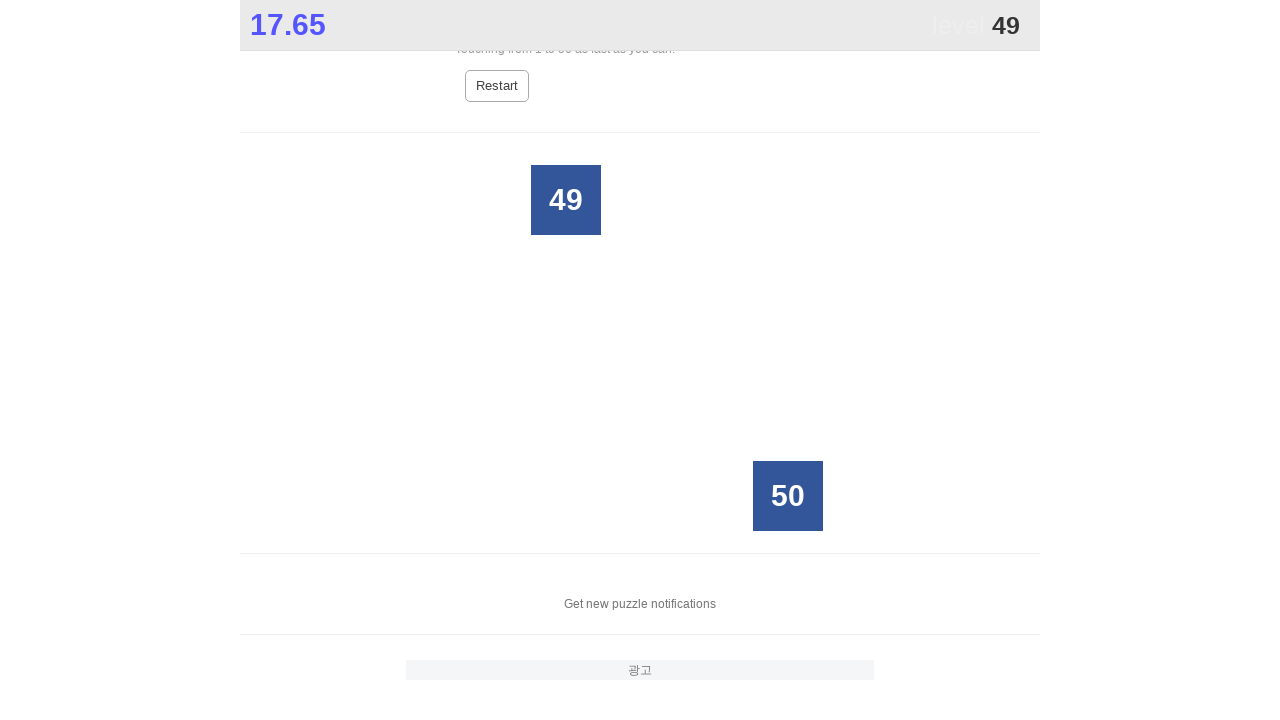

Clicked number 49 at (566, 200) on //div[@id="grid"]/div[text()="49"]
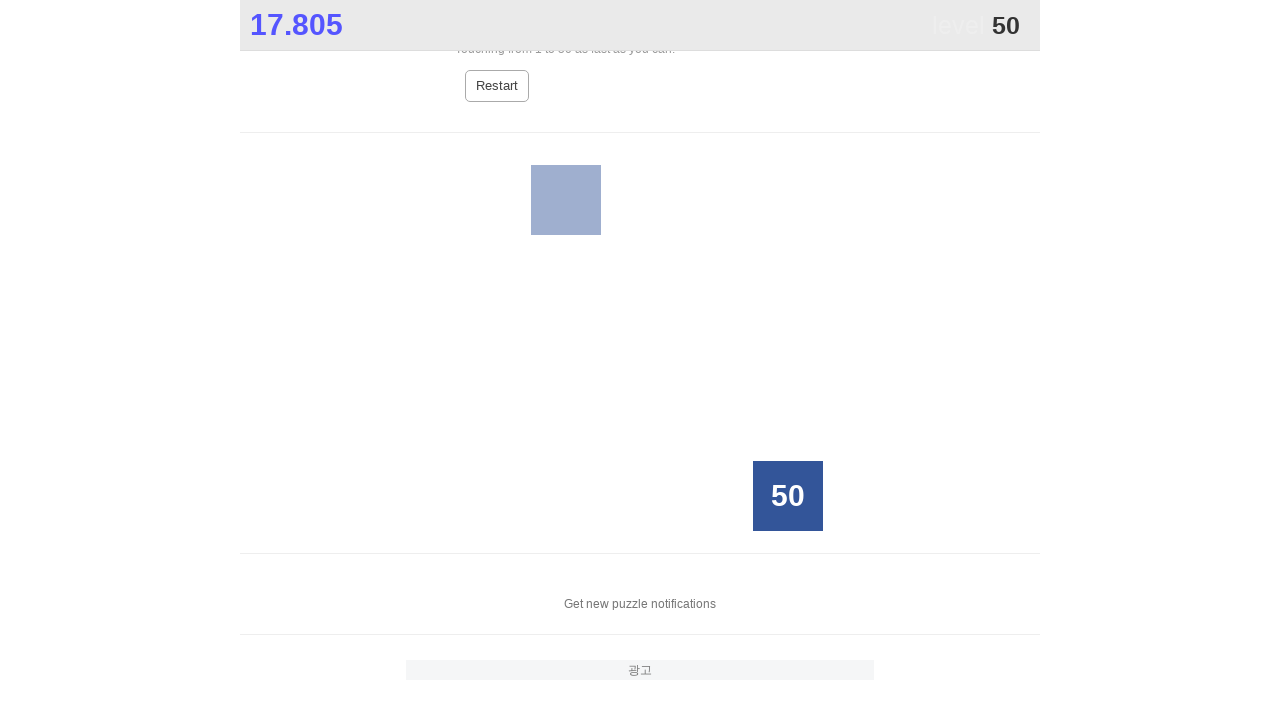

Waited for game to register click on number 49
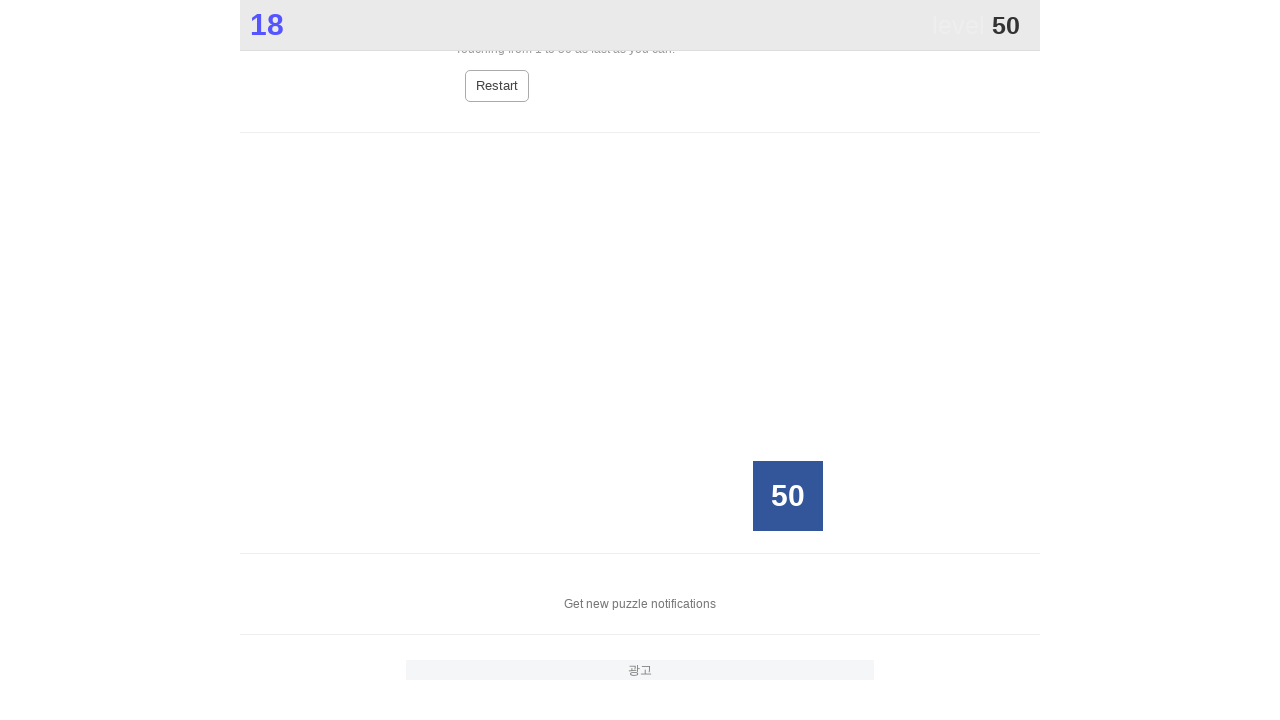

Clicked number 50 at (788, 496) on //div[@id="grid"]/div[text()="50"]
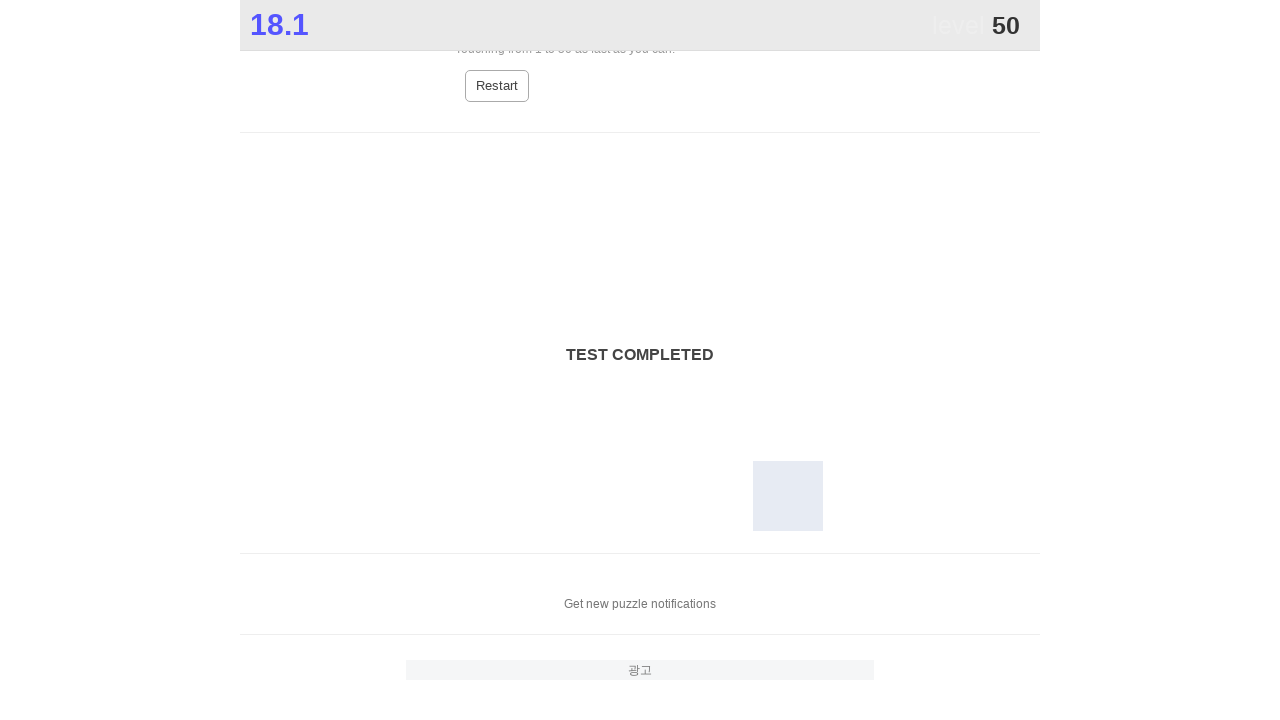

Waited for game to register click on number 50
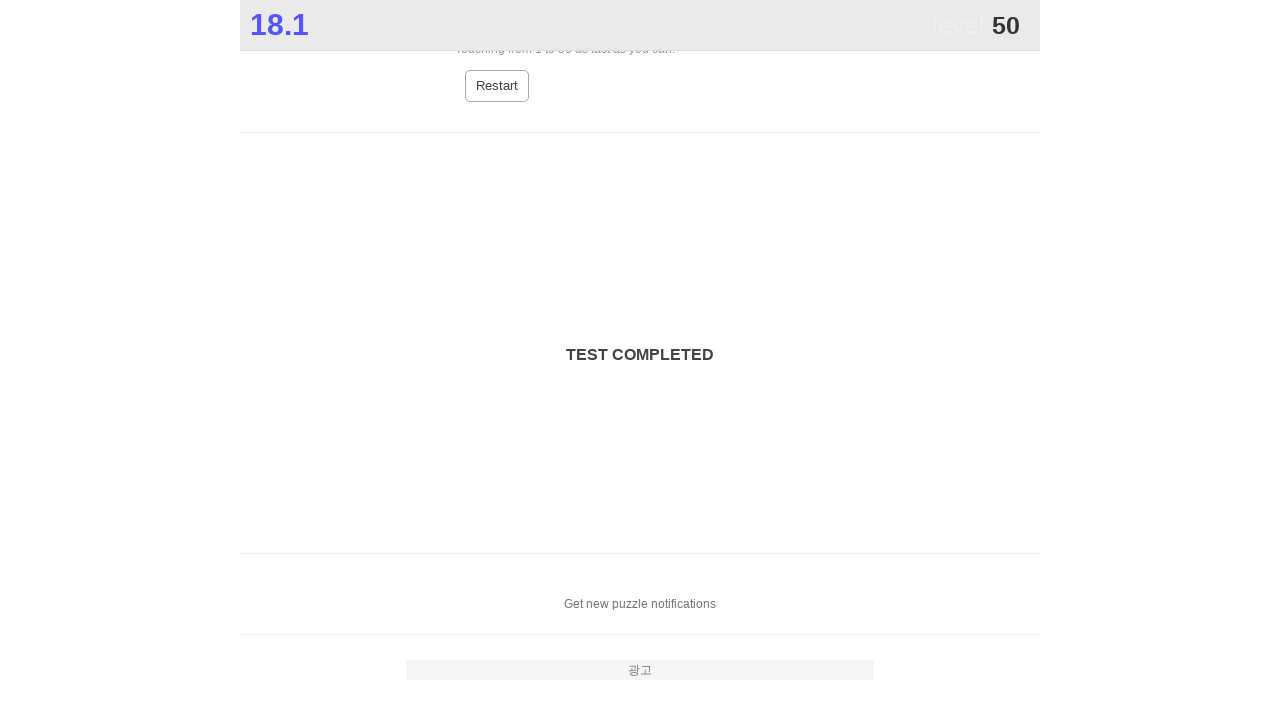

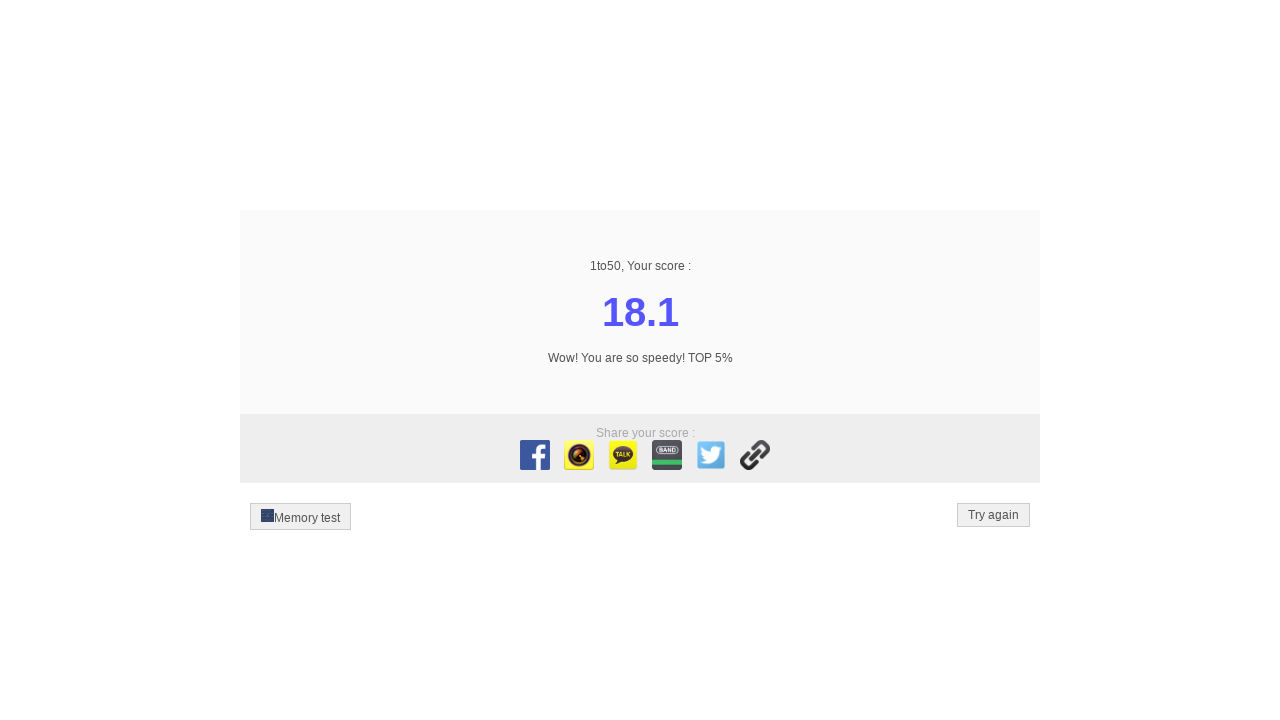